Tests the drag-drop range slider demo by navigating to the slider page, clicking on the slider, and using arrow keys to adjust the value to 95.

Starting URL: https://www.lambdatest.com/selenium-playground/

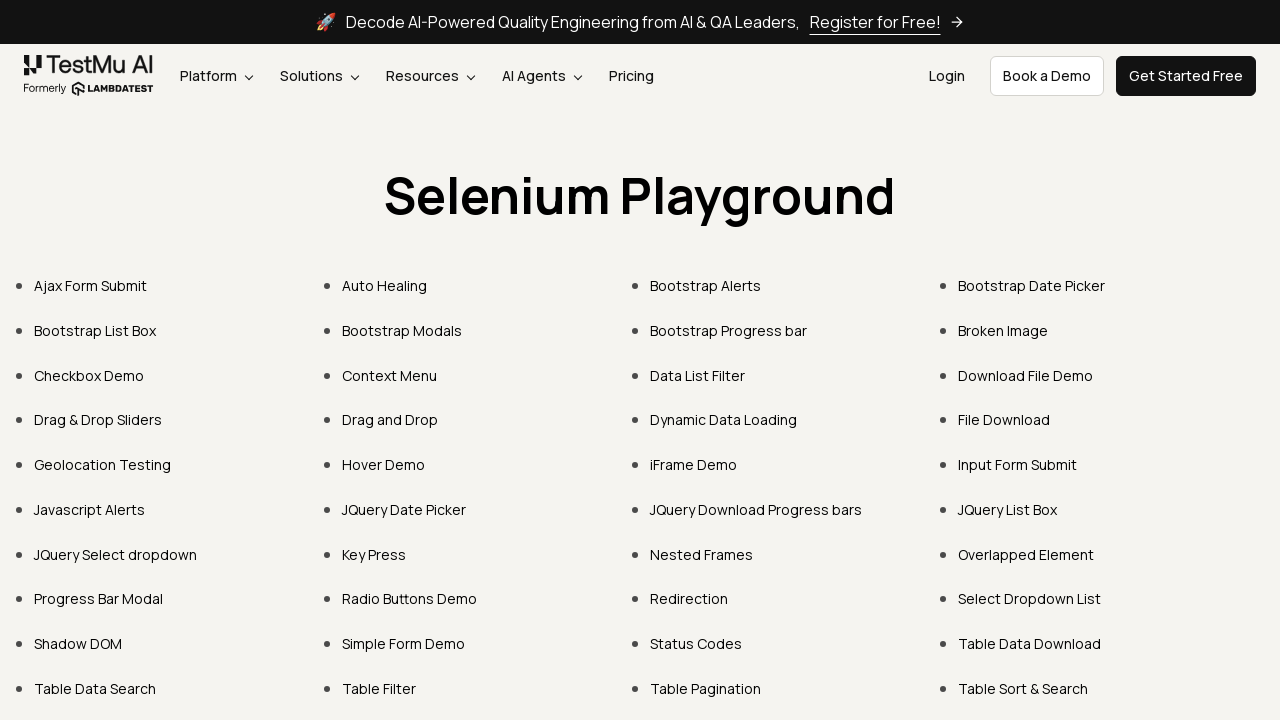

Verified page title is 'Selenium Grid Online | Run Selenium Test On Cloud'
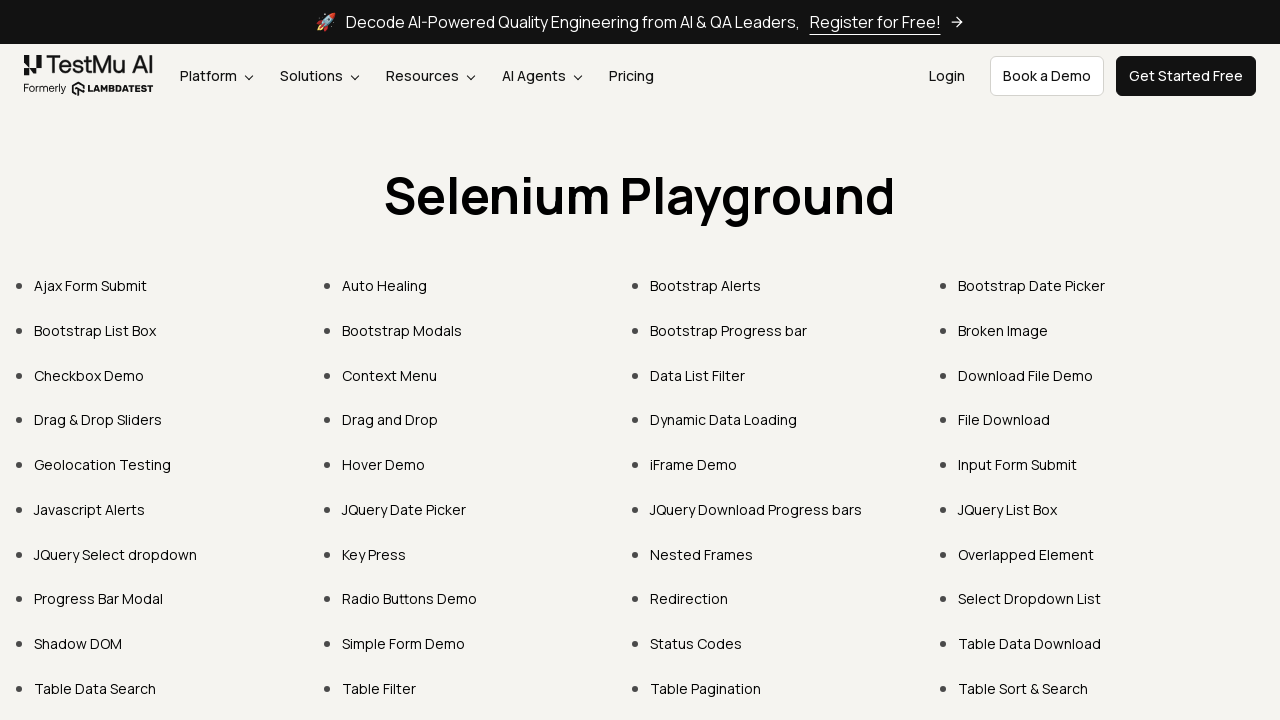

Clicked on drag-drop range sliders demo link at (98, 420) on [href*='drag-drop-range-sliders-demo']
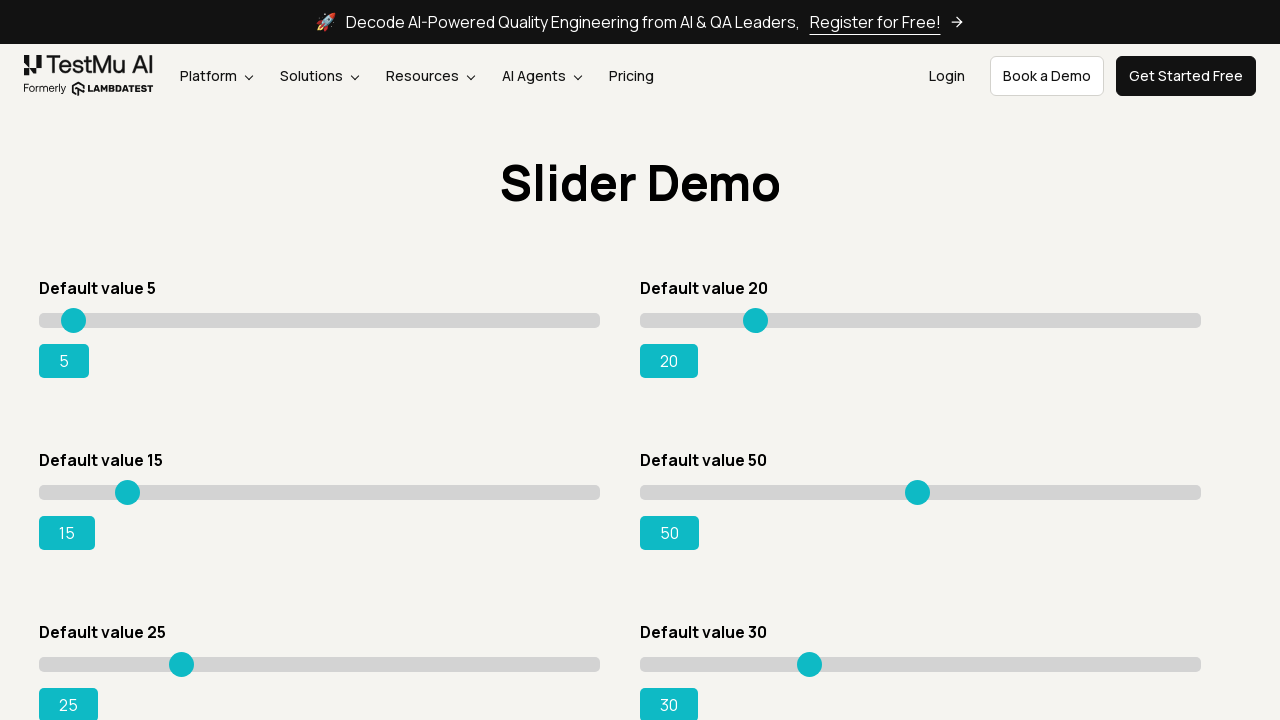

Verified URL contains 'drag-drop-range-sliders-demo'
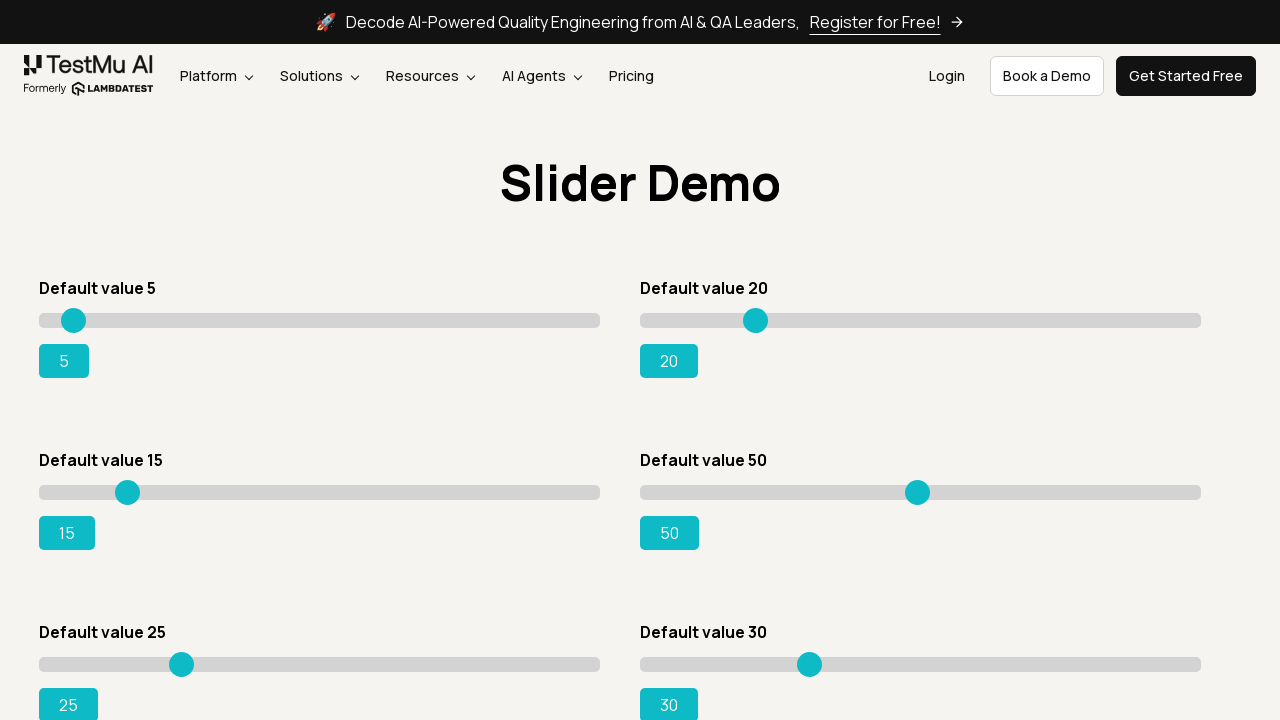

Clicked on slider with default value 15 at (320, 492) on [value='15']
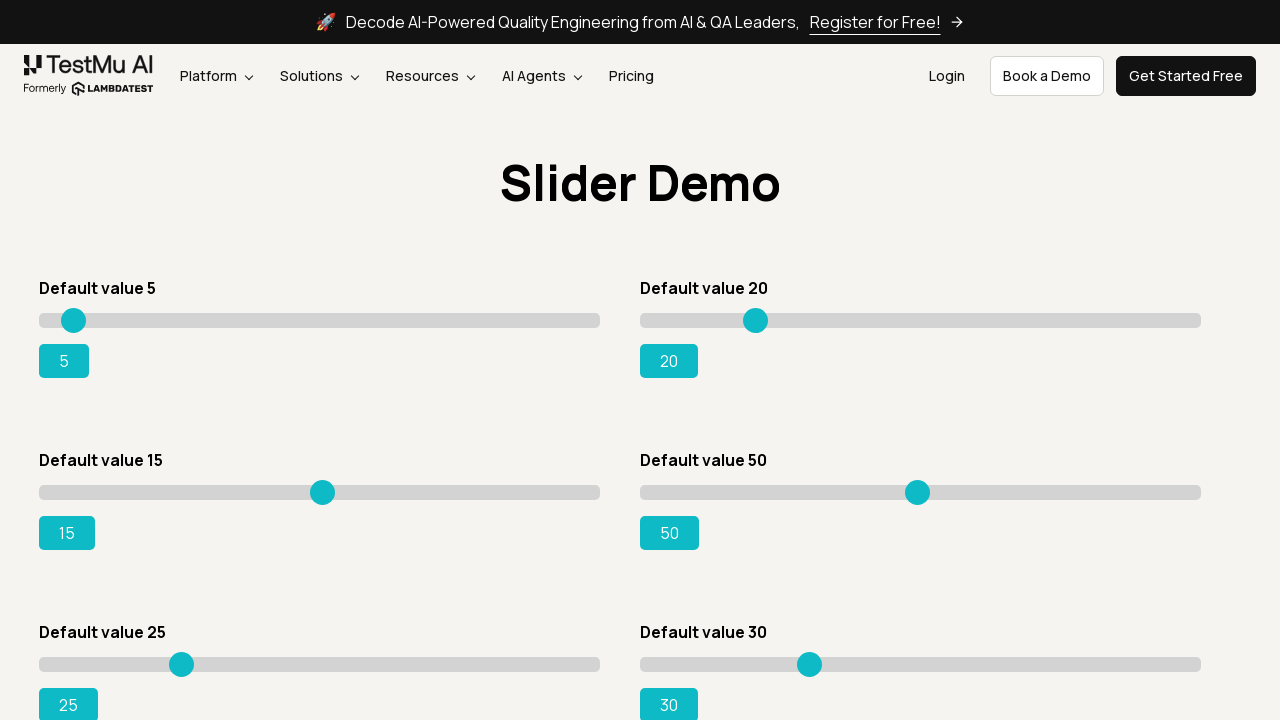

Pressed ArrowRight key (iteration 1)
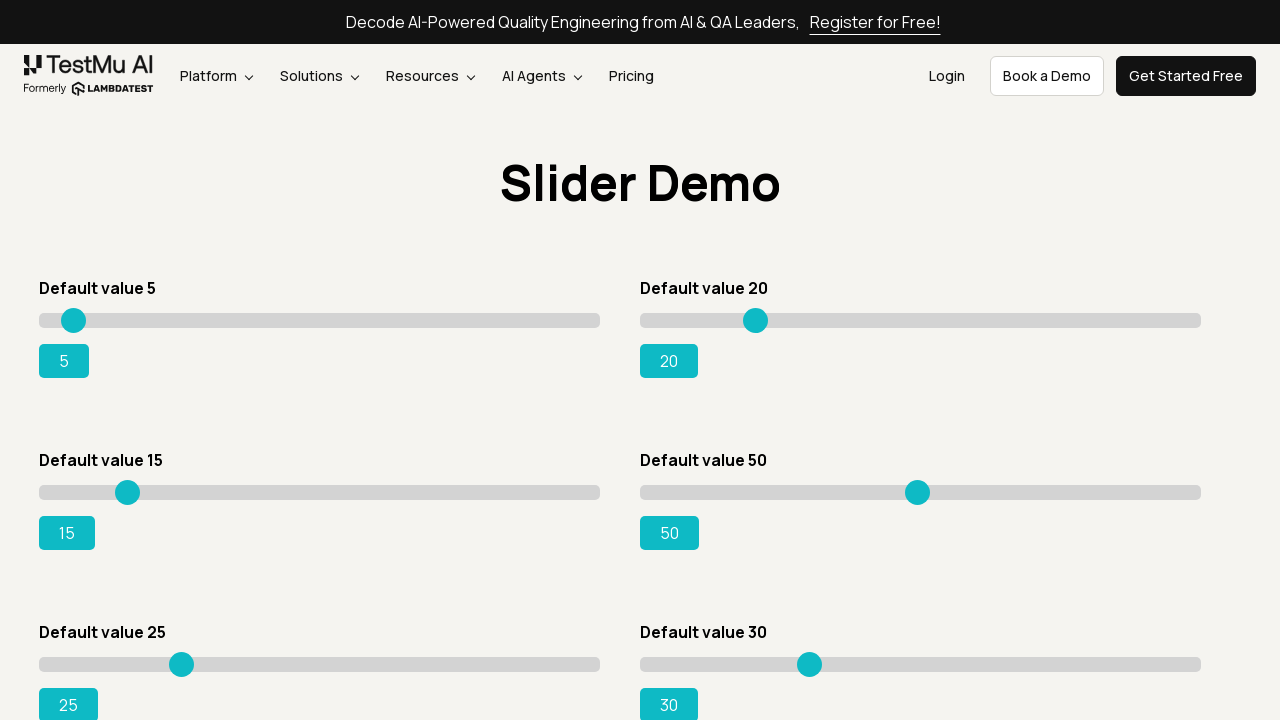

Pressed ArrowRight key (iteration 2)
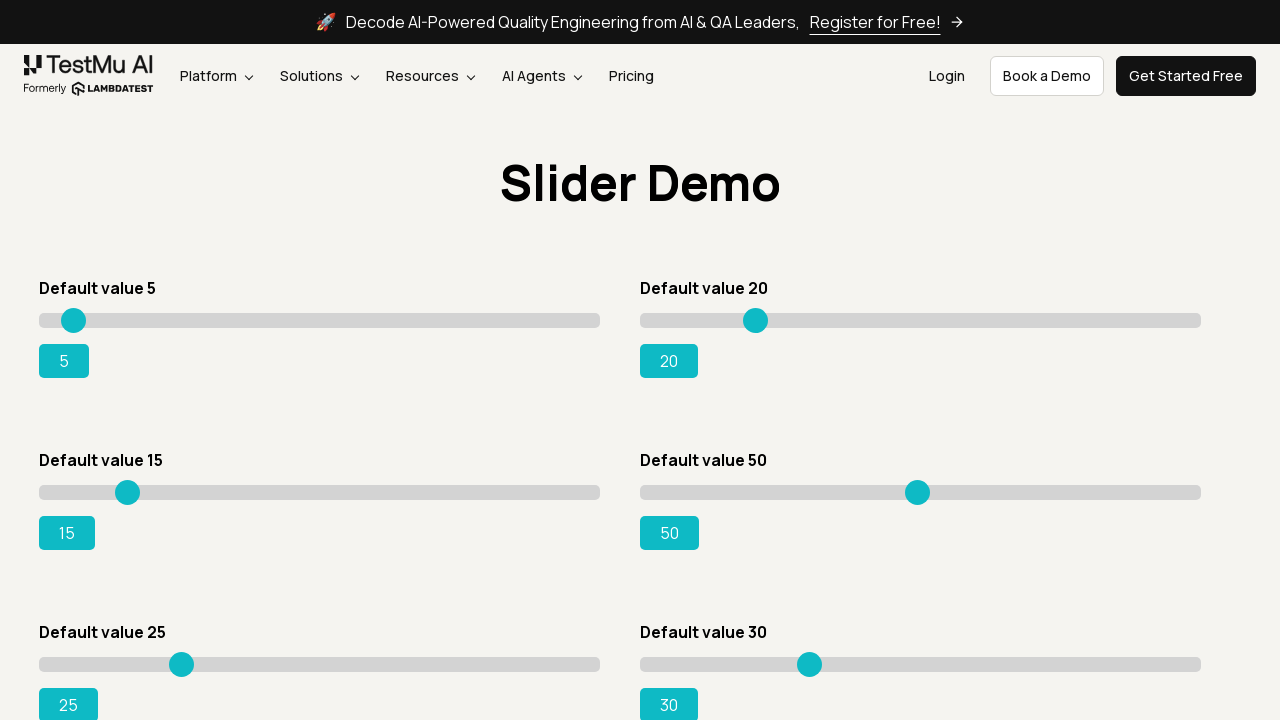

Pressed ArrowRight key (iteration 3)
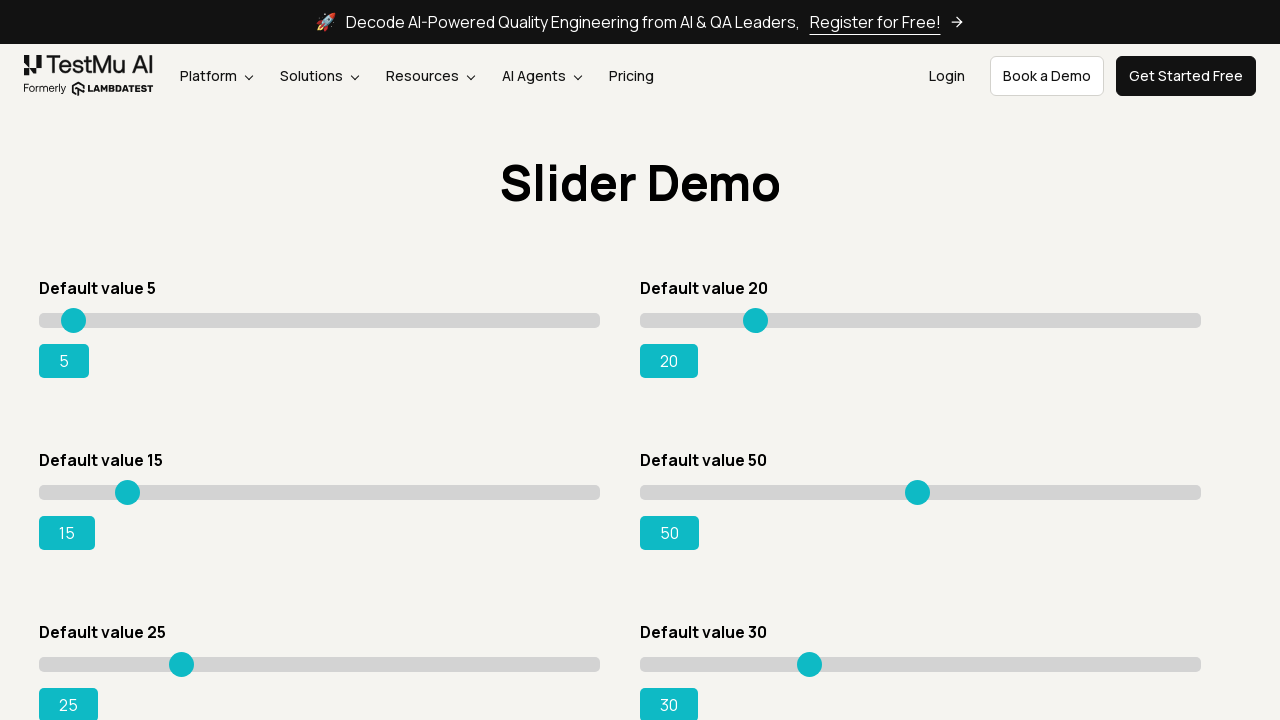

Pressed ArrowRight key (iteration 4)
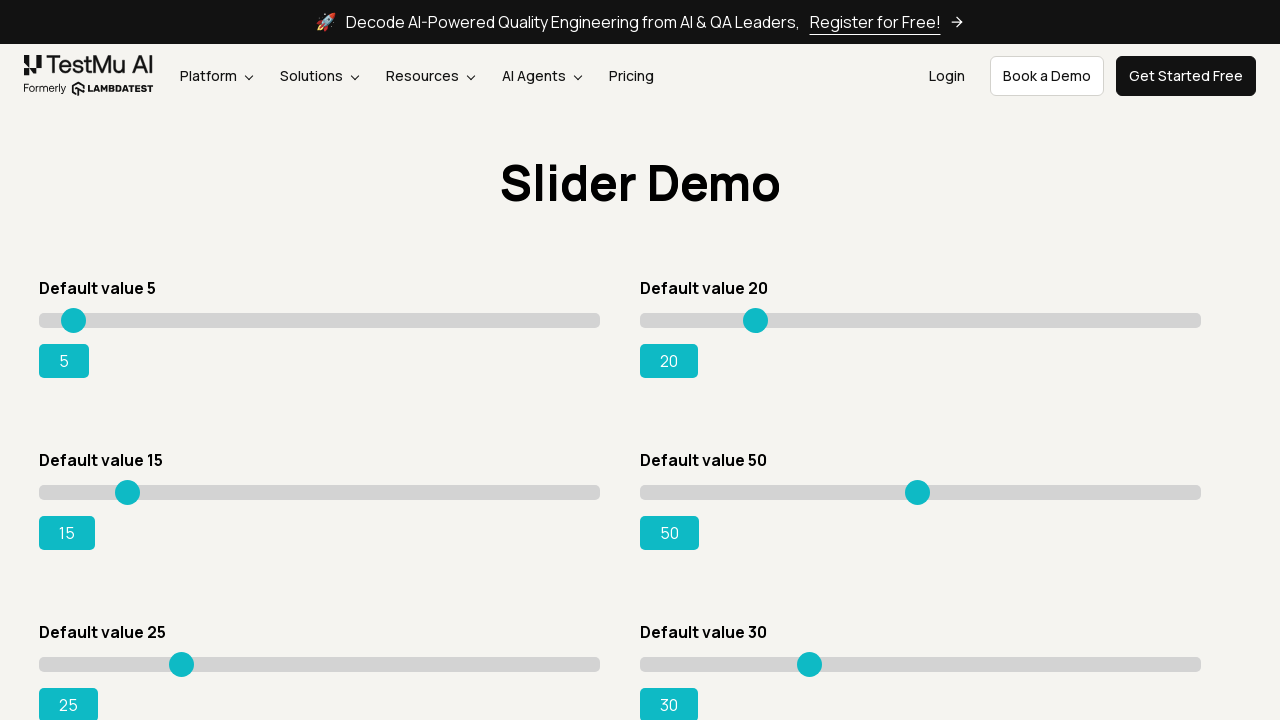

Pressed ArrowRight key (iteration 5)
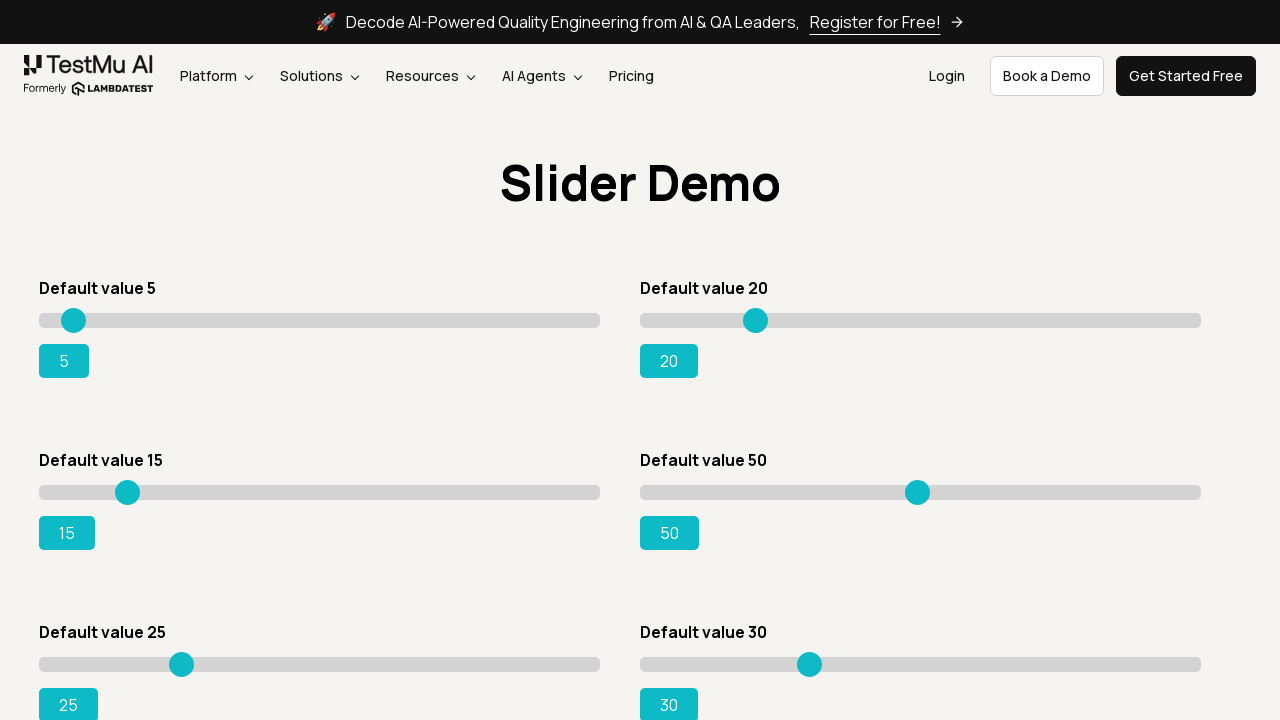

Pressed ArrowRight key (iteration 6)
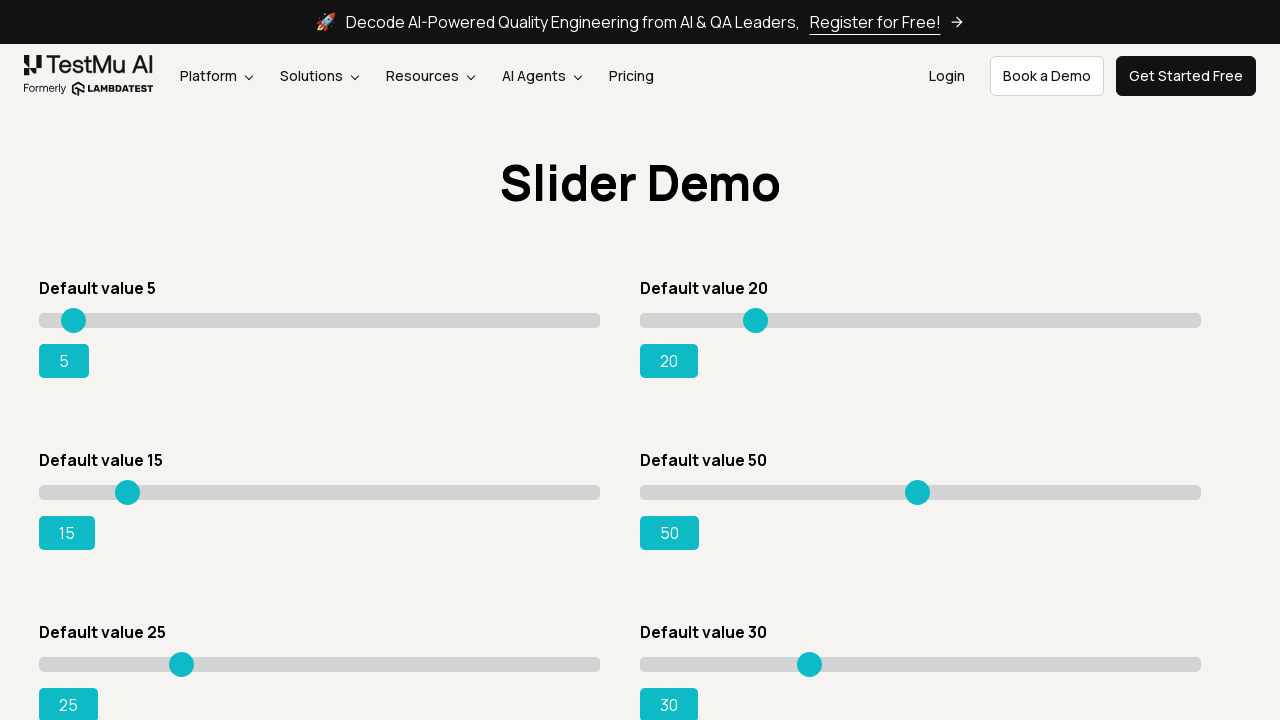

Pressed ArrowRight key (iteration 7)
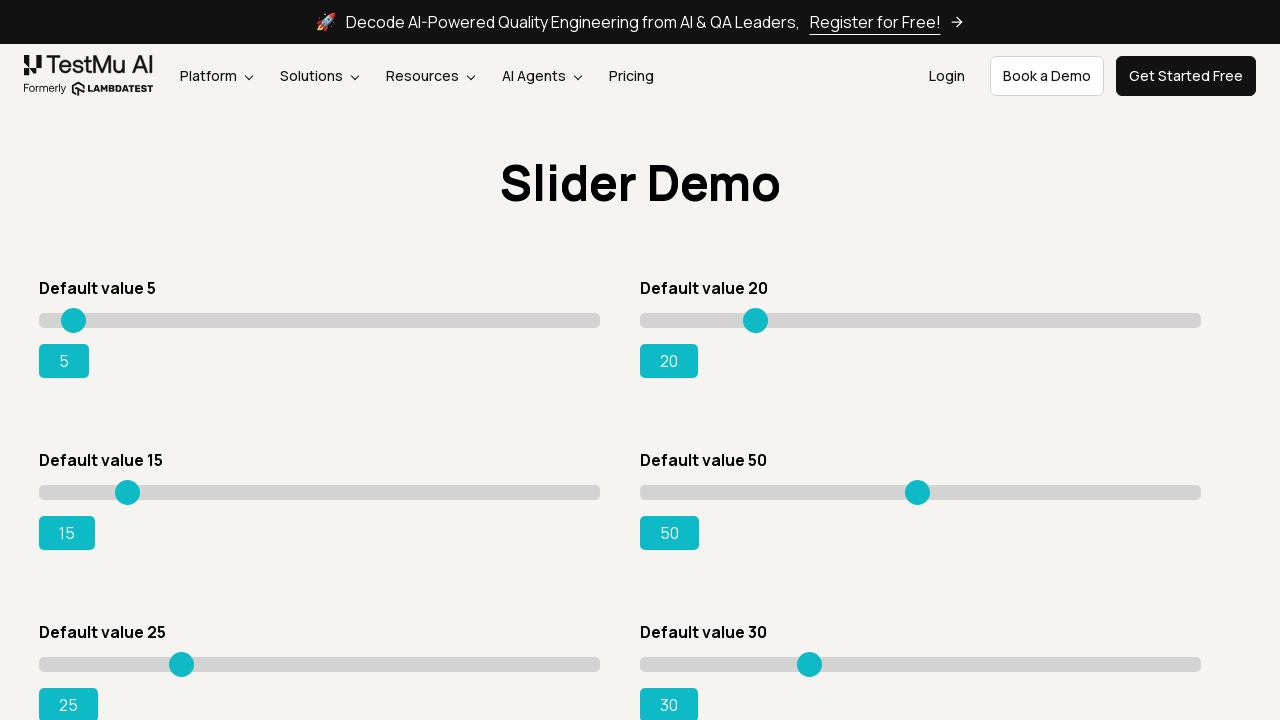

Pressed ArrowRight key (iteration 8)
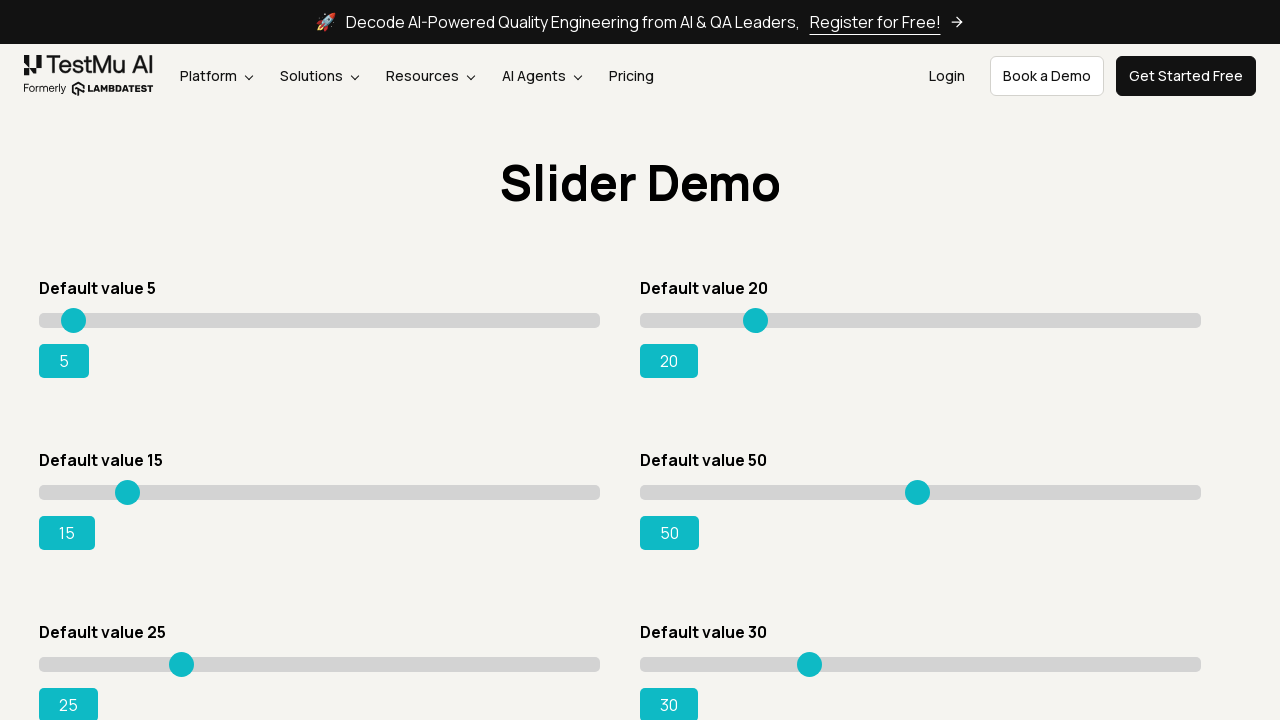

Pressed ArrowRight key (iteration 9)
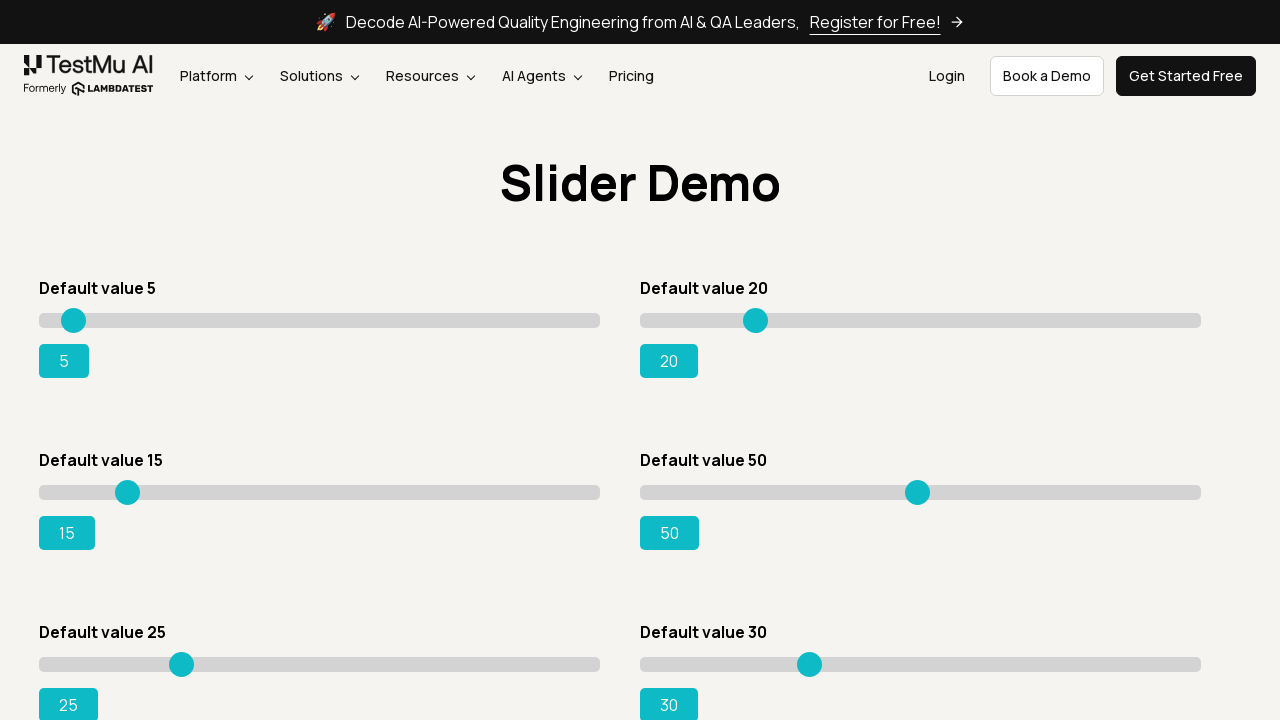

Pressed ArrowRight key (iteration 10)
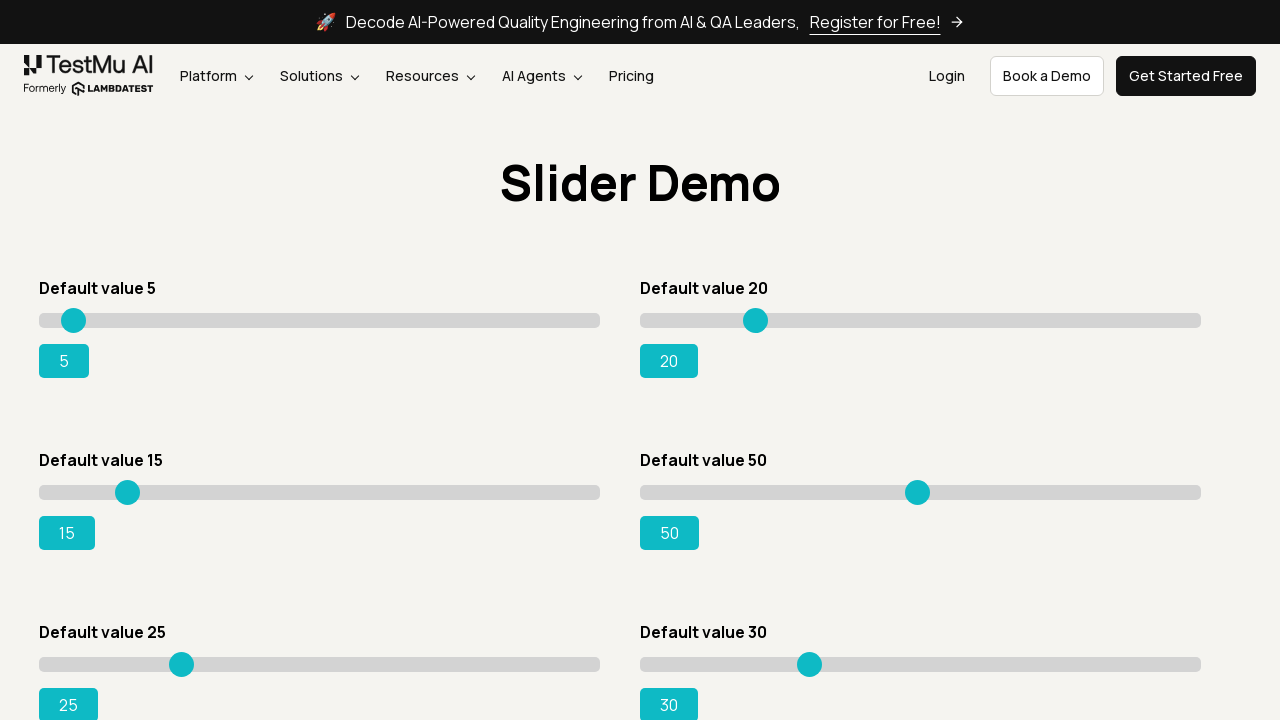

Pressed ArrowRight key (iteration 11)
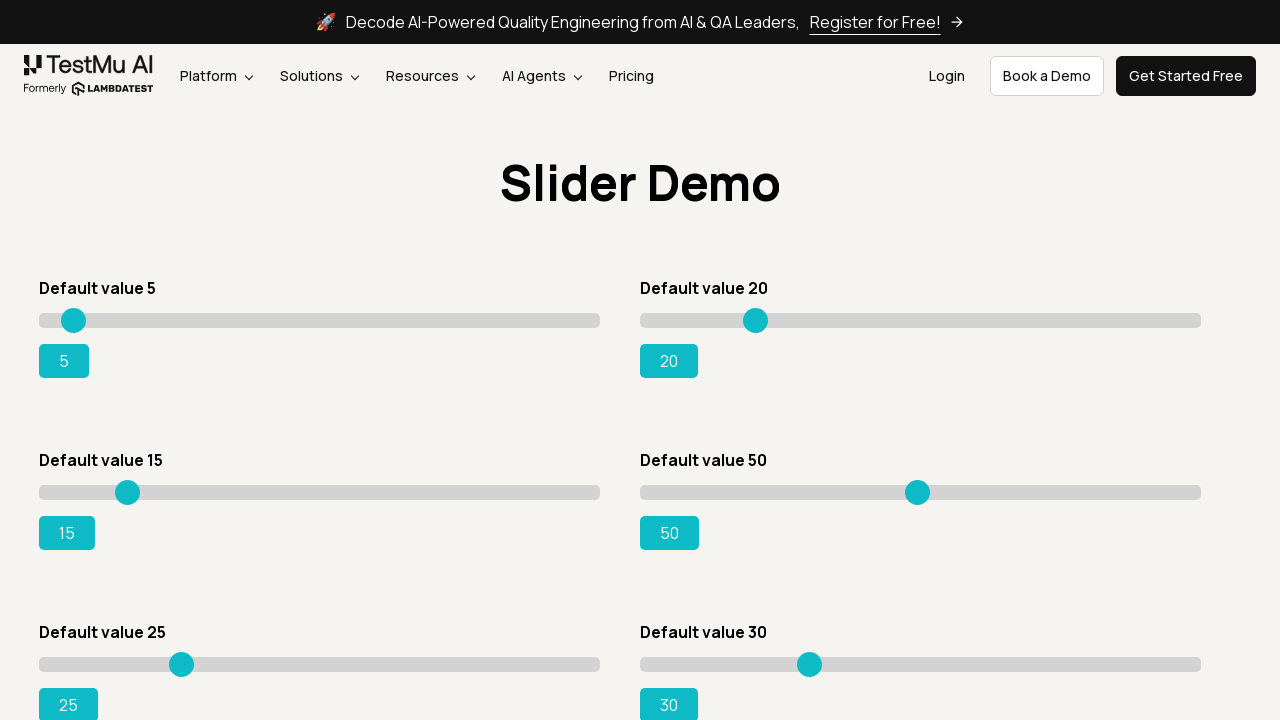

Pressed ArrowRight key (iteration 12)
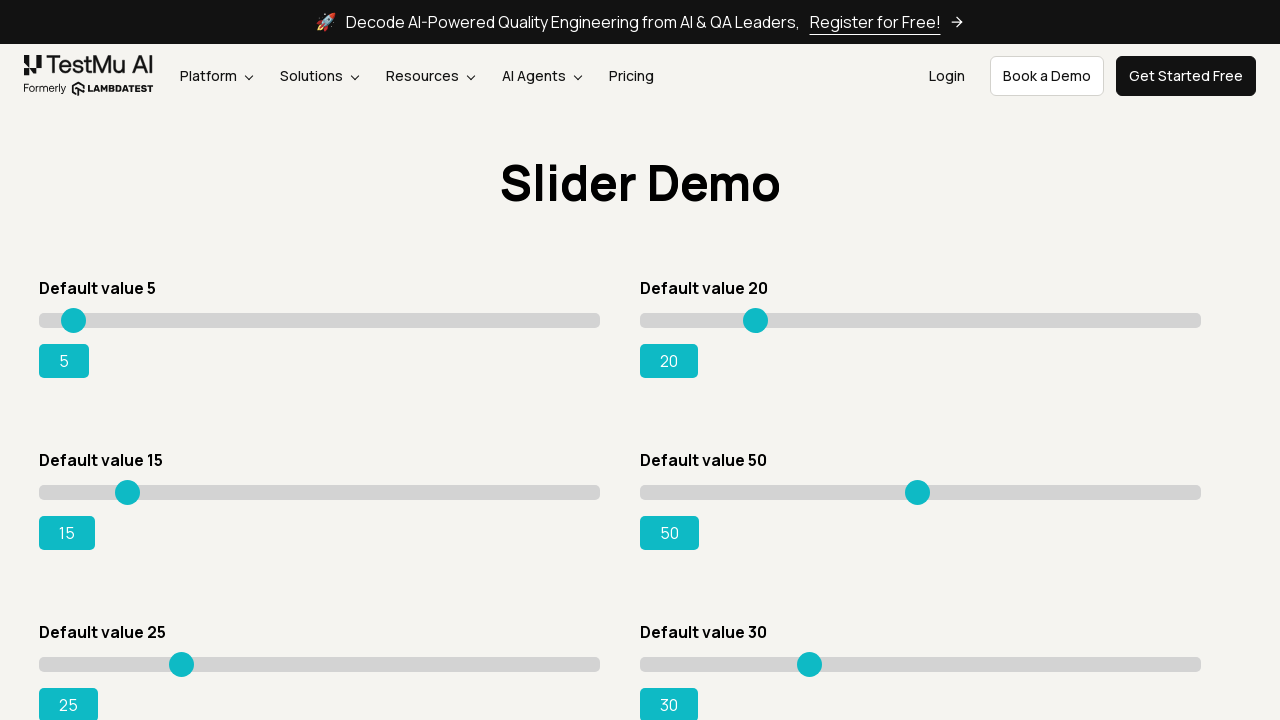

Pressed ArrowRight key (iteration 13)
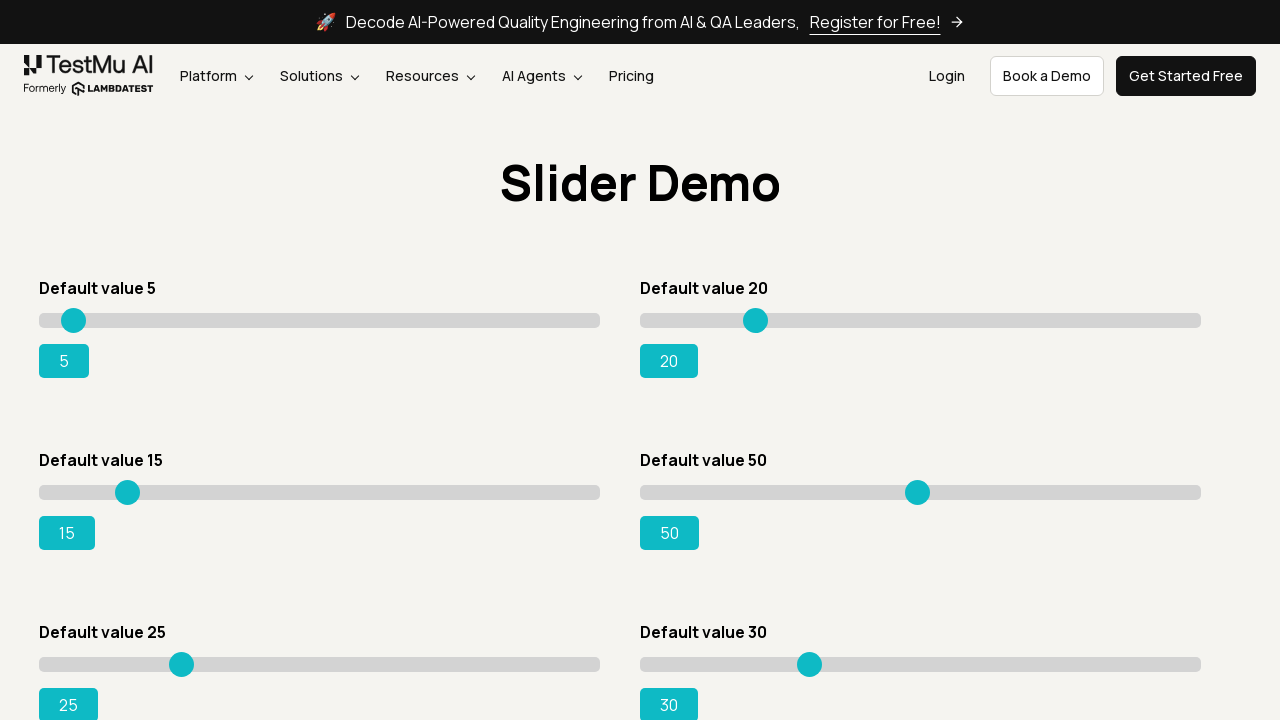

Pressed ArrowRight key (iteration 14)
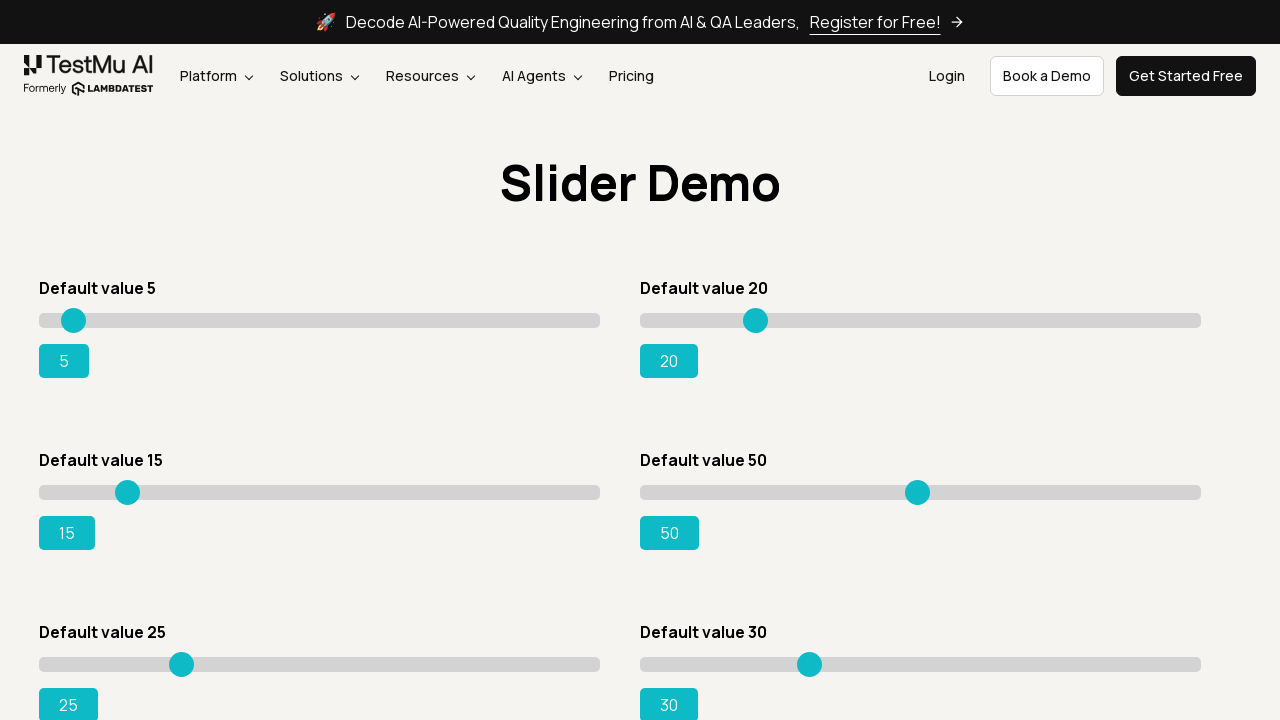

Pressed ArrowRight key (iteration 15)
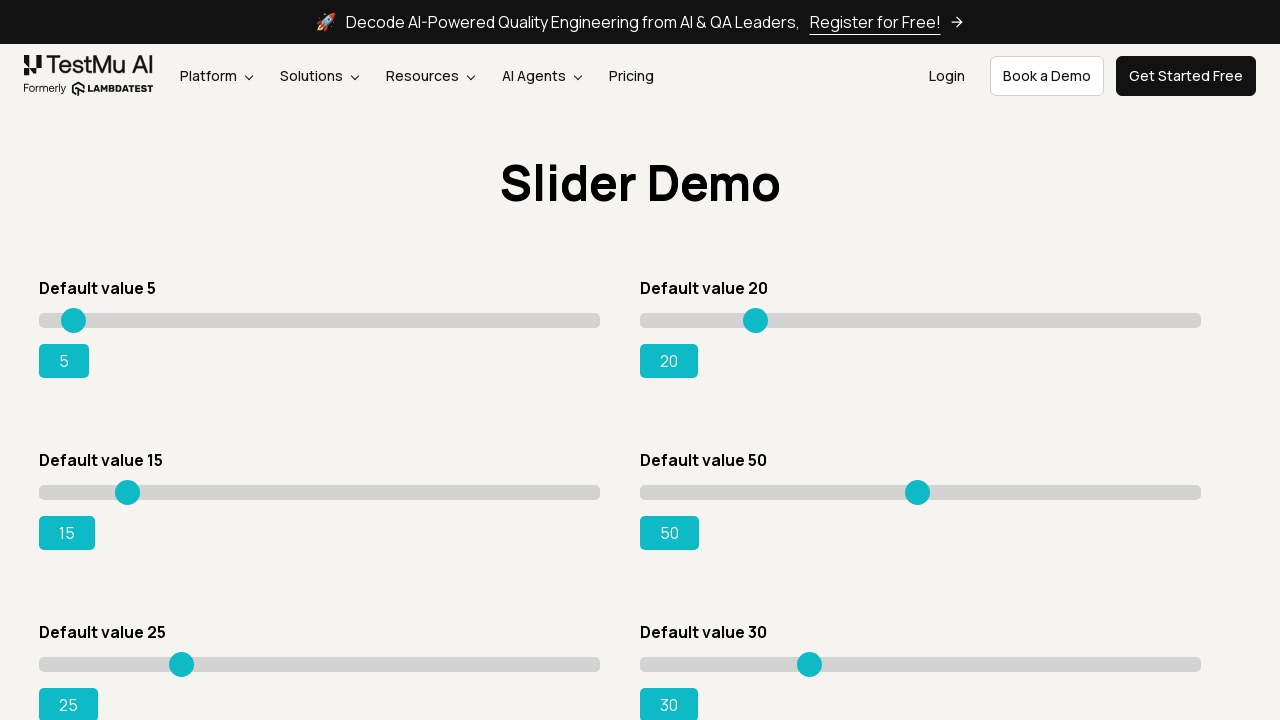

Pressed ArrowRight key (iteration 16)
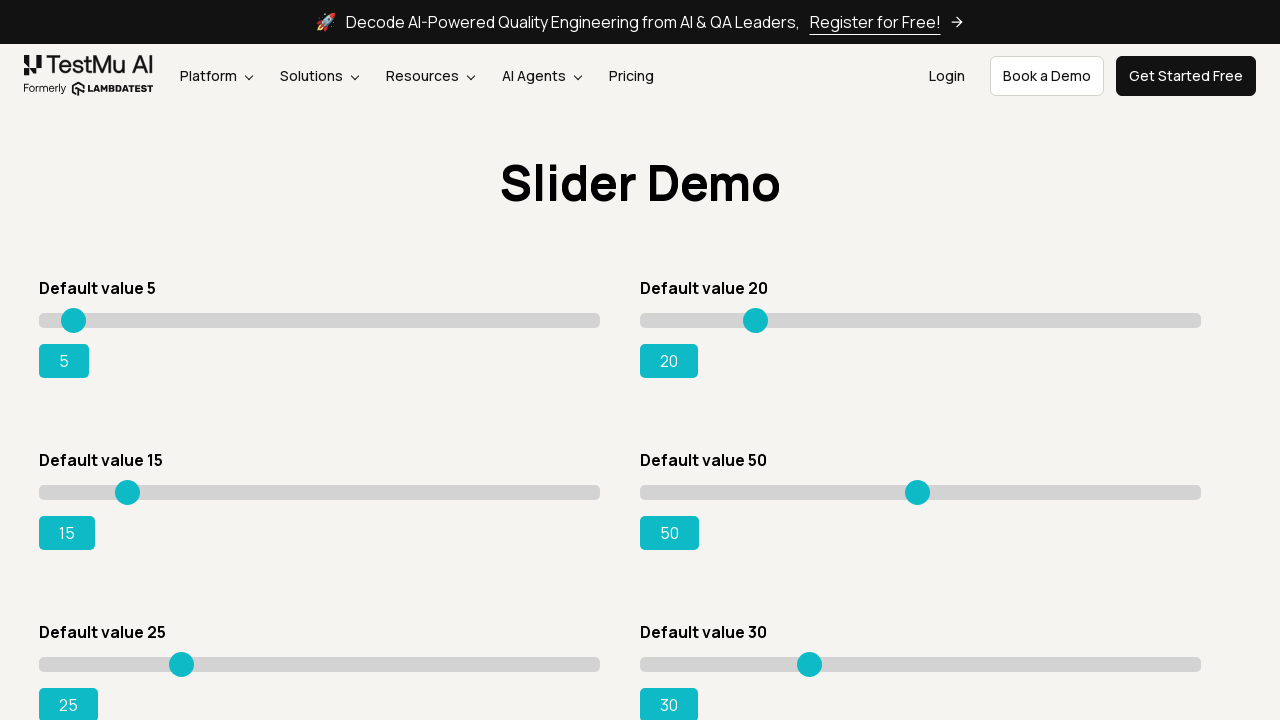

Pressed ArrowRight key (iteration 17)
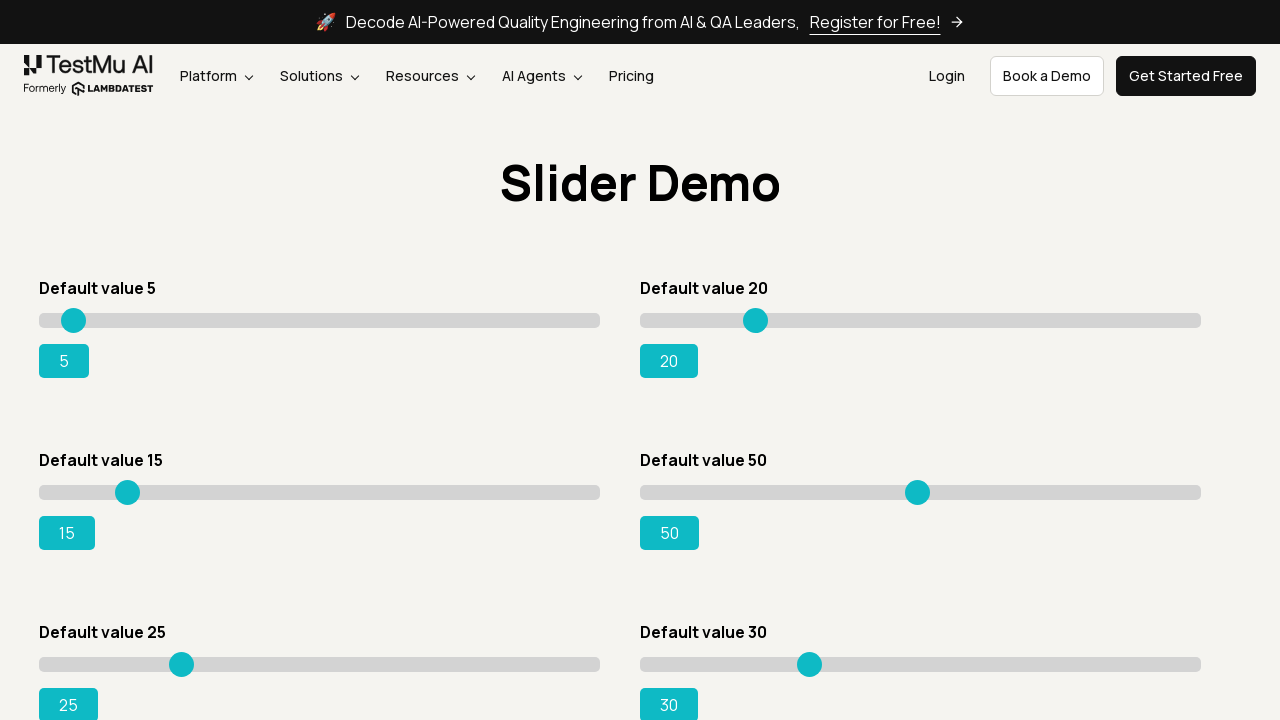

Pressed ArrowRight key (iteration 18)
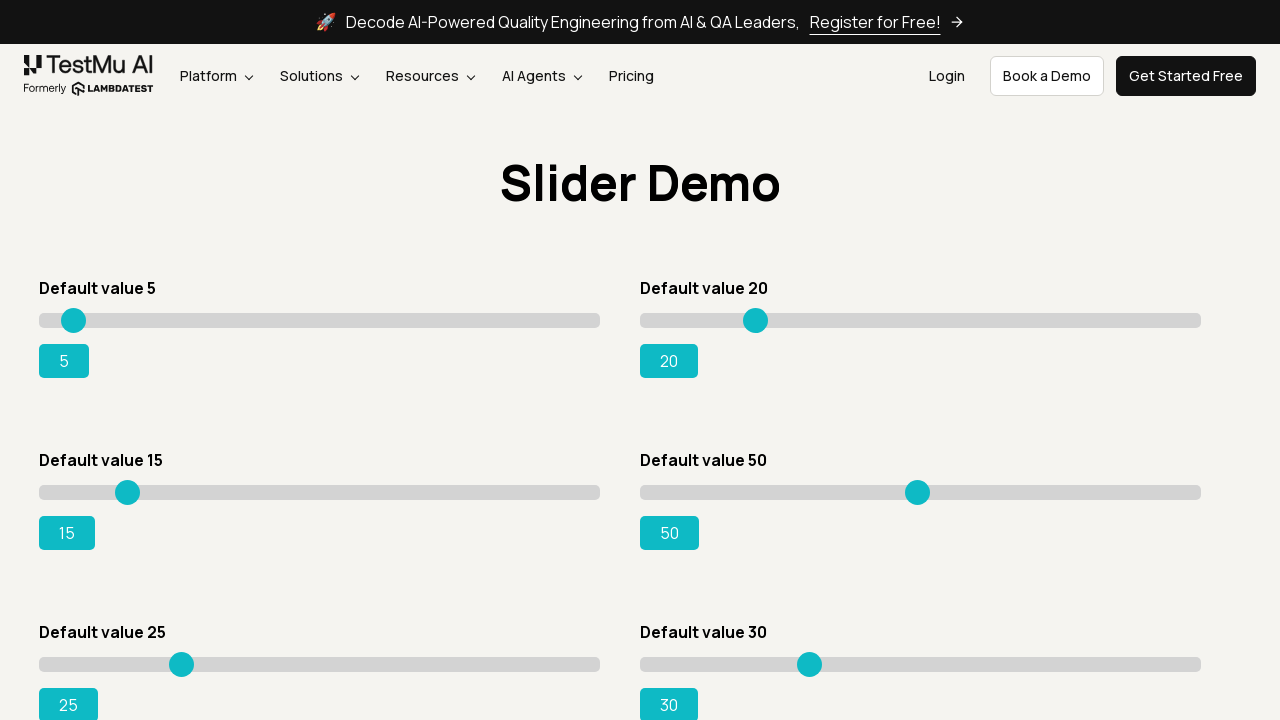

Pressed ArrowRight key (iteration 19)
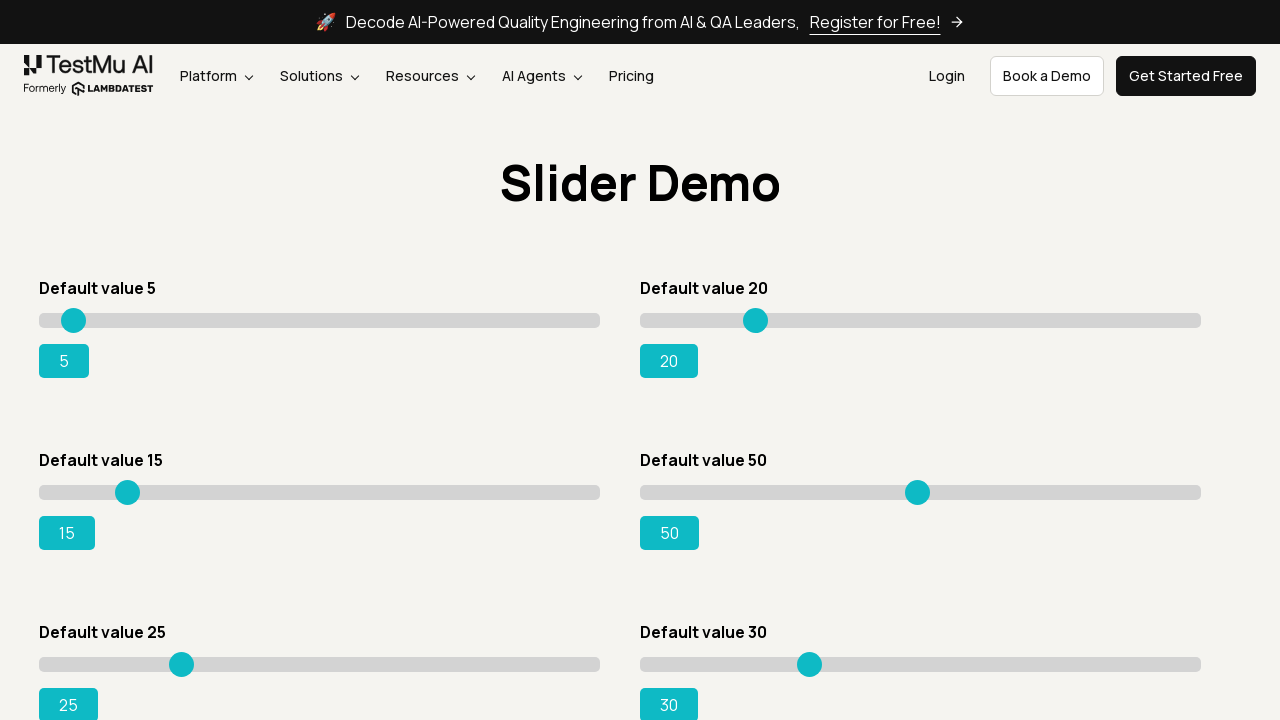

Pressed ArrowRight key (iteration 20)
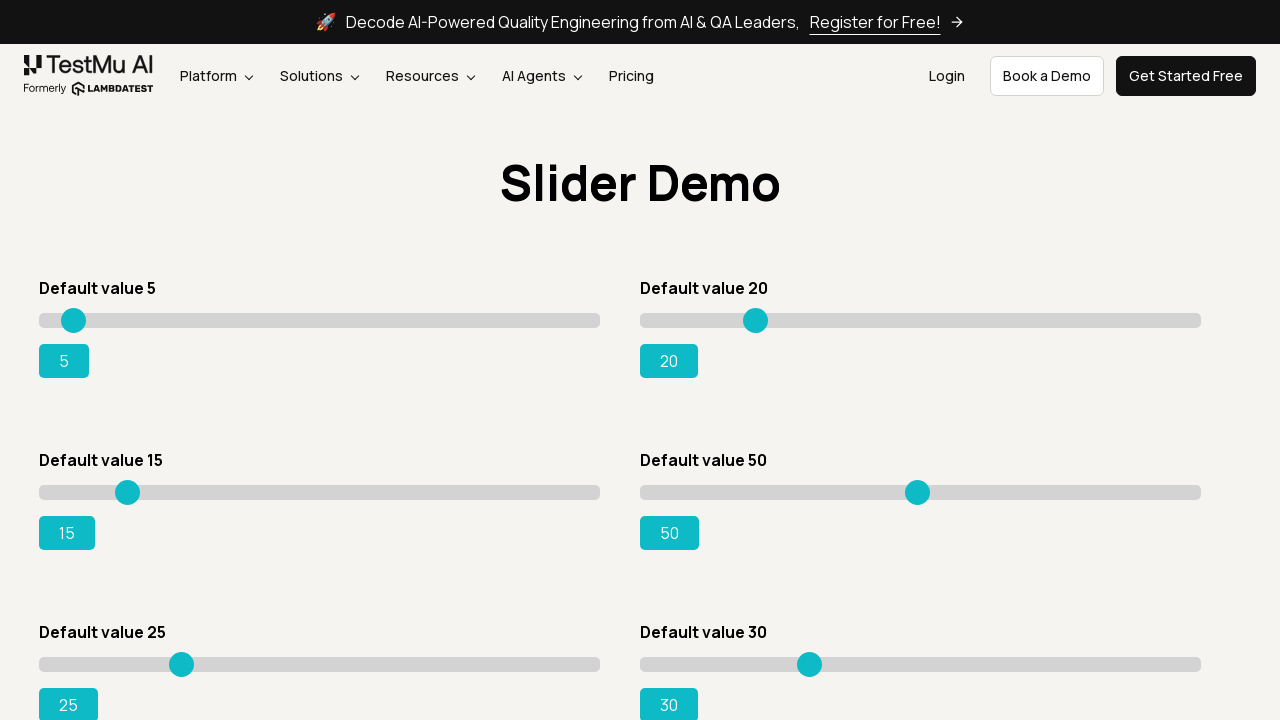

Pressed ArrowRight key (iteration 21)
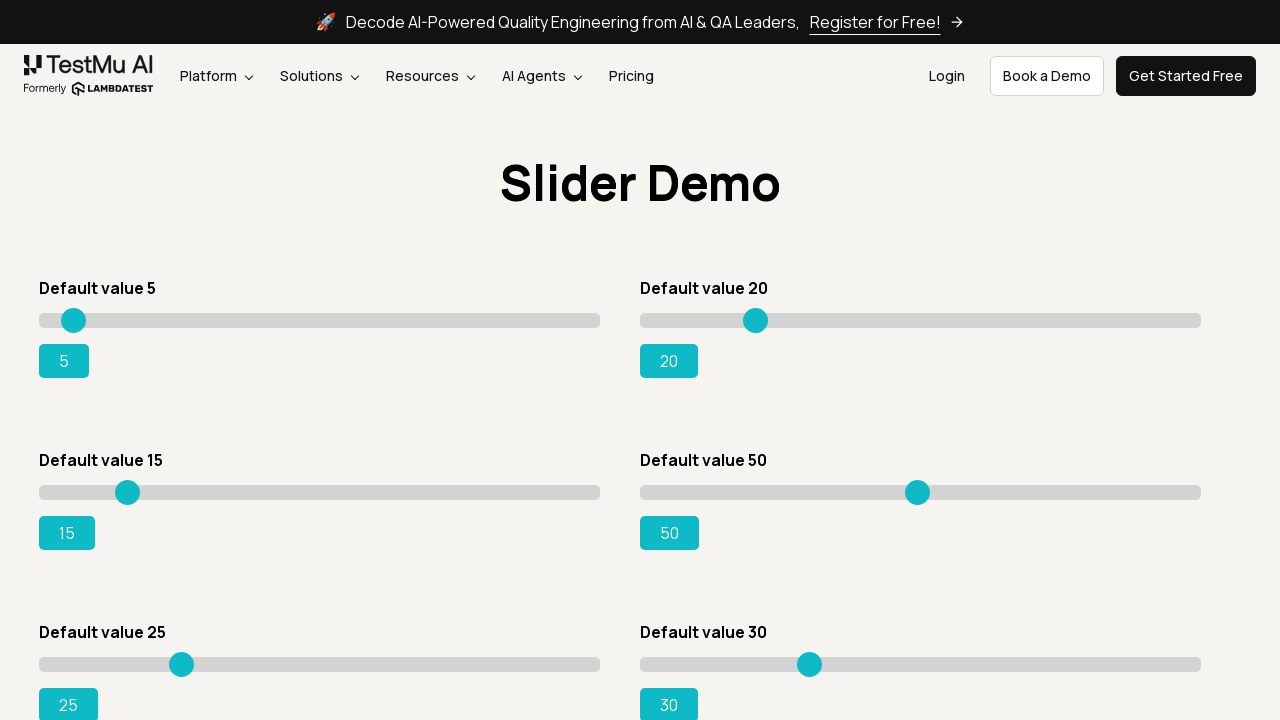

Pressed ArrowRight key (iteration 22)
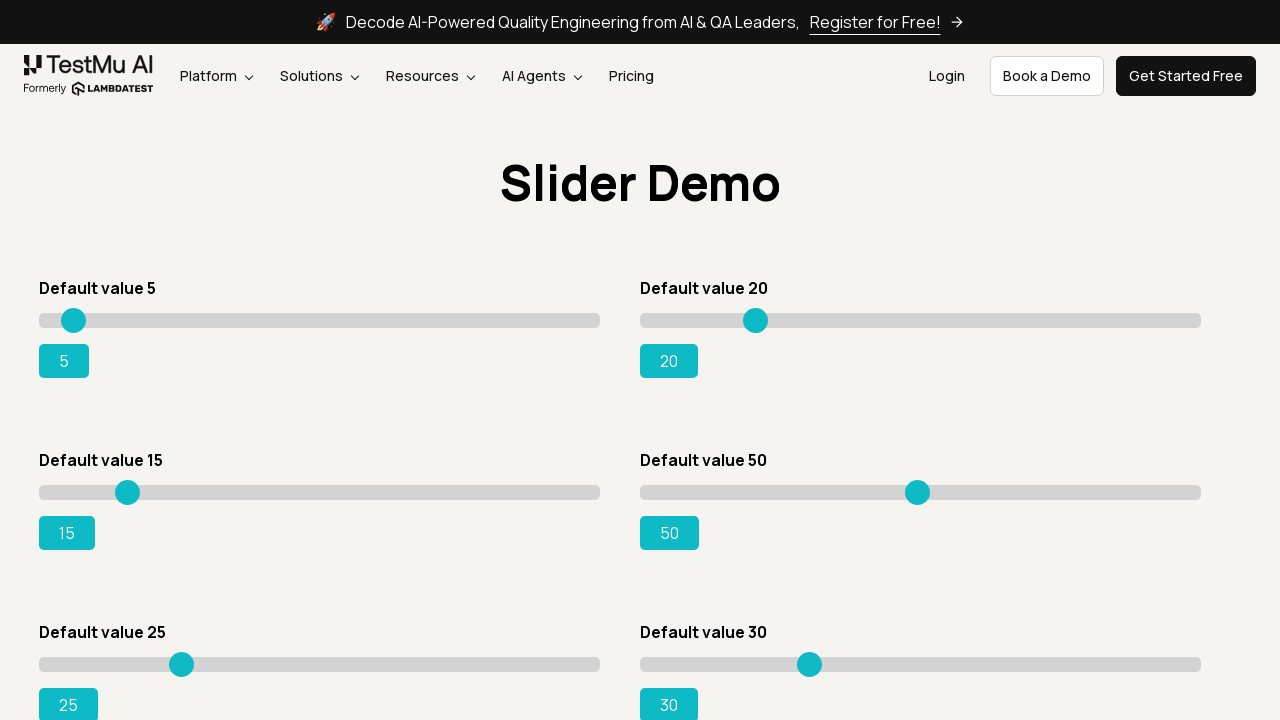

Pressed ArrowRight key (iteration 23)
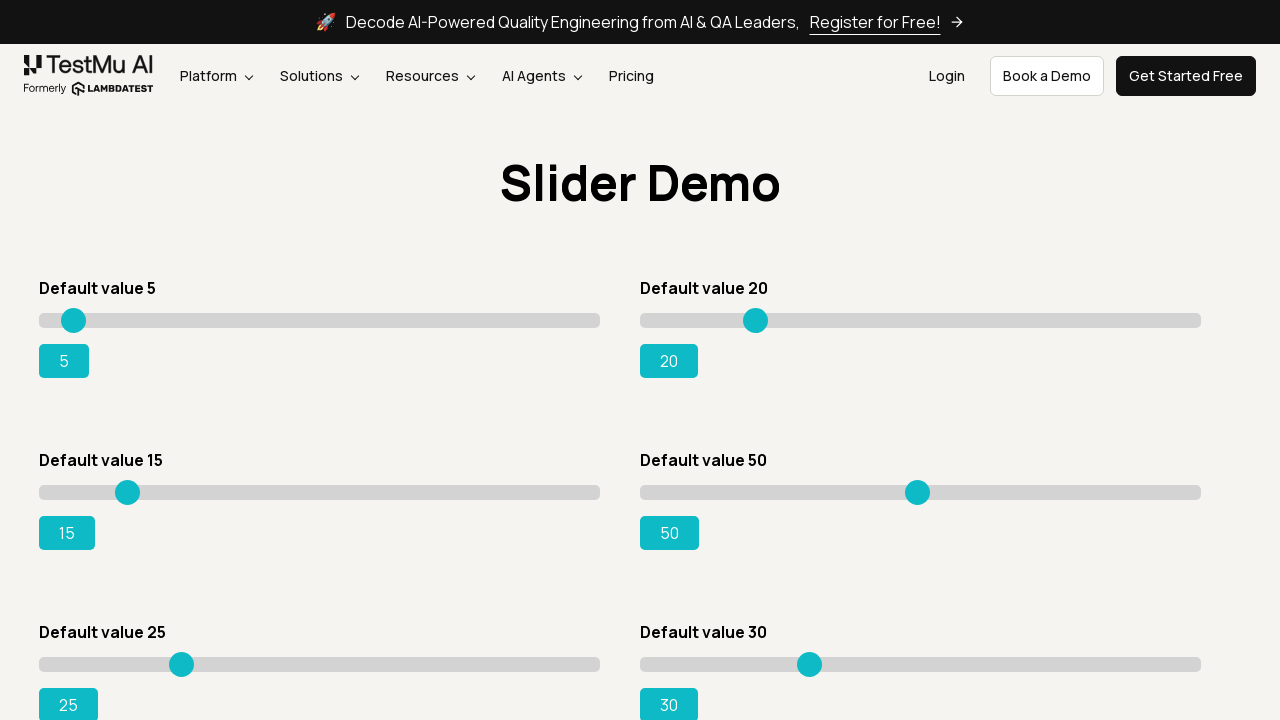

Pressed ArrowRight key (iteration 24)
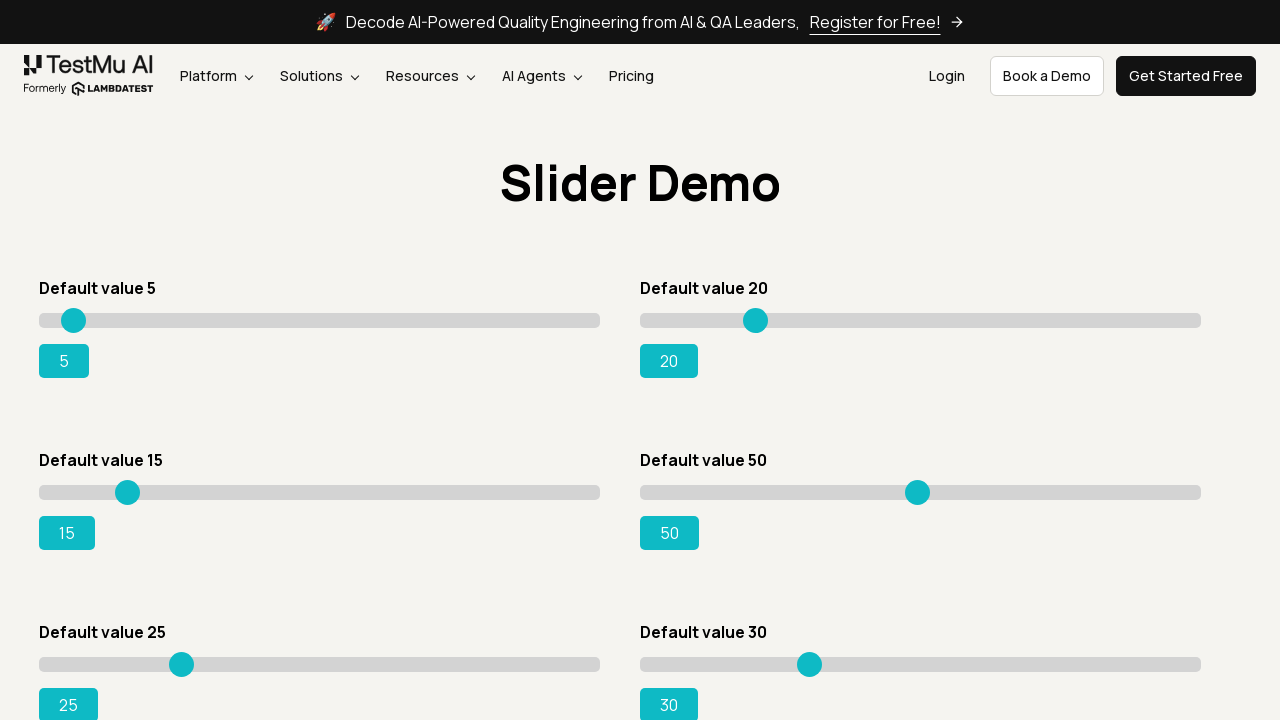

Pressed ArrowRight key (iteration 25)
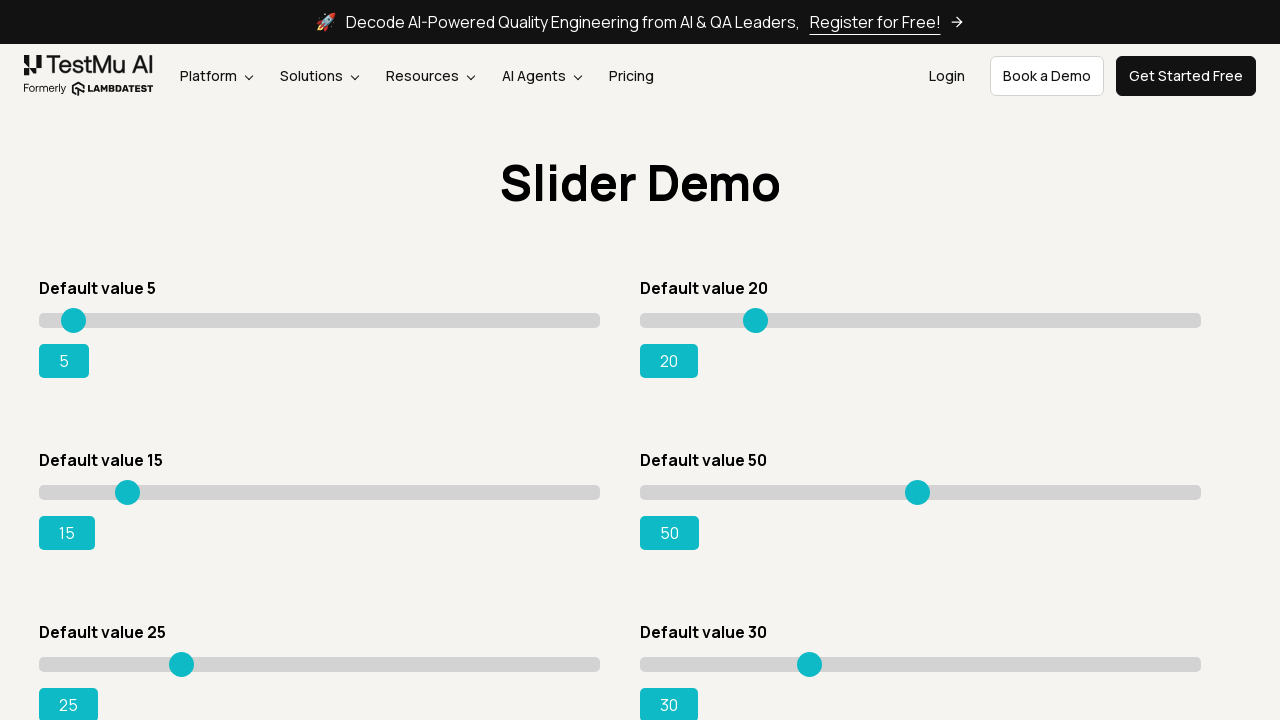

Pressed ArrowRight key (iteration 26)
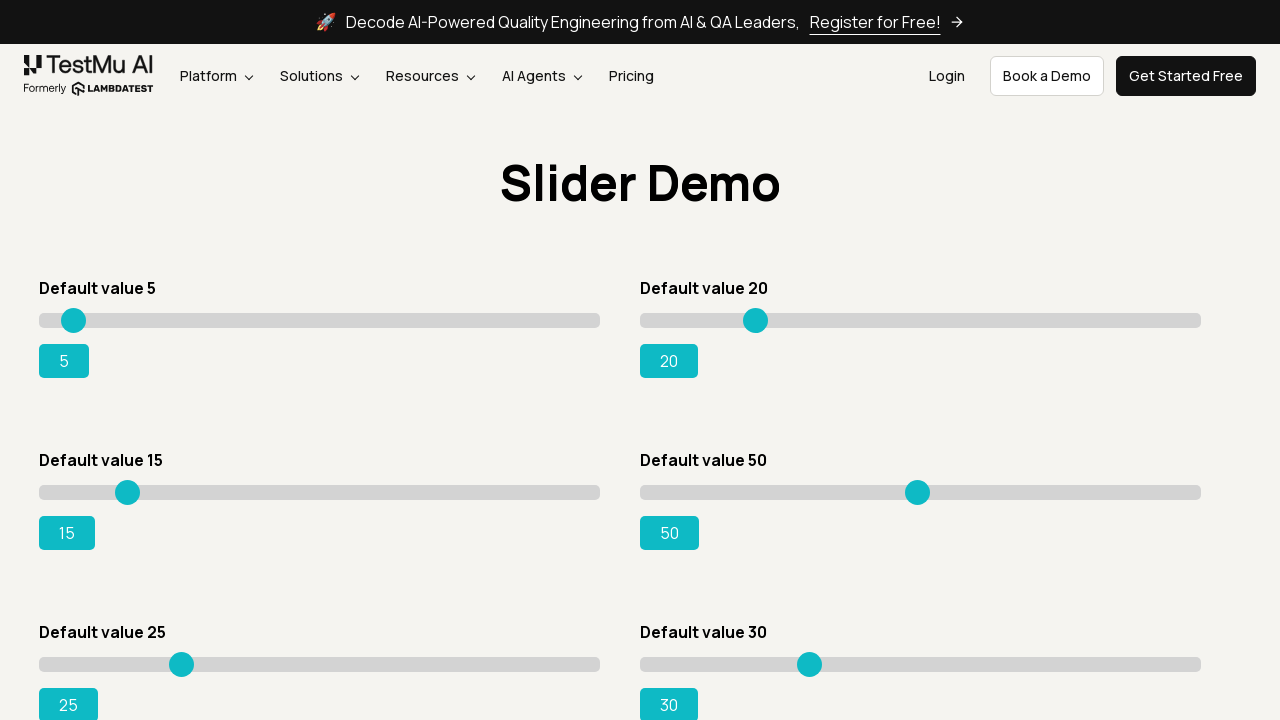

Pressed ArrowRight key (iteration 27)
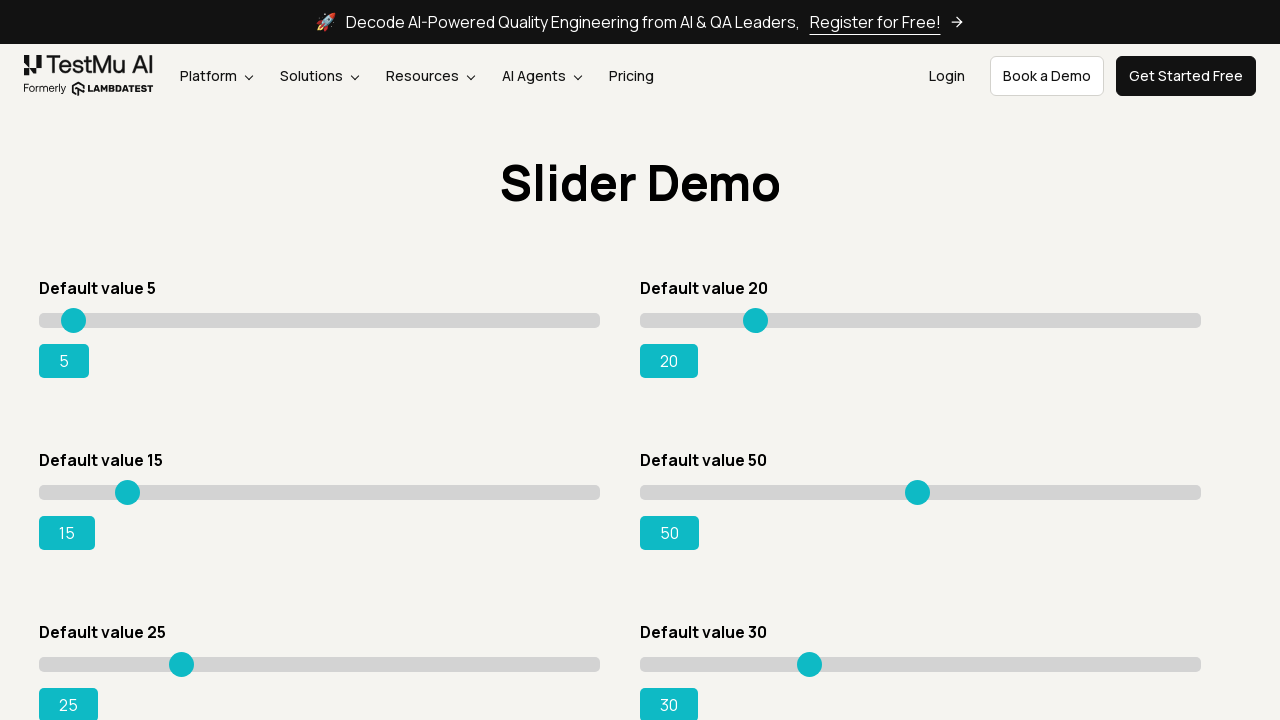

Pressed ArrowRight key (iteration 28)
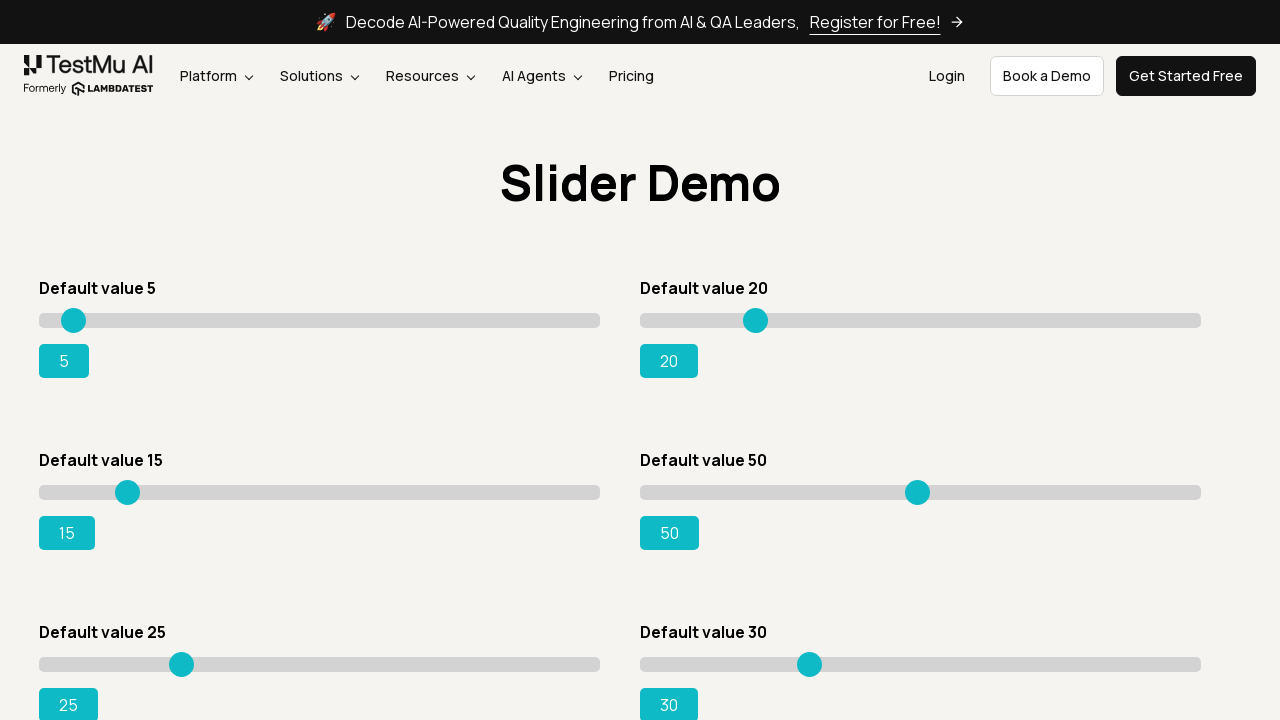

Pressed ArrowRight key (iteration 29)
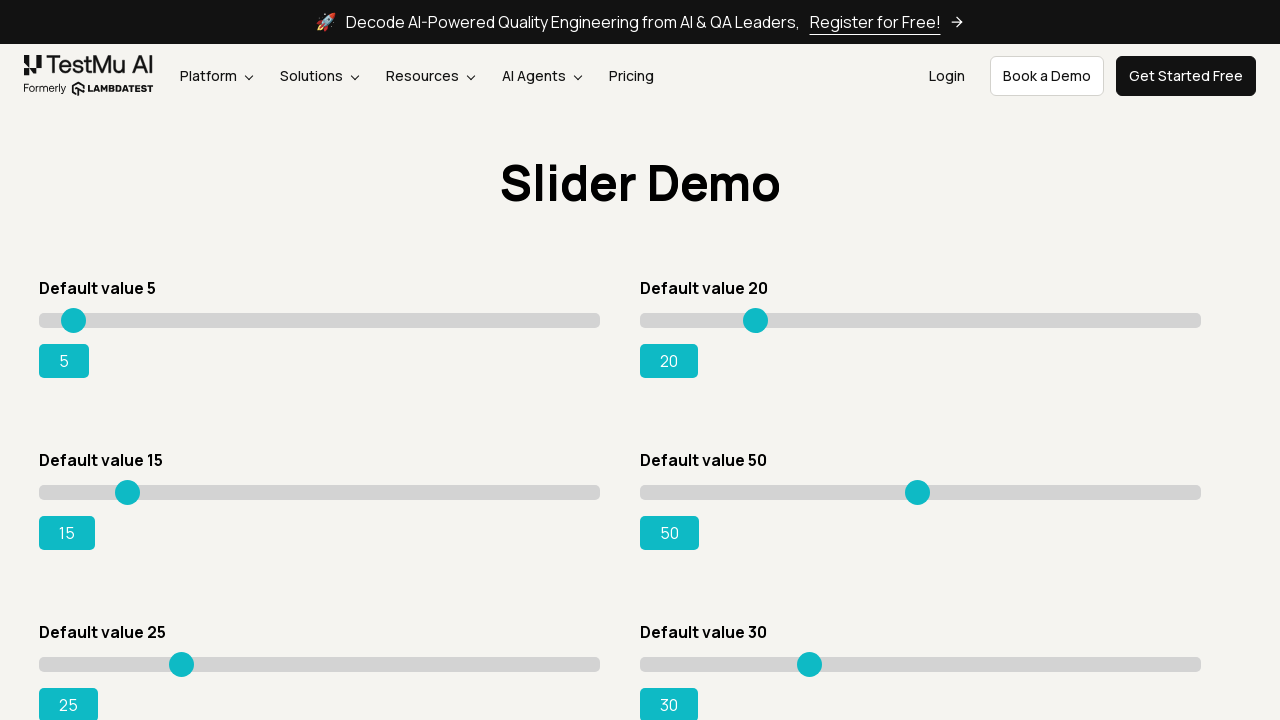

Pressed ArrowRight key (iteration 30)
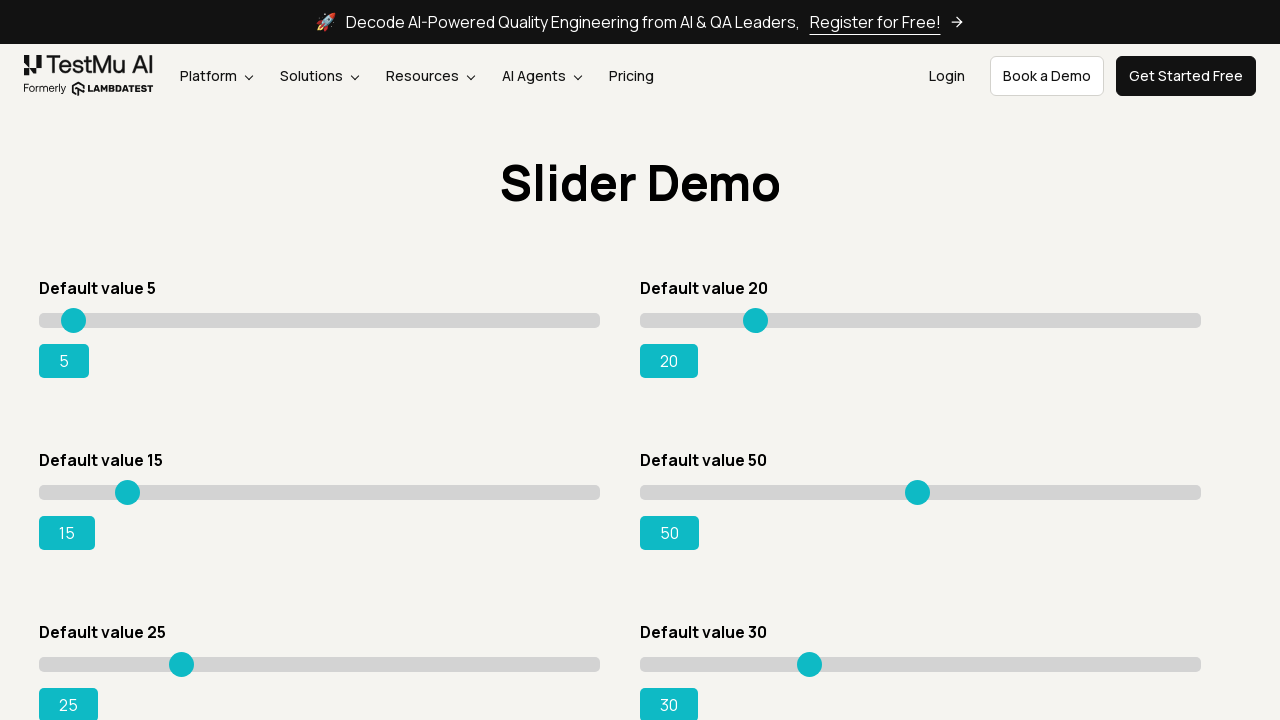

Pressed ArrowRight key (iteration 31)
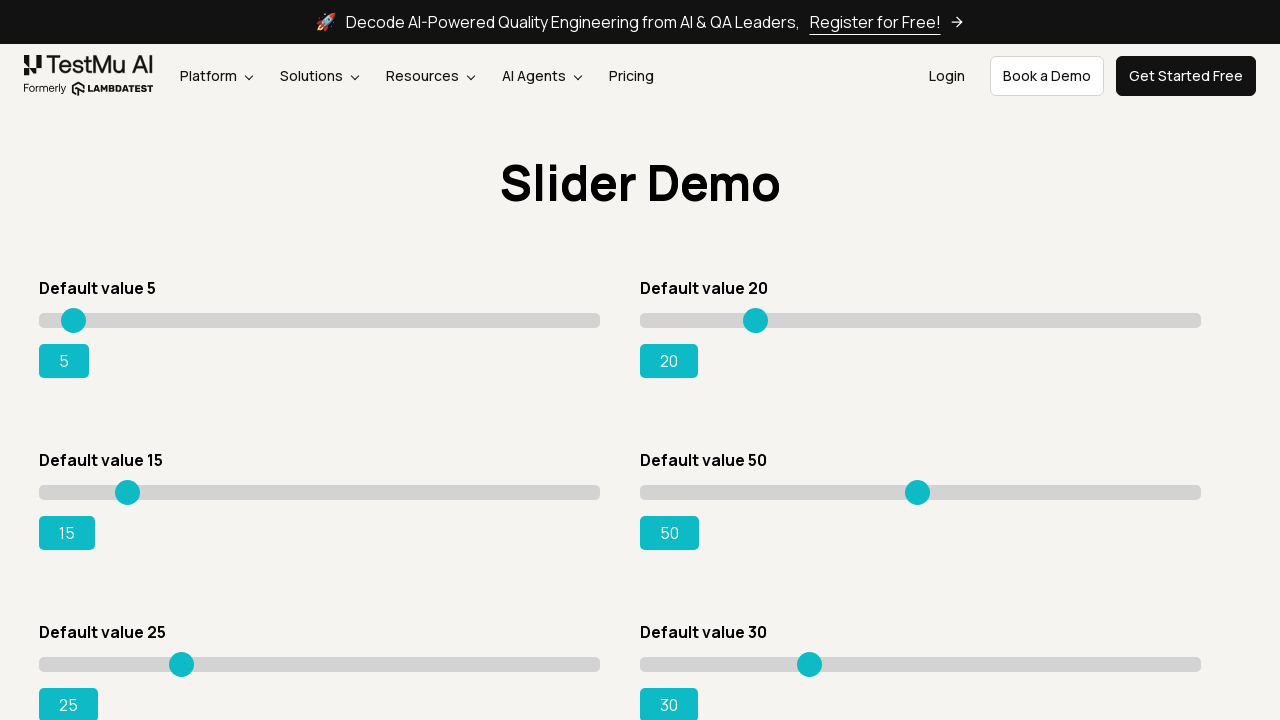

Pressed ArrowRight key (iteration 32)
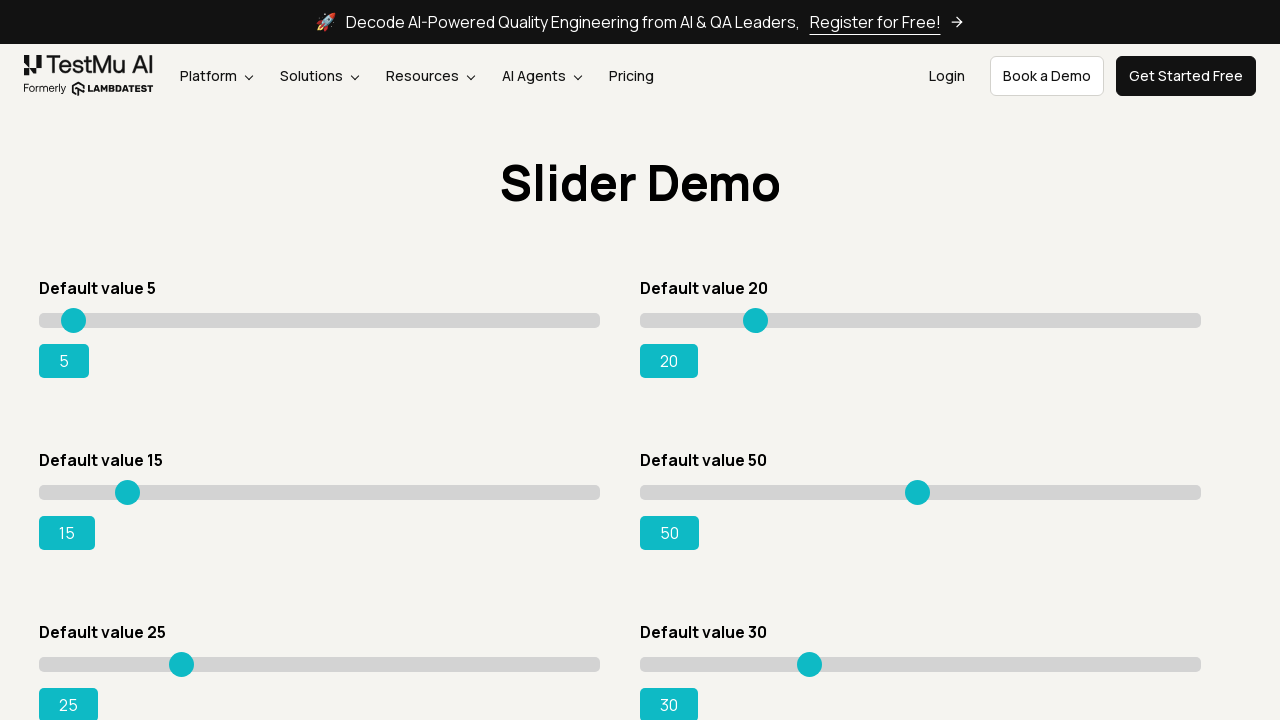

Pressed ArrowRight key (iteration 33)
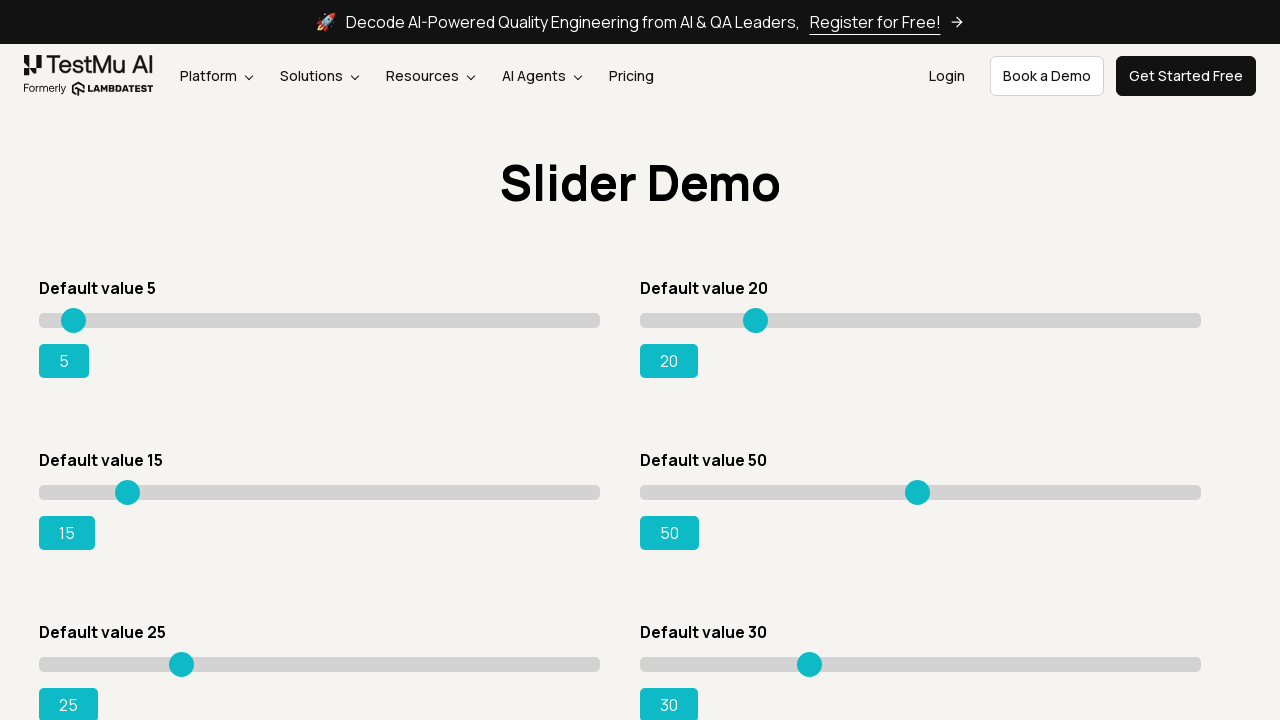

Pressed ArrowRight key (iteration 34)
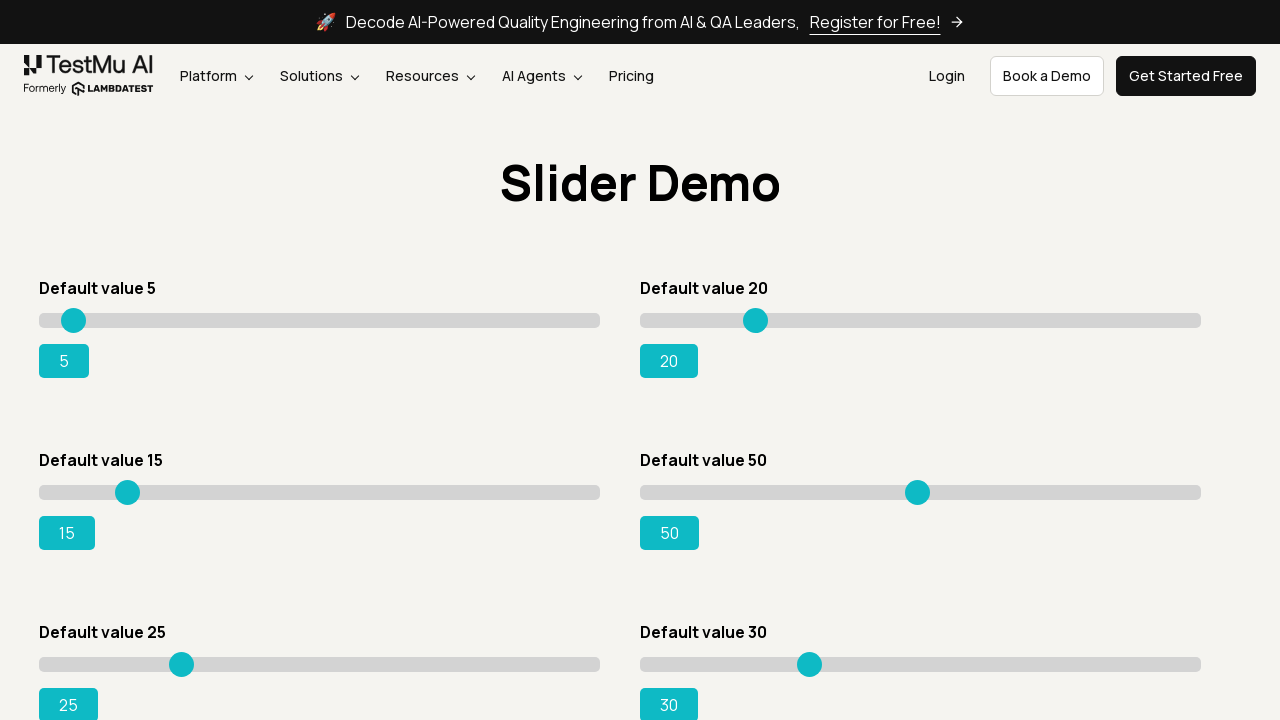

Pressed ArrowRight key (iteration 35)
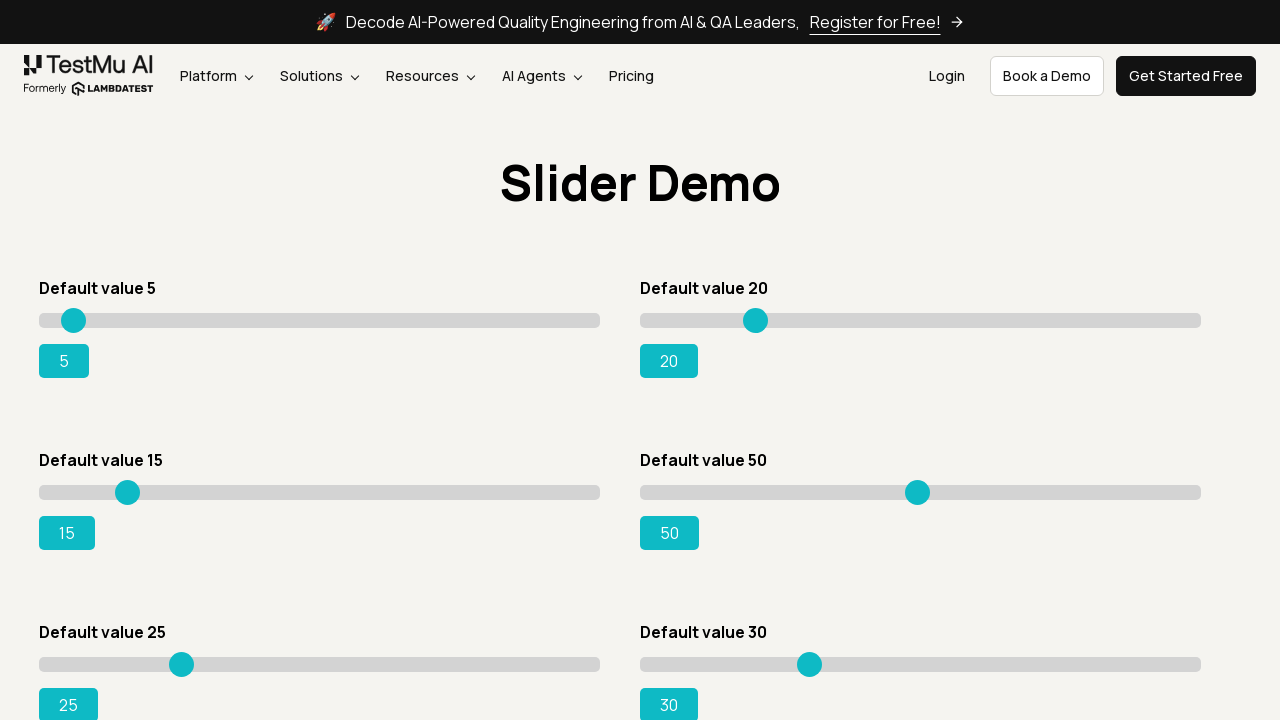

Pressed ArrowRight key (iteration 36)
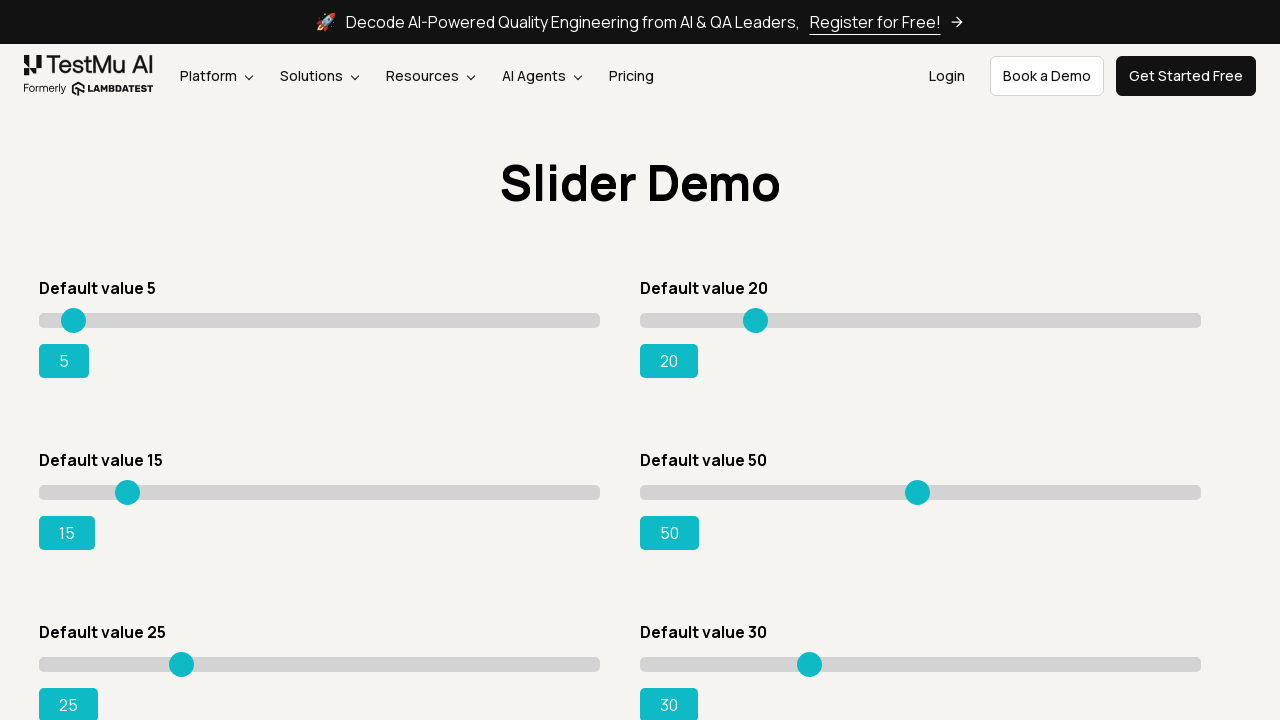

Pressed ArrowRight key (iteration 37)
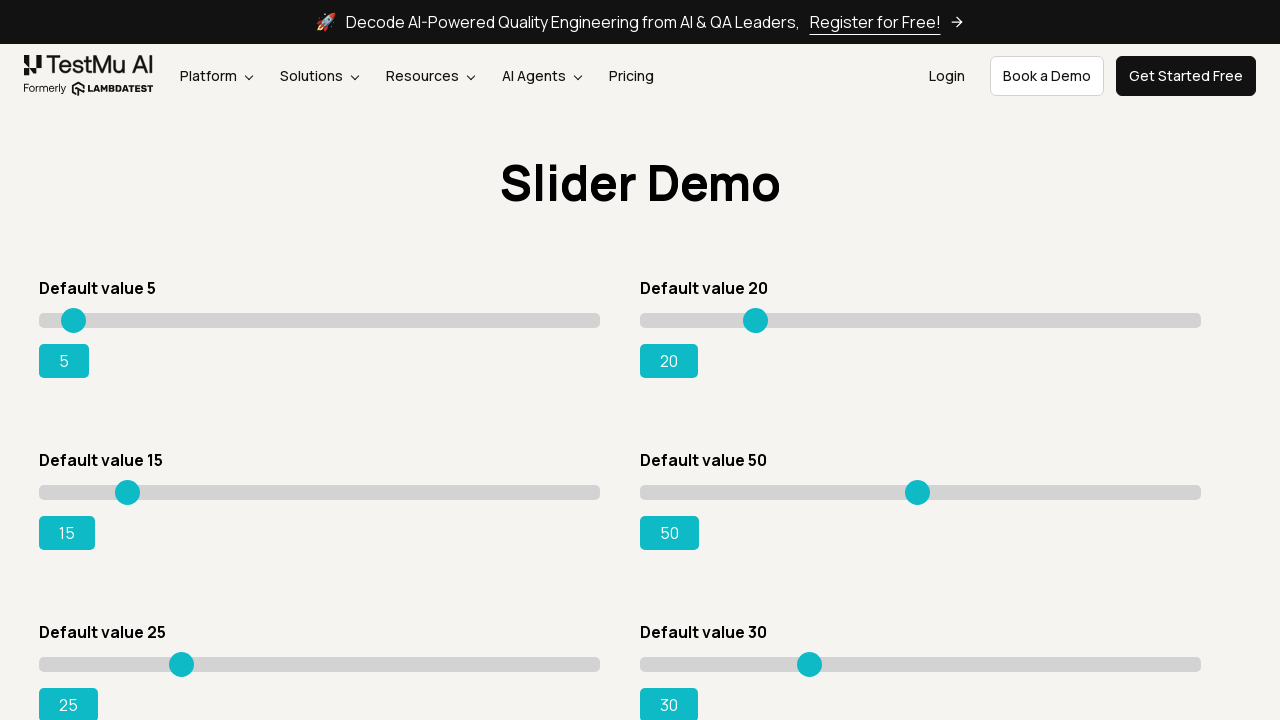

Pressed ArrowRight key (iteration 38)
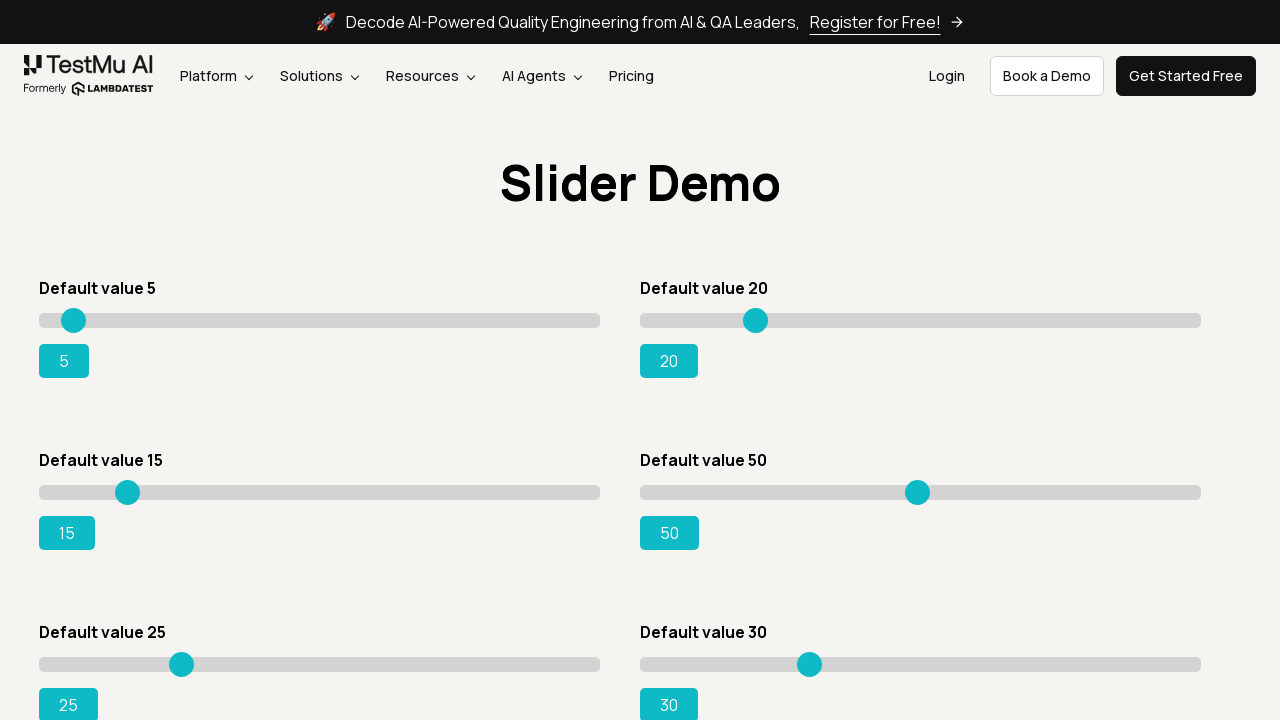

Pressed ArrowRight key (iteration 39)
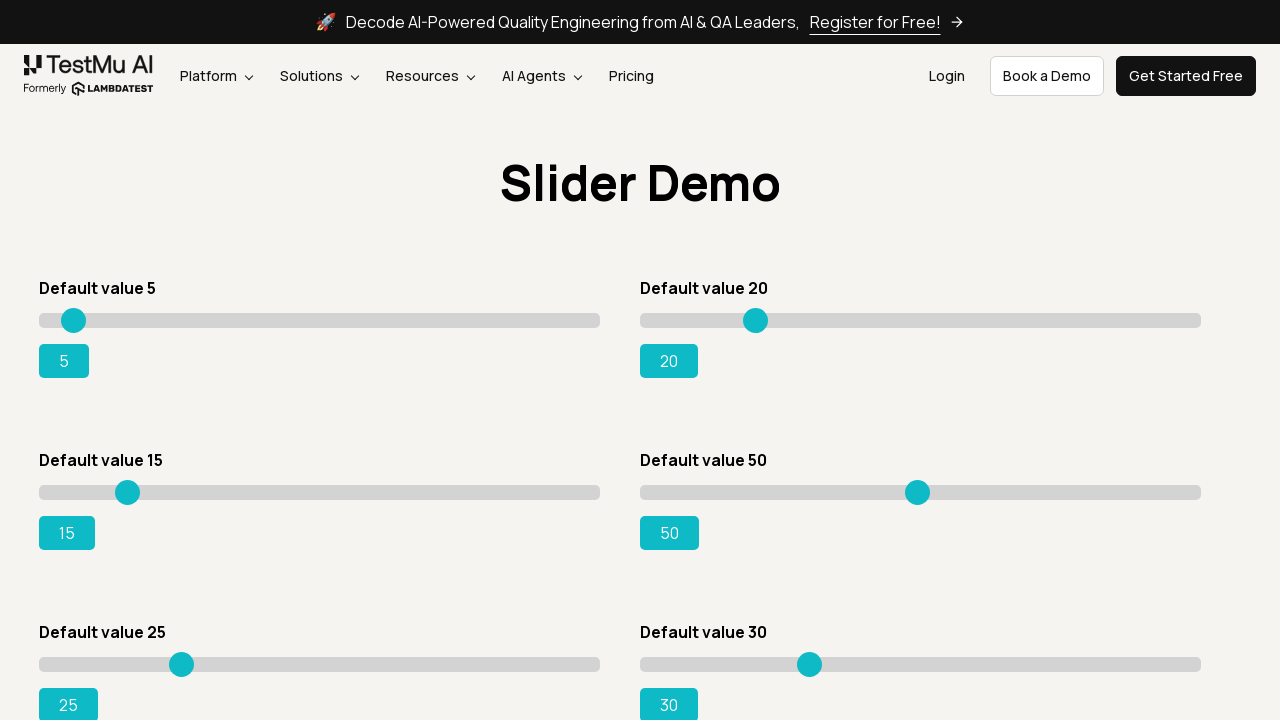

Pressed ArrowRight key (iteration 40)
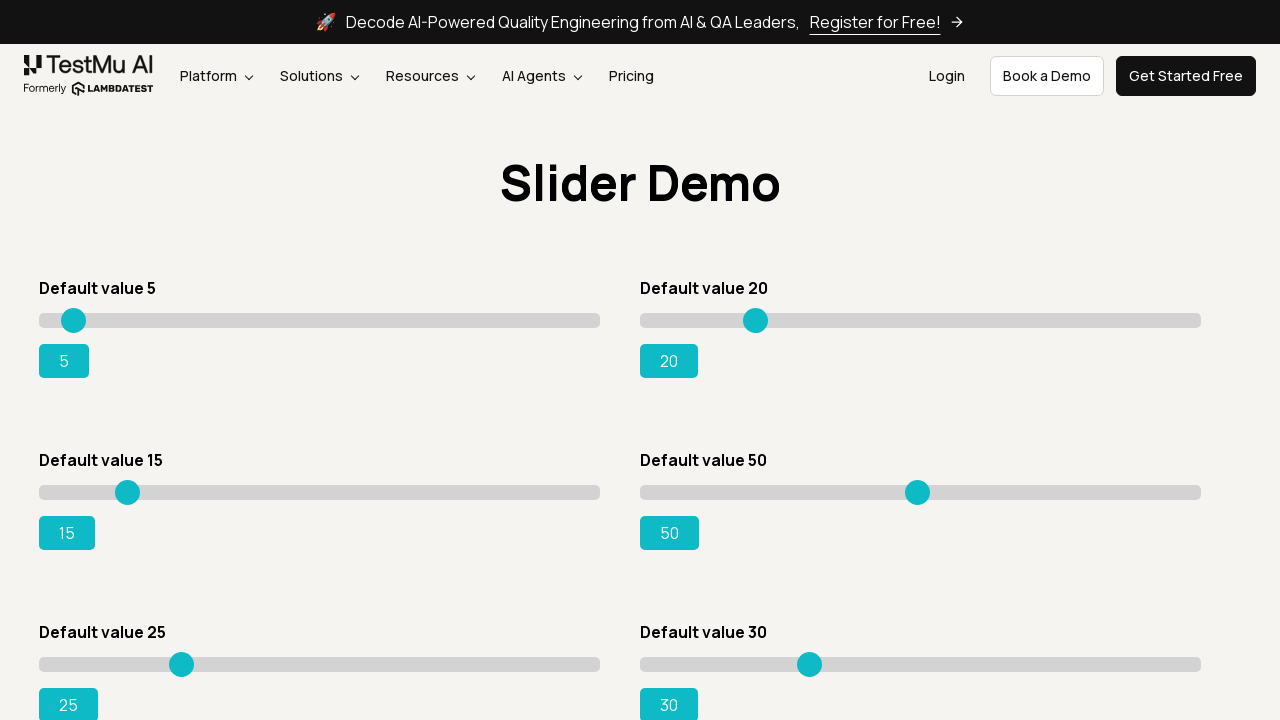

Pressed ArrowRight key (iteration 41)
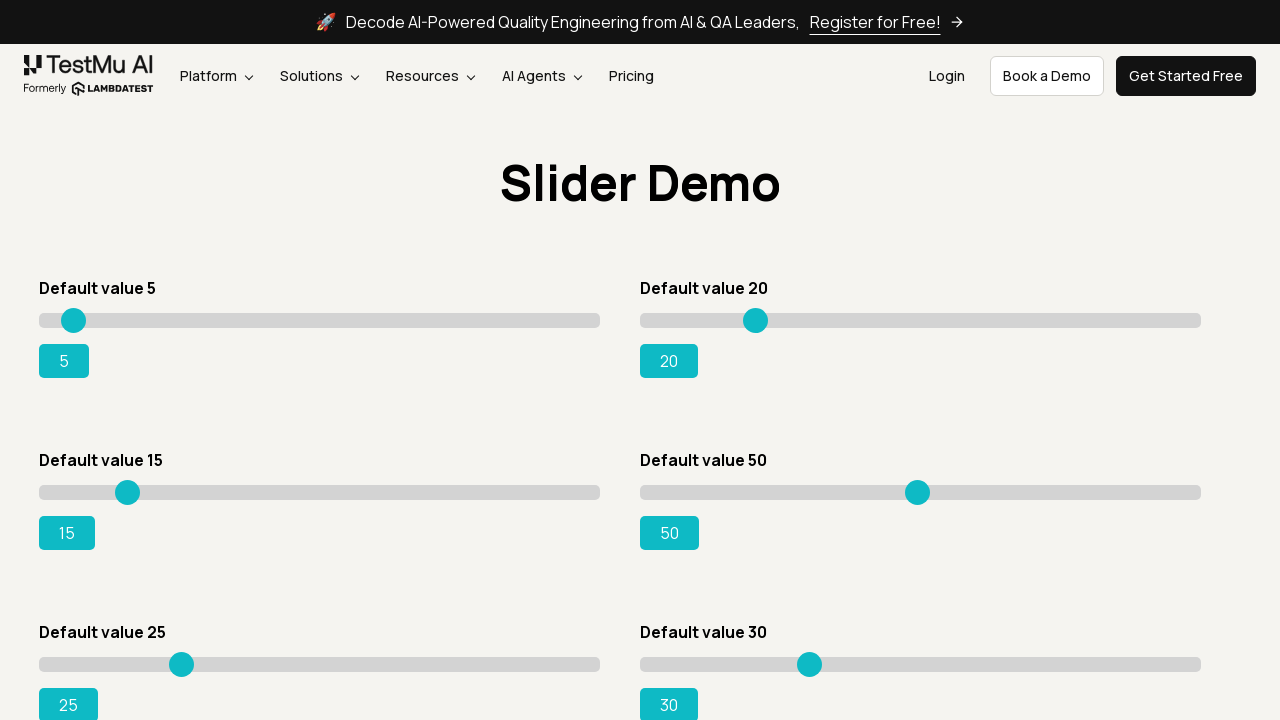

Pressed ArrowRight key (iteration 42)
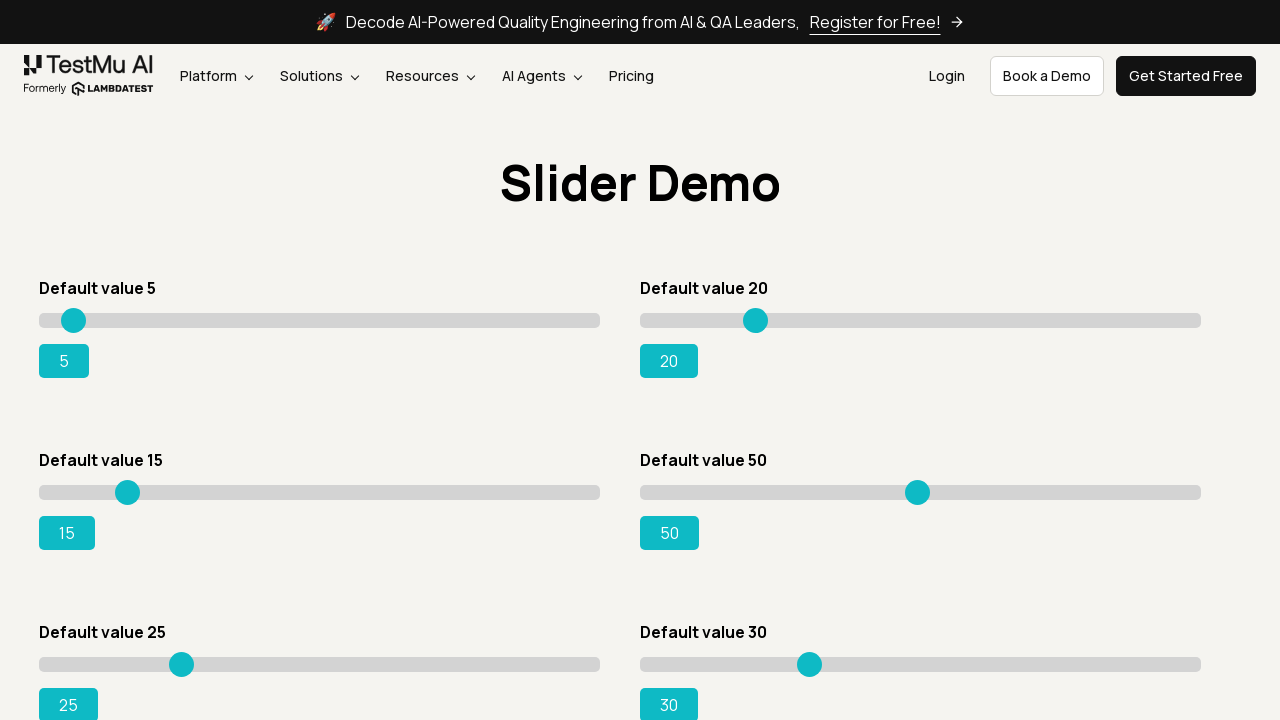

Pressed ArrowRight key (iteration 43)
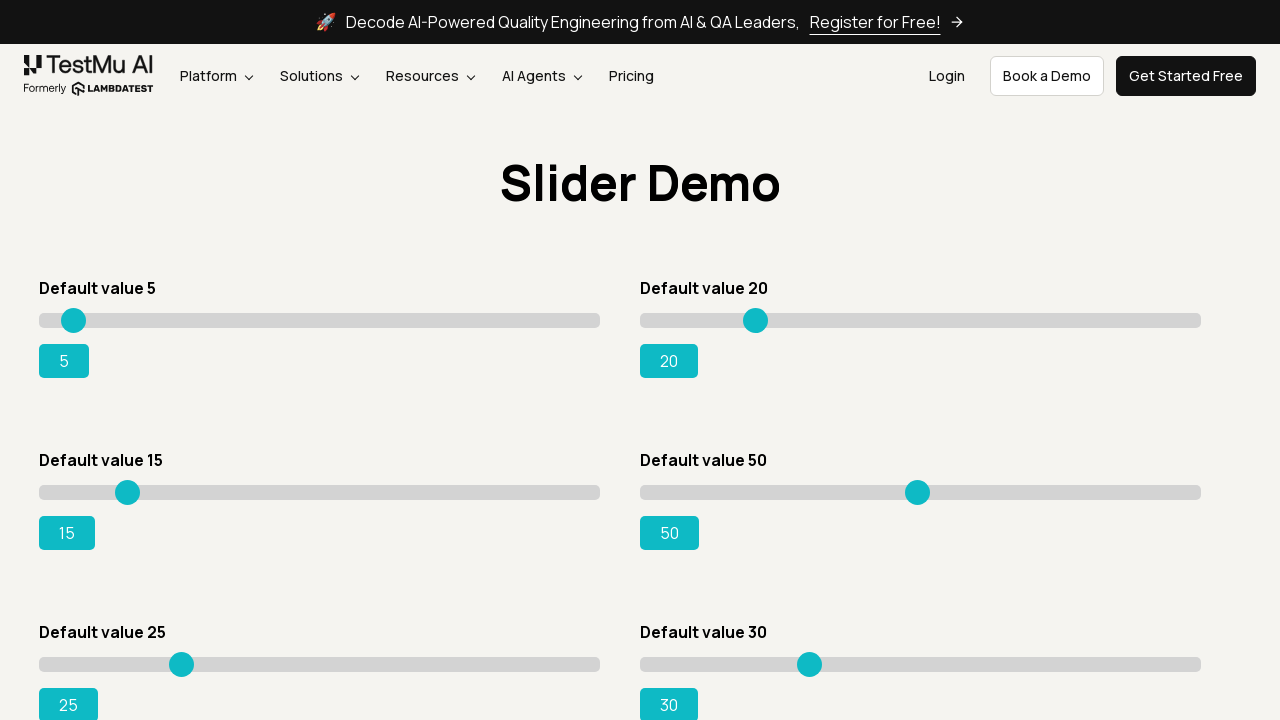

Pressed ArrowRight key (iteration 44)
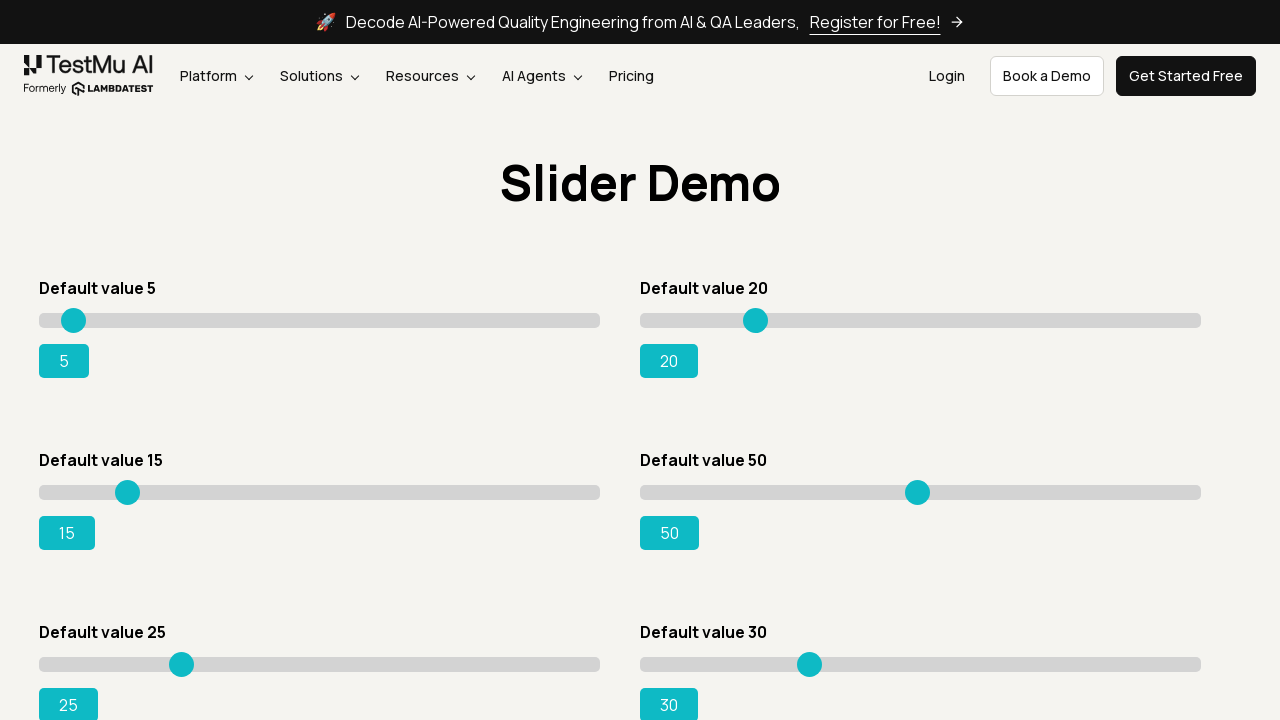

Pressed ArrowRight key (iteration 45)
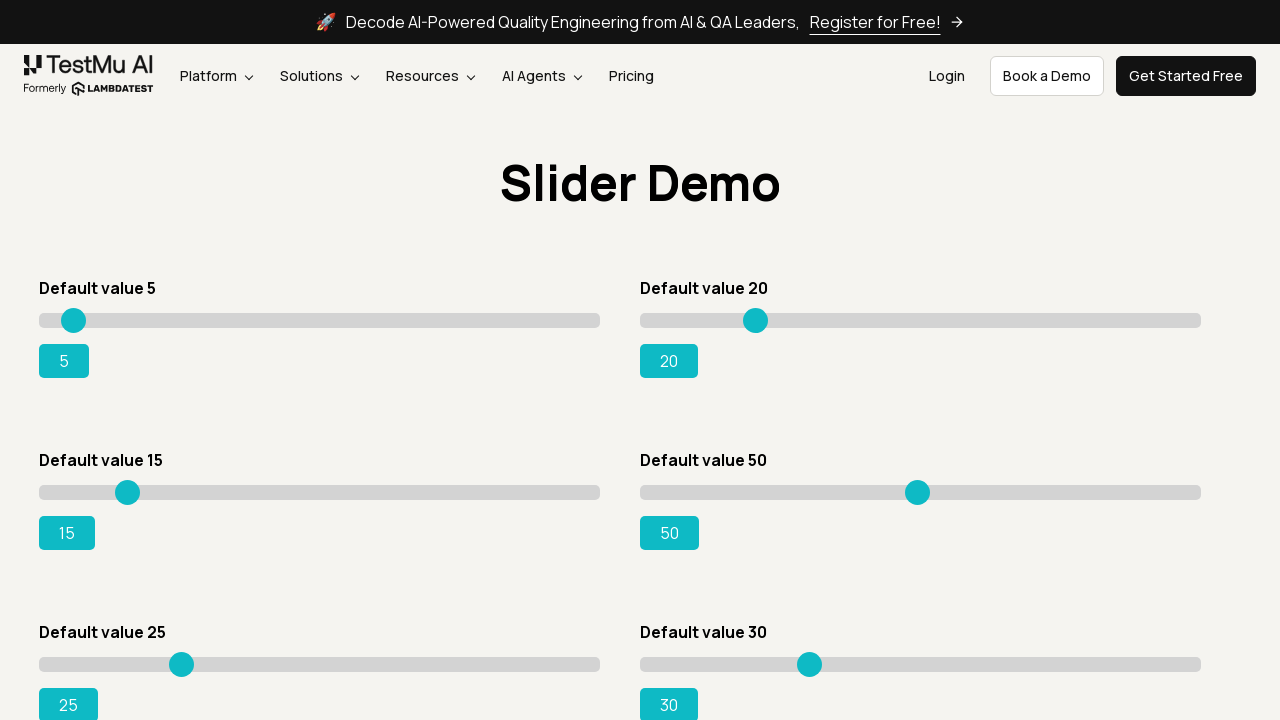

Pressed ArrowRight key (iteration 46)
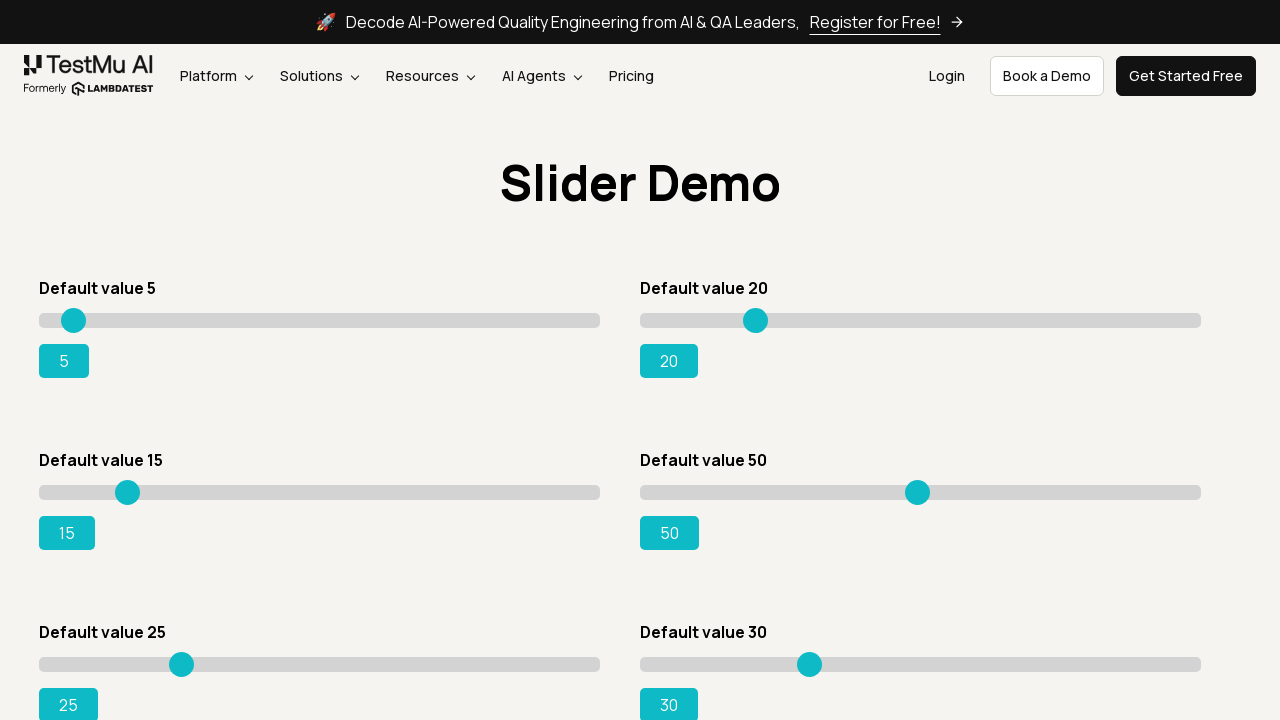

Pressed ArrowRight key (iteration 47)
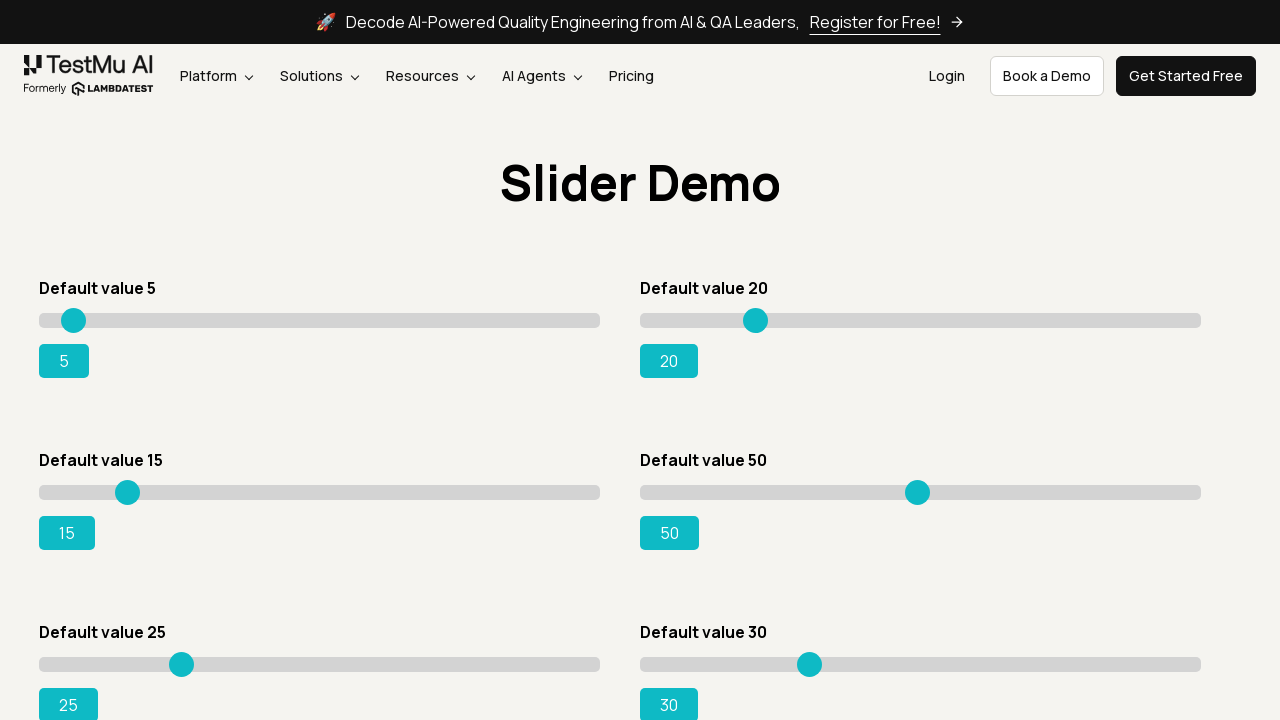

Pressed ArrowRight key (iteration 48)
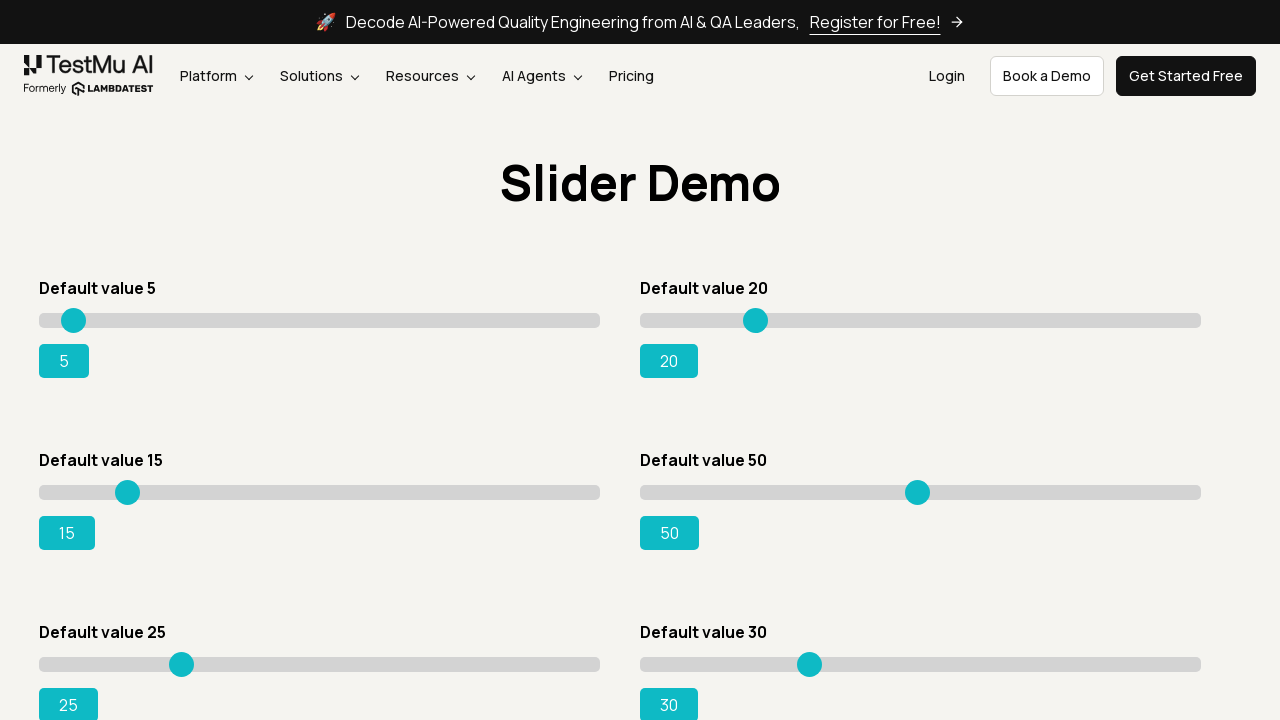

Pressed ArrowRight key (iteration 49)
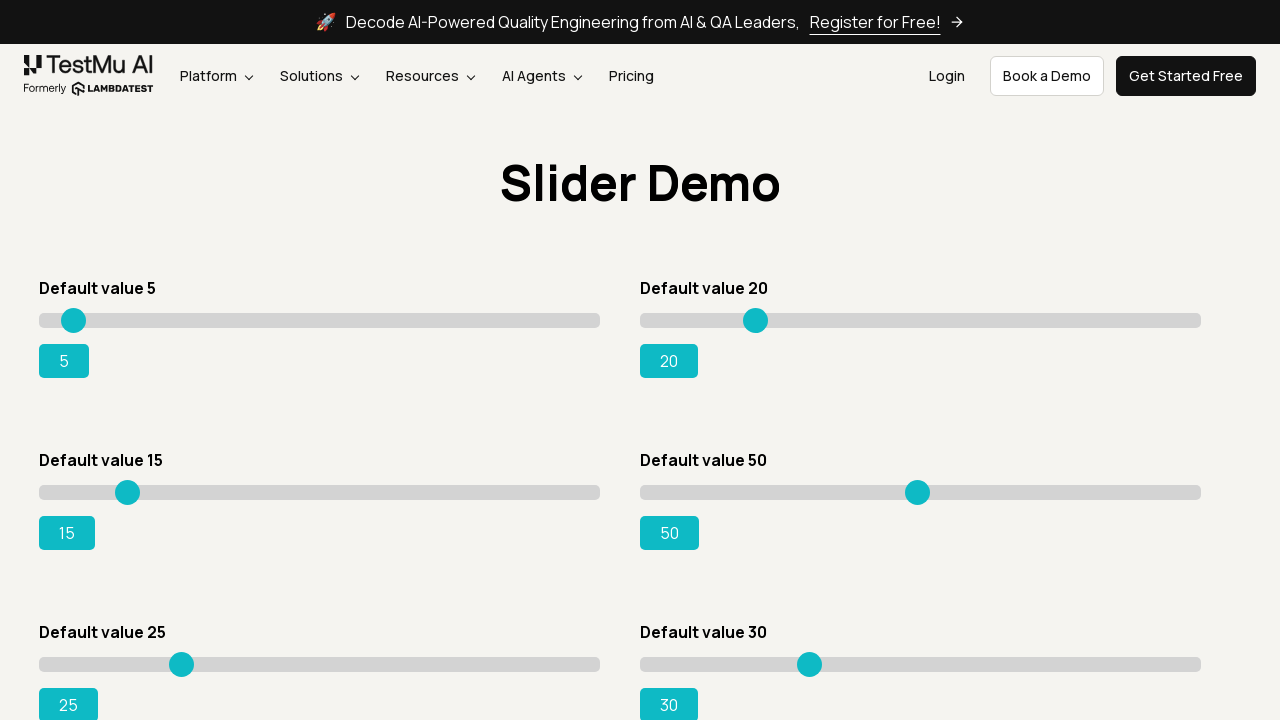

Pressed ArrowRight key (iteration 50)
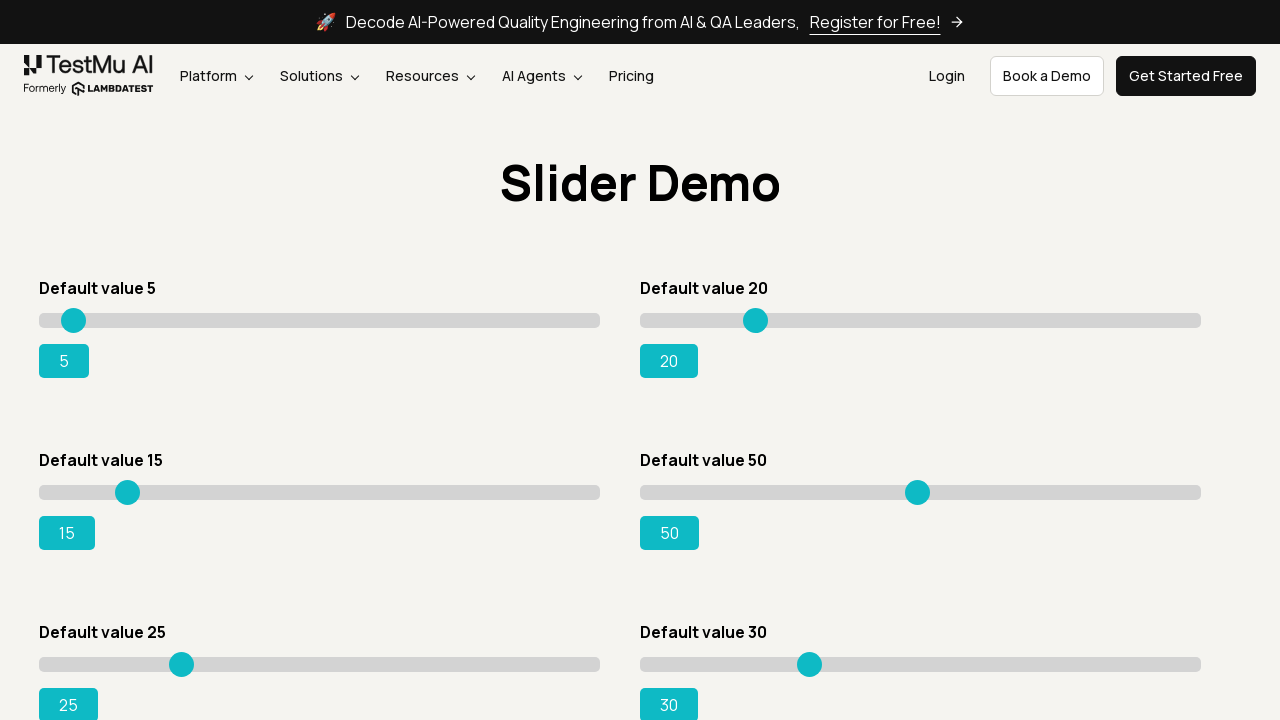

Pressed ArrowRight key (iteration 51)
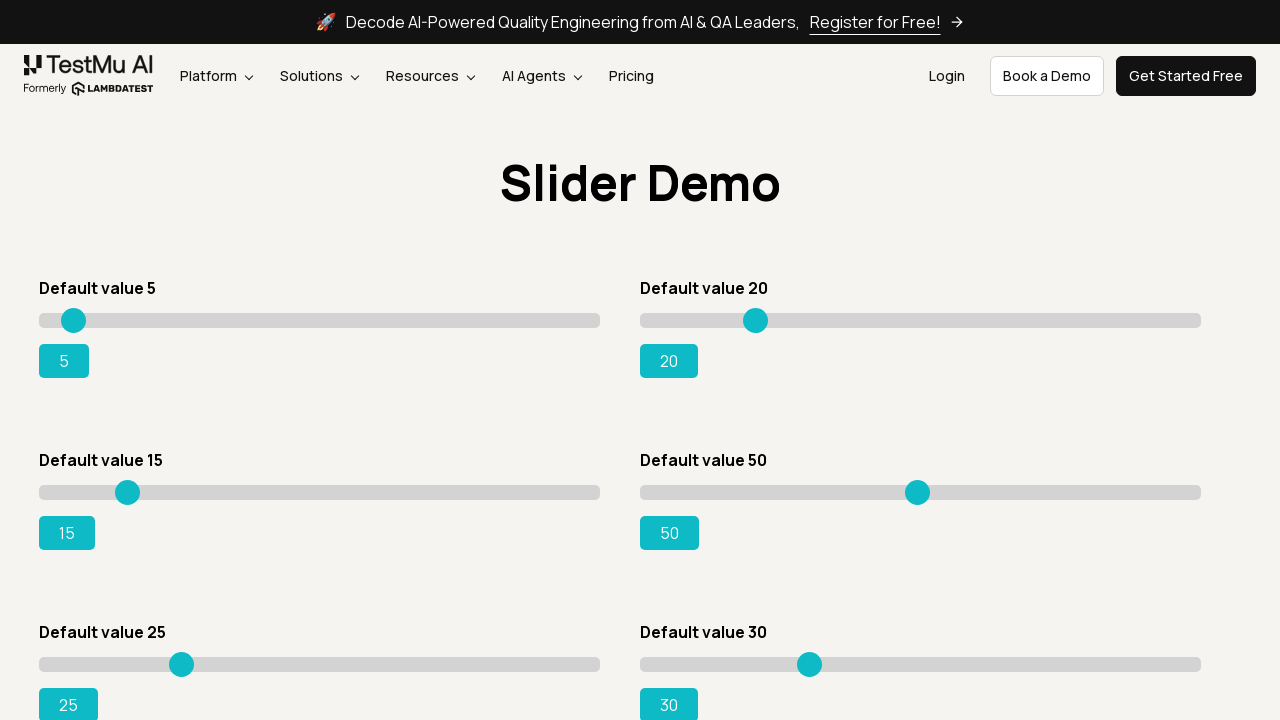

Pressed ArrowRight key (iteration 52)
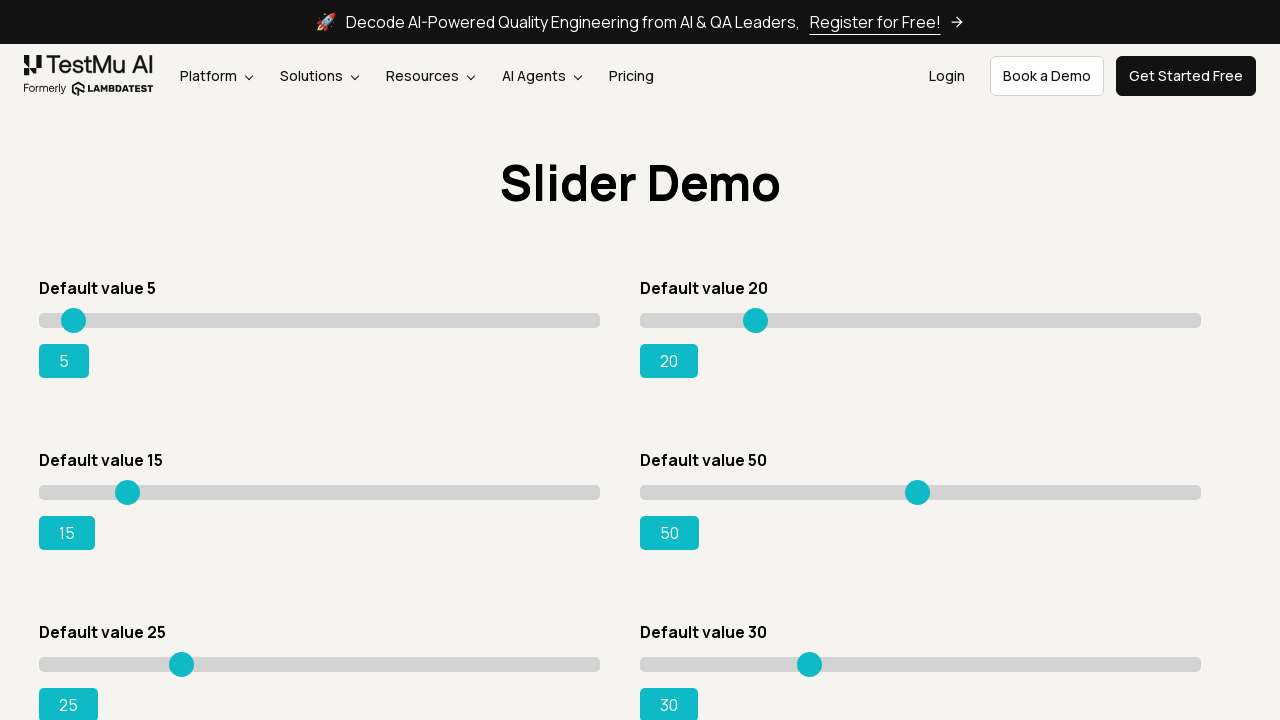

Pressed ArrowRight key (iteration 53)
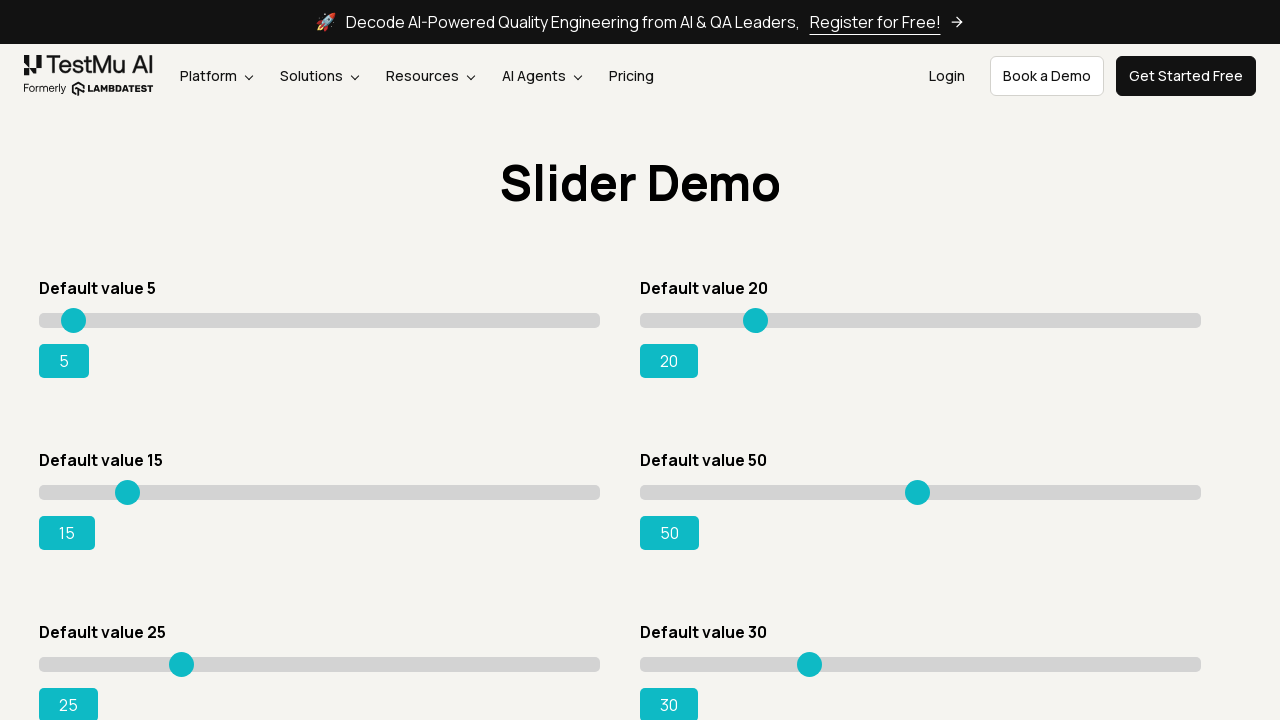

Pressed ArrowRight key (iteration 54)
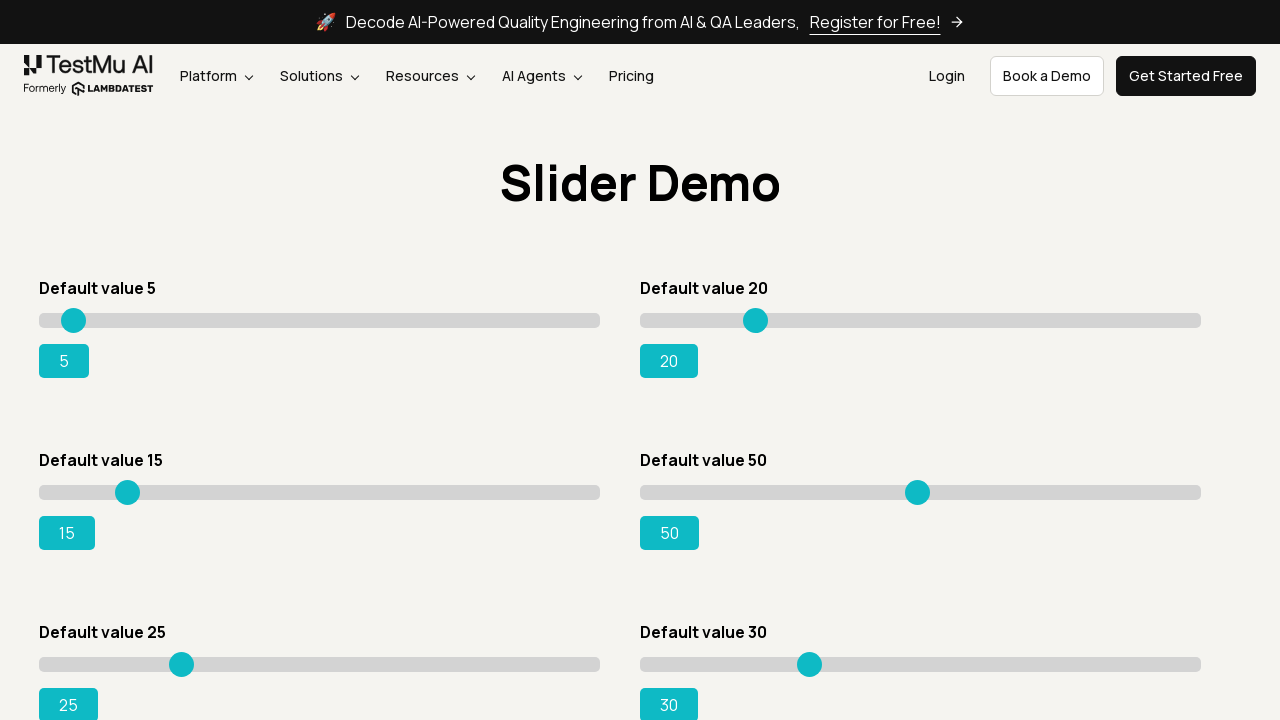

Pressed ArrowRight key (iteration 55)
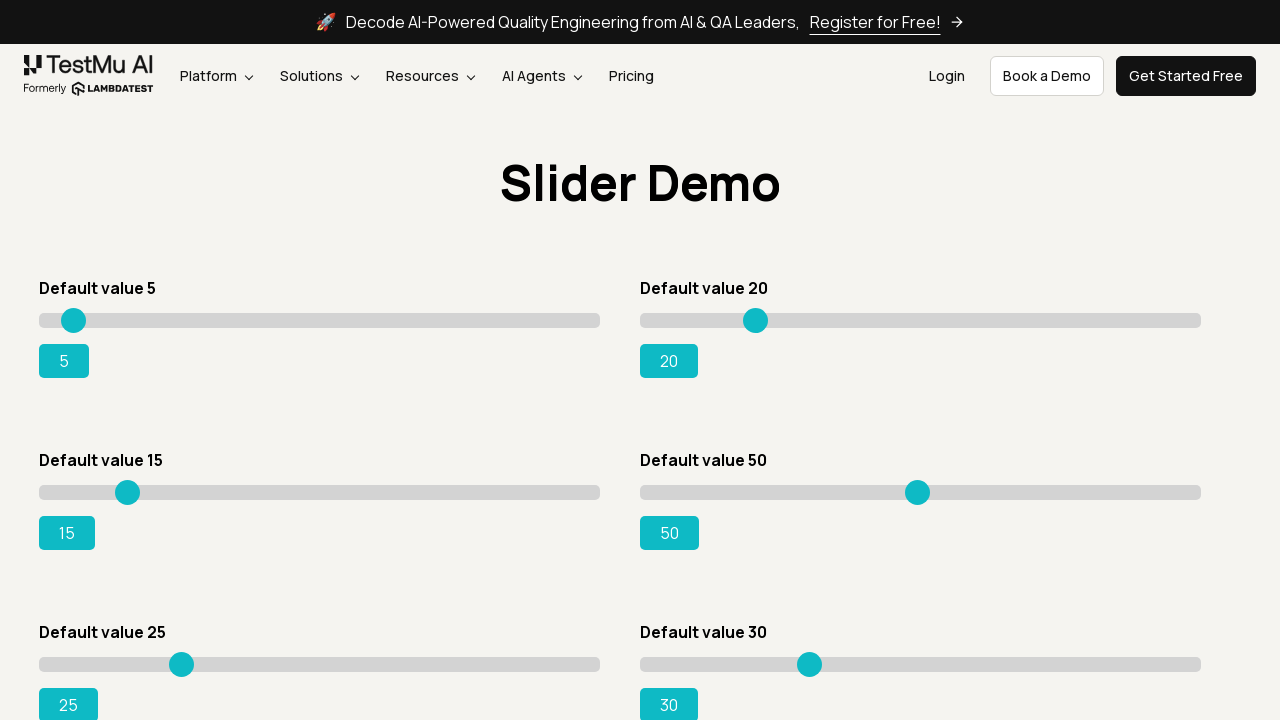

Pressed ArrowRight key (iteration 56)
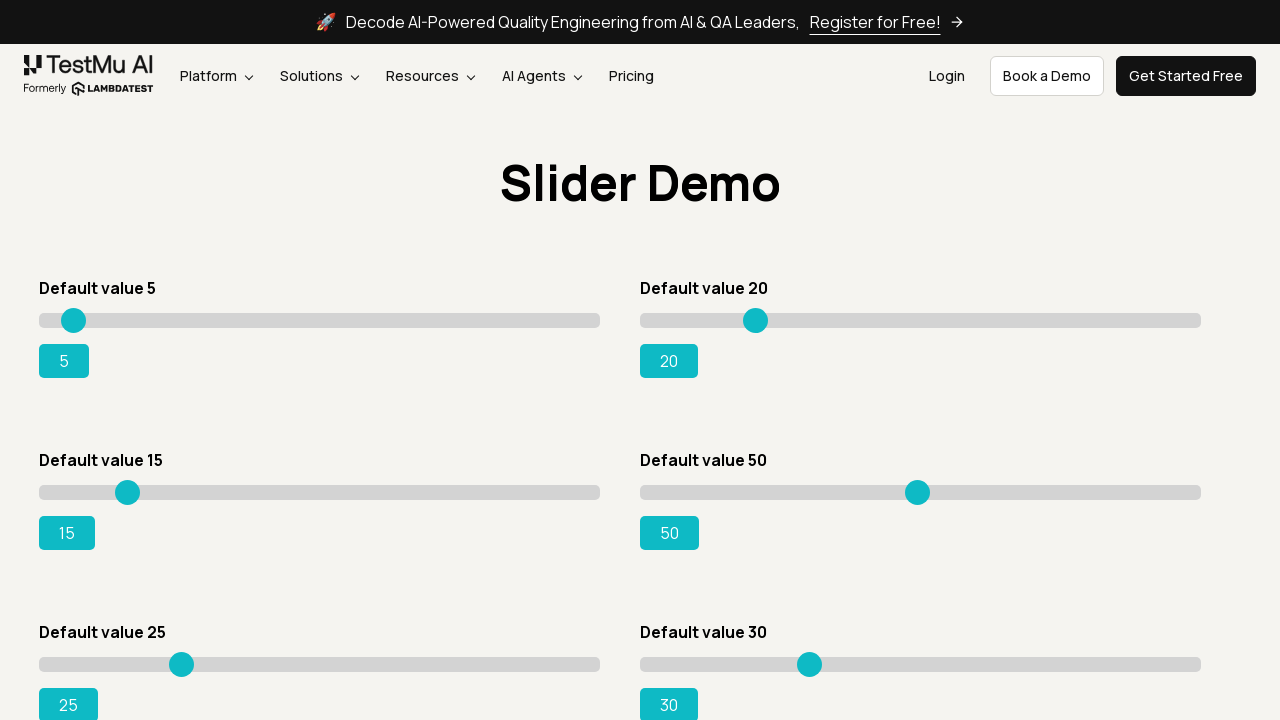

Pressed ArrowRight key (iteration 57)
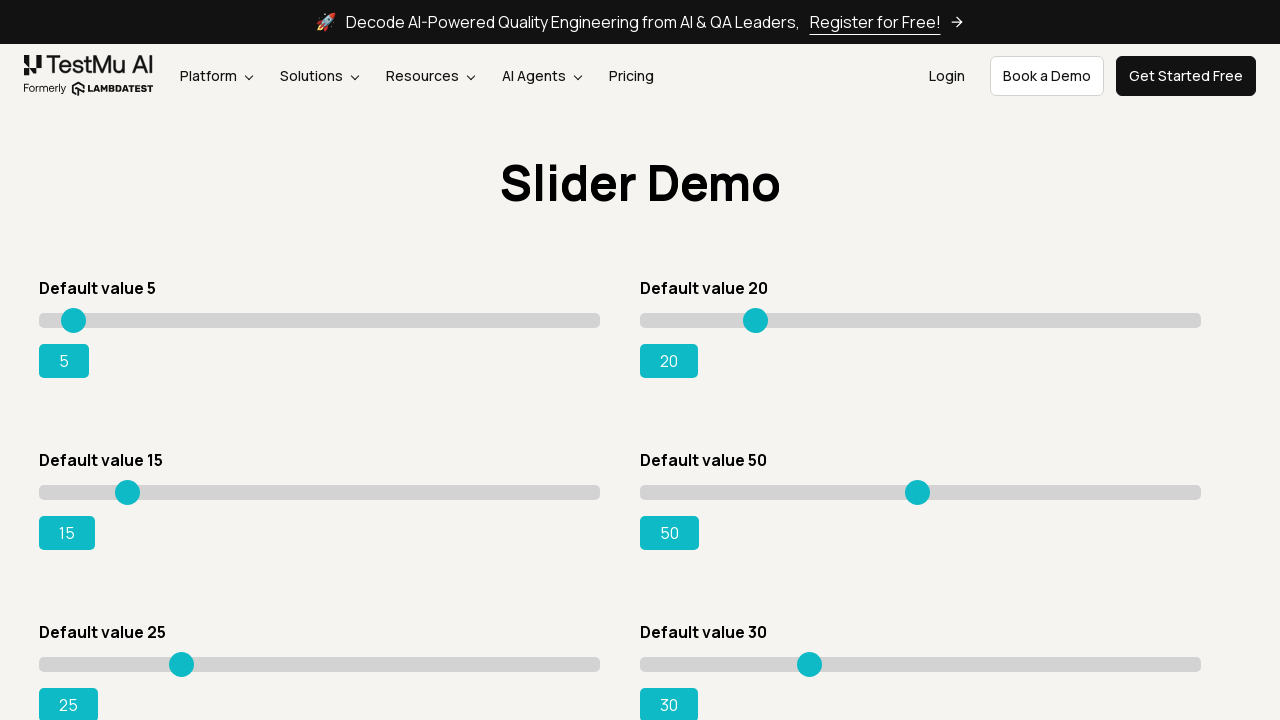

Pressed ArrowRight key (iteration 58)
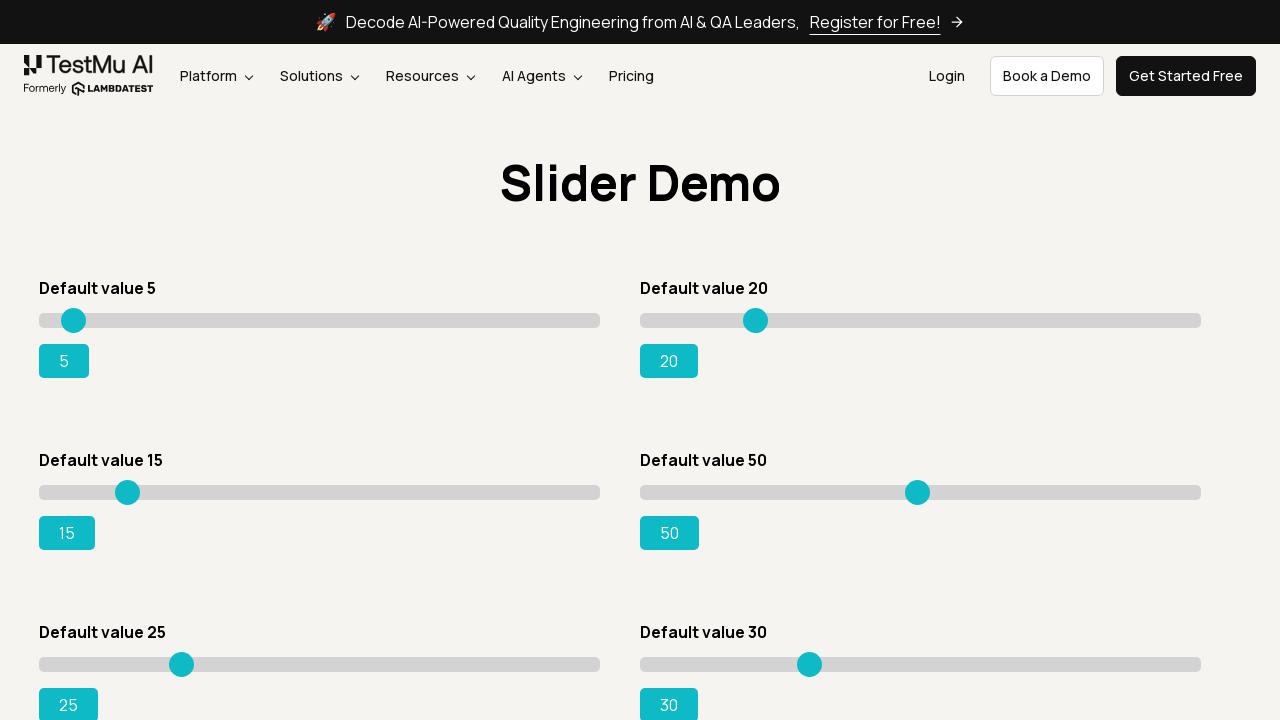

Pressed ArrowRight key (iteration 59)
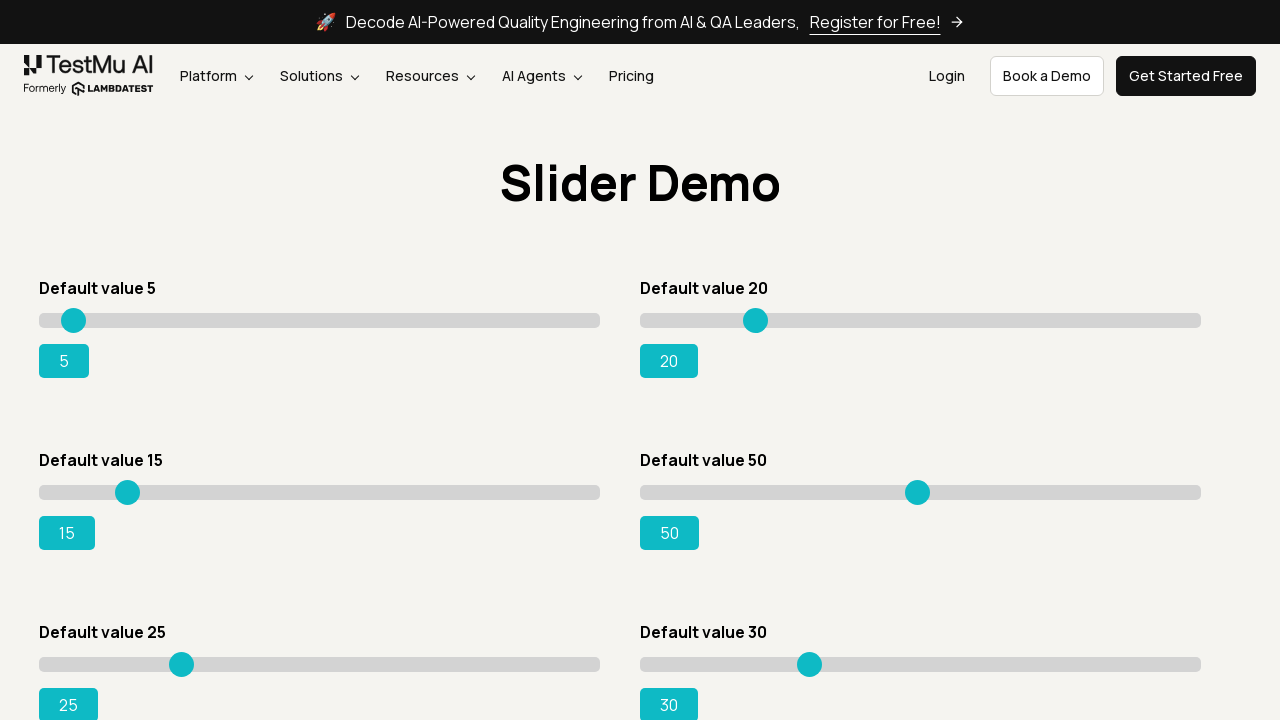

Pressed ArrowRight key (iteration 60)
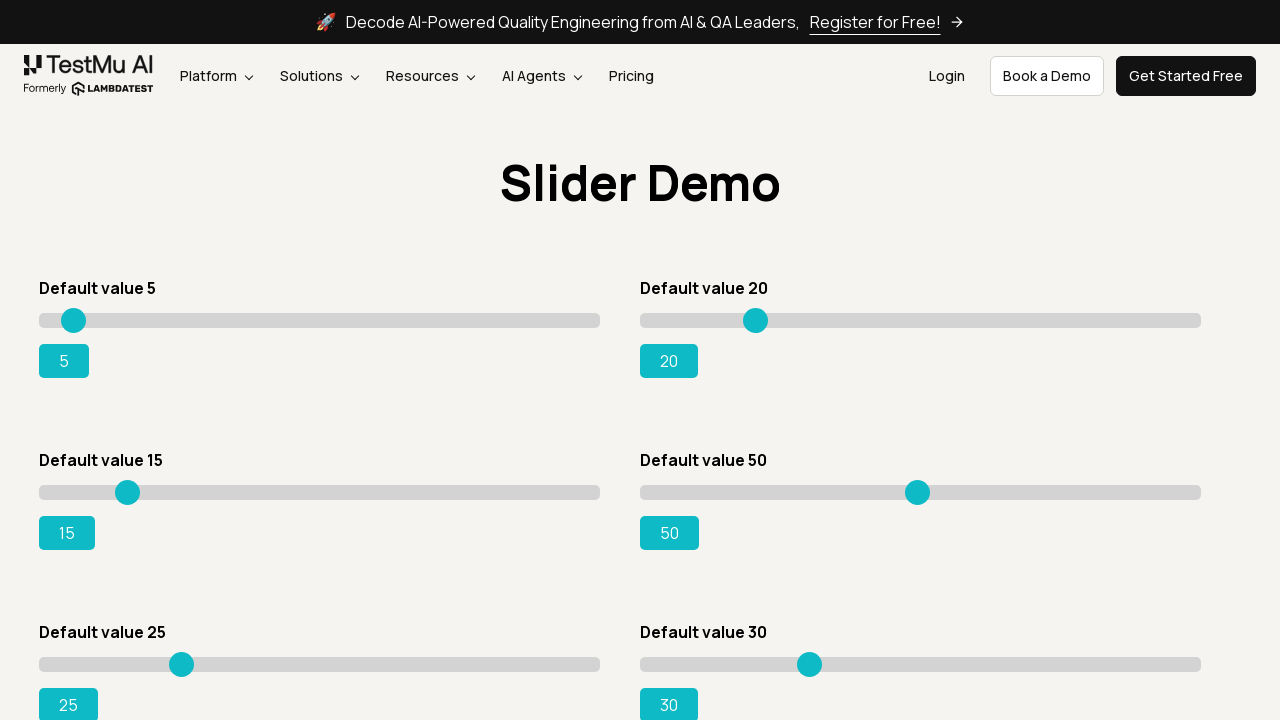

Pressed ArrowRight key (iteration 61)
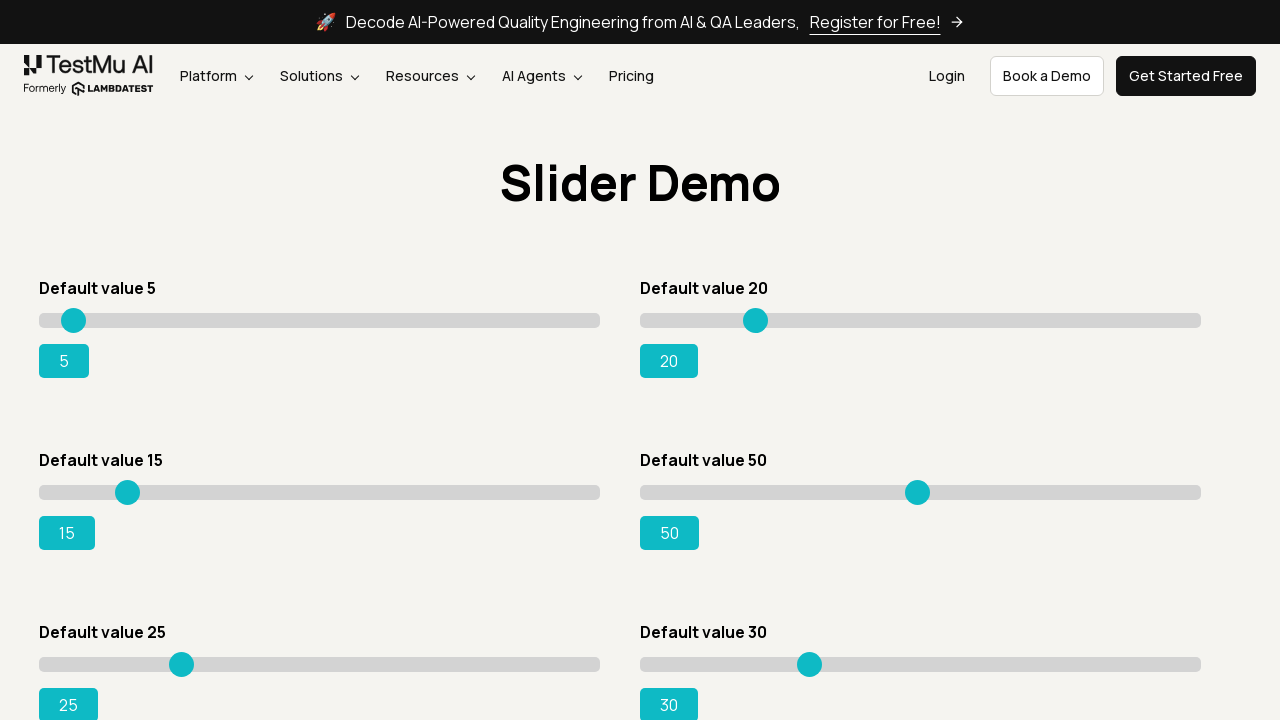

Pressed ArrowRight key (iteration 62)
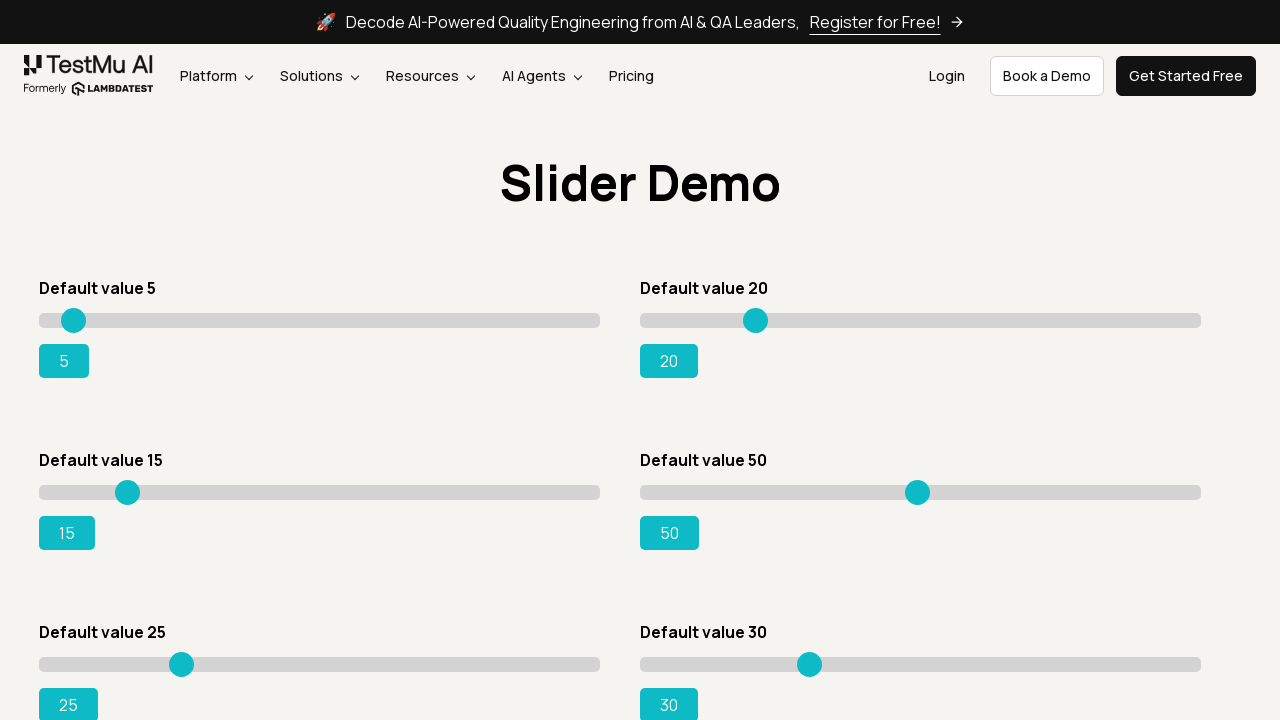

Pressed ArrowRight key (iteration 63)
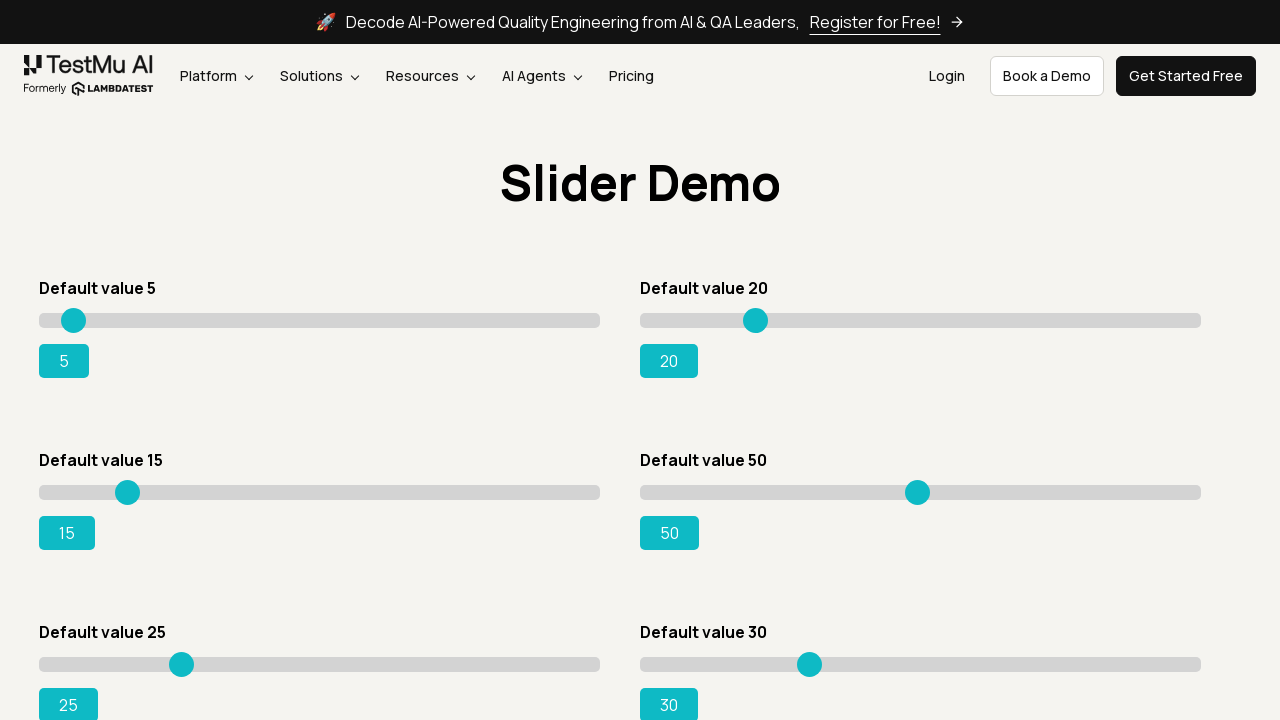

Pressed ArrowRight key (iteration 64)
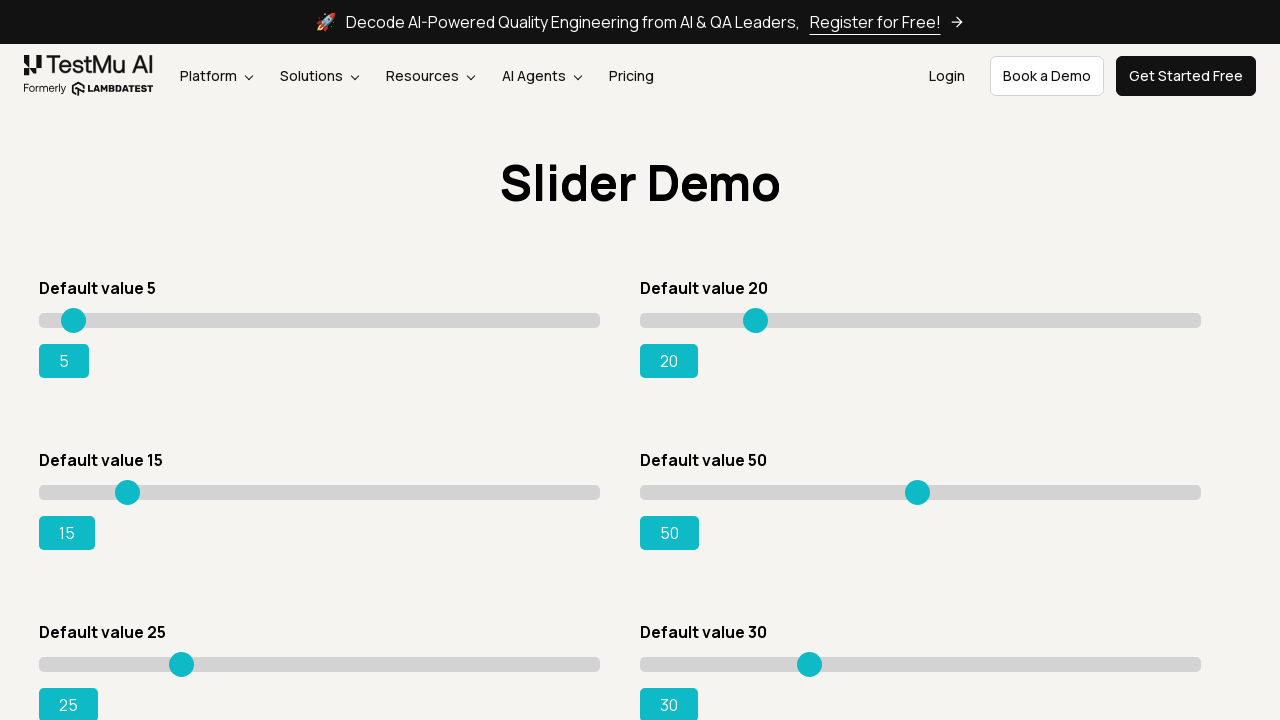

Pressed ArrowRight key (iteration 65)
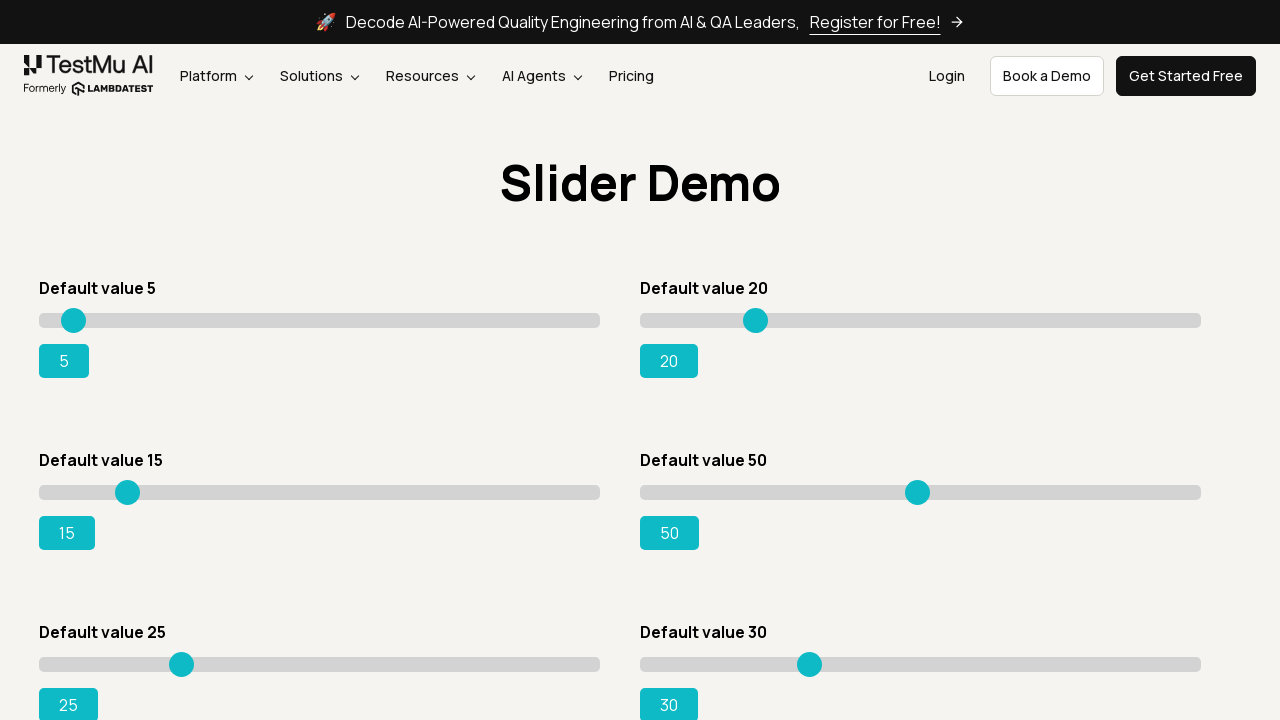

Pressed ArrowRight key (iteration 66)
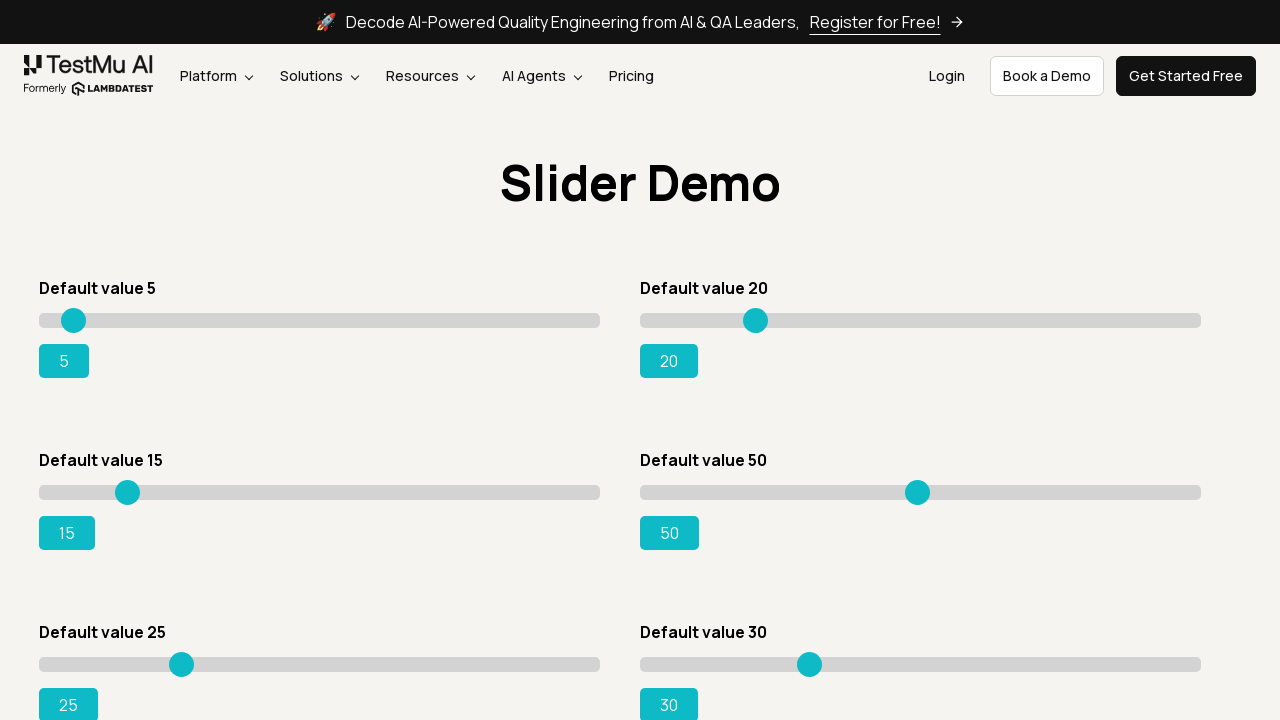

Pressed ArrowRight key (iteration 67)
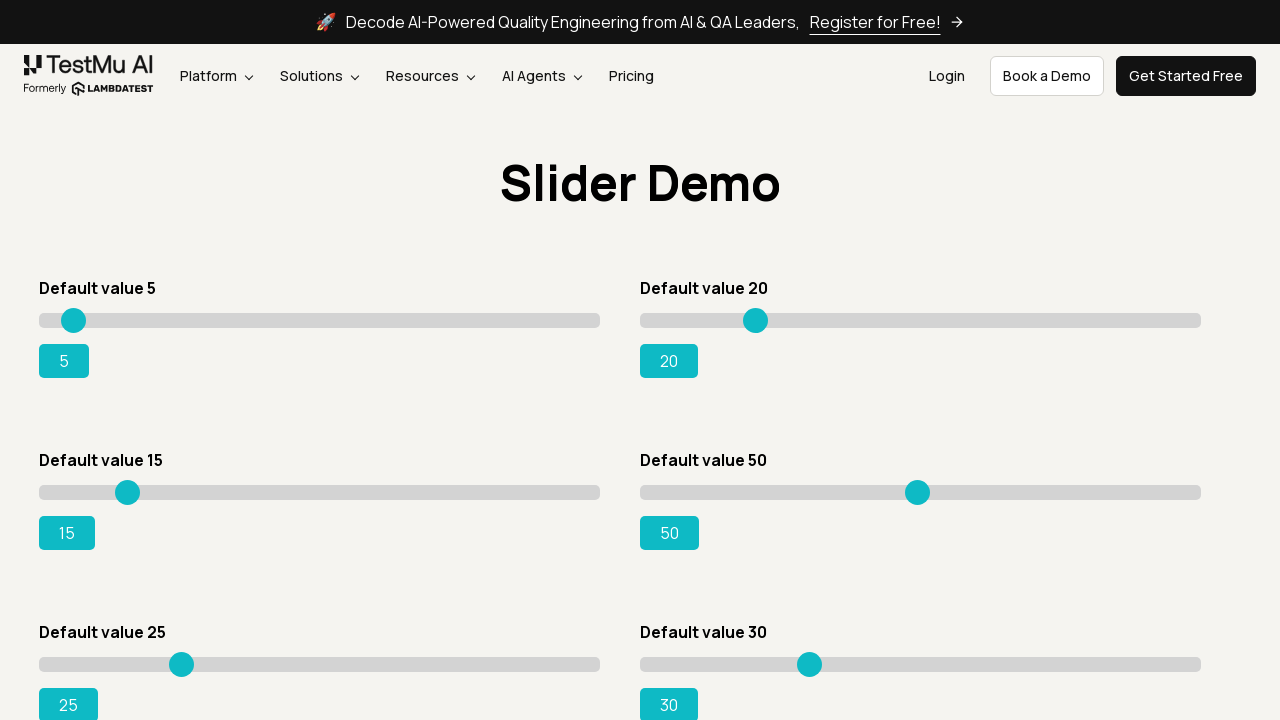

Pressed ArrowRight key (iteration 68)
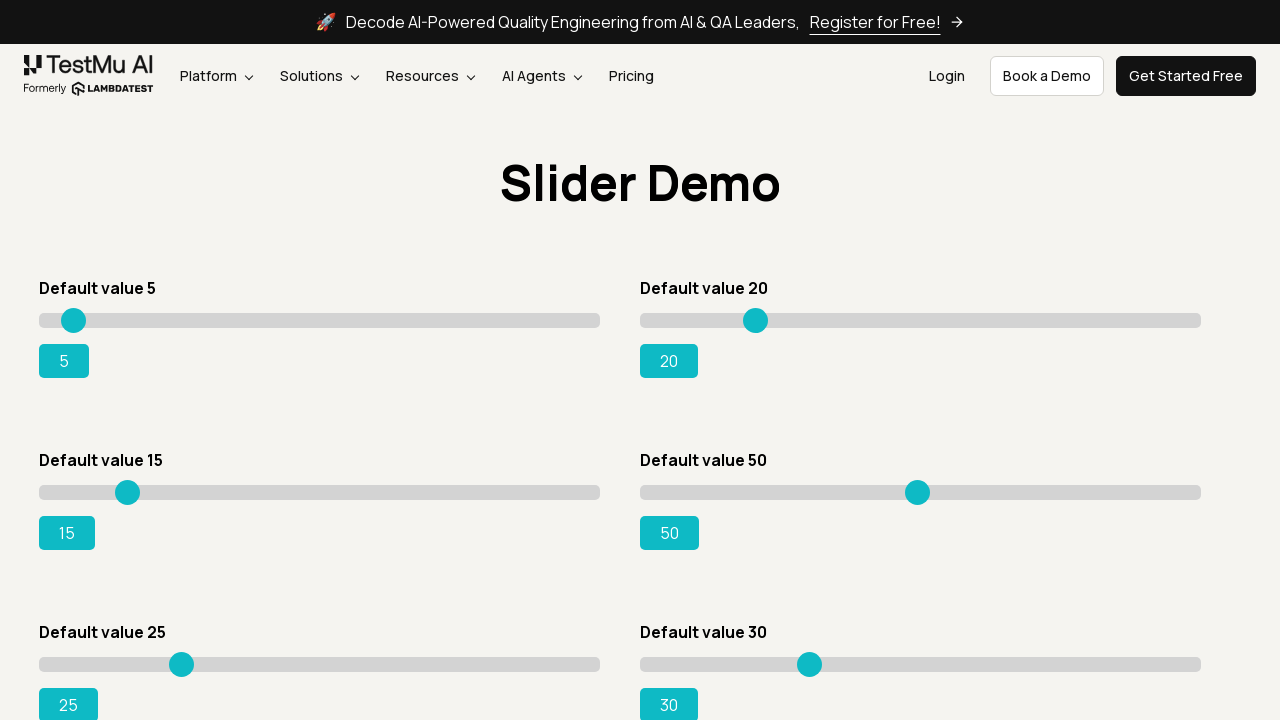

Pressed ArrowRight key (iteration 69)
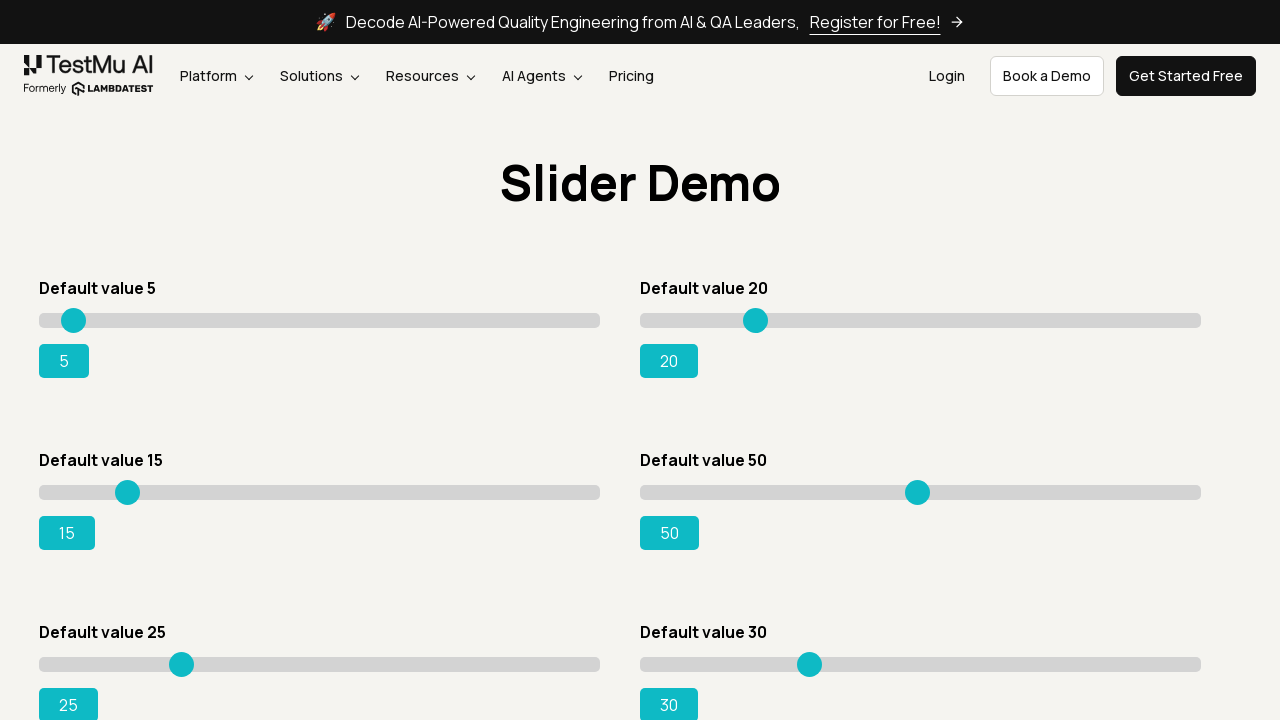

Pressed ArrowRight key (iteration 70)
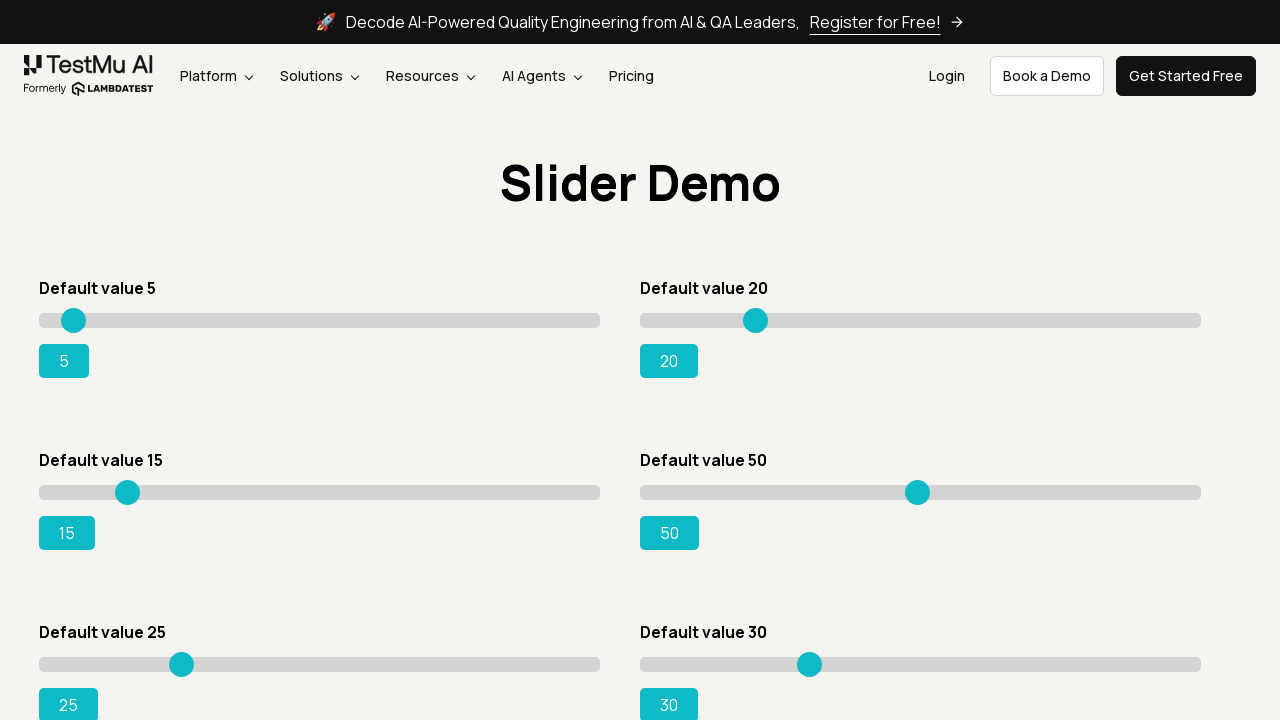

Pressed ArrowRight key (iteration 71)
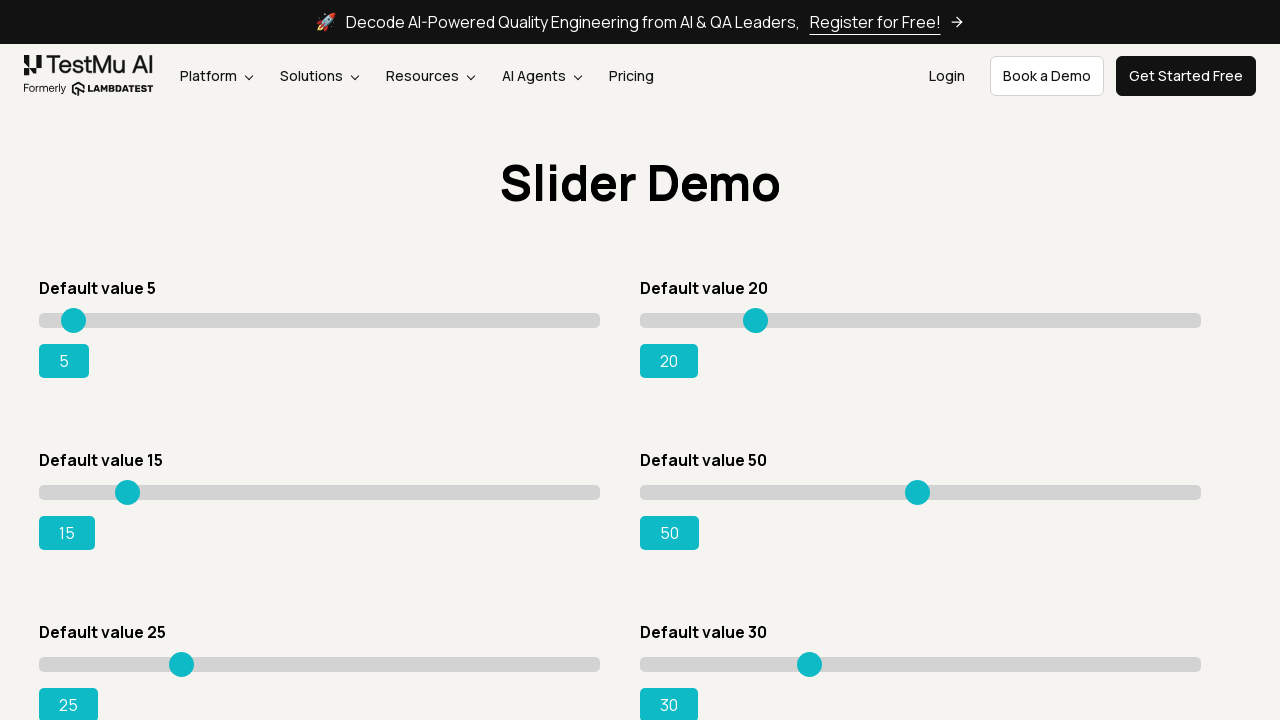

Pressed ArrowRight key (iteration 72)
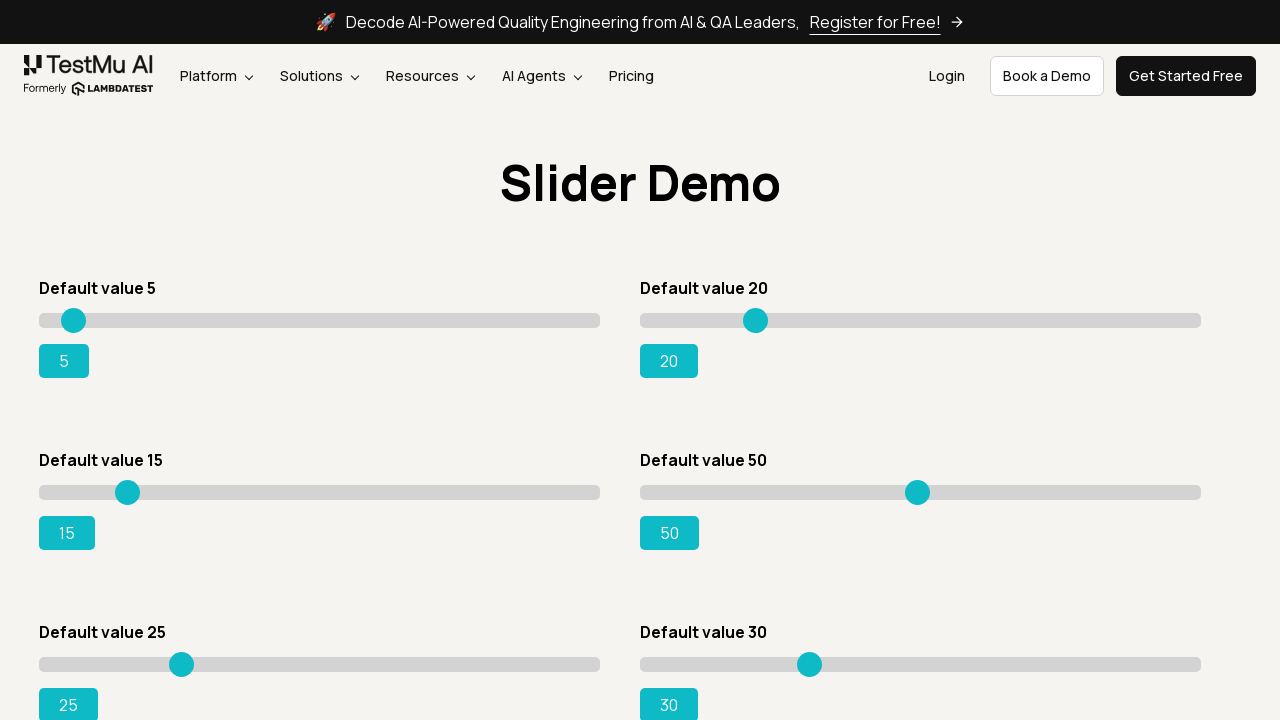

Pressed ArrowRight key (iteration 73)
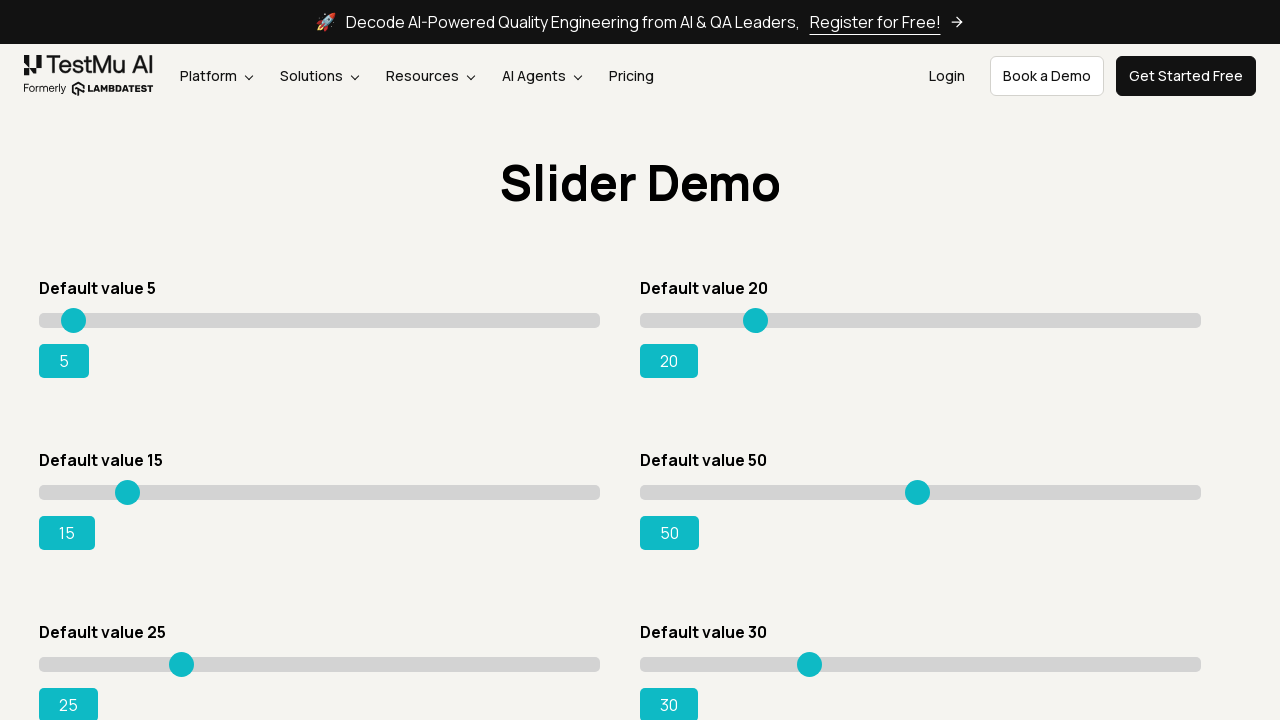

Pressed ArrowRight key (iteration 74)
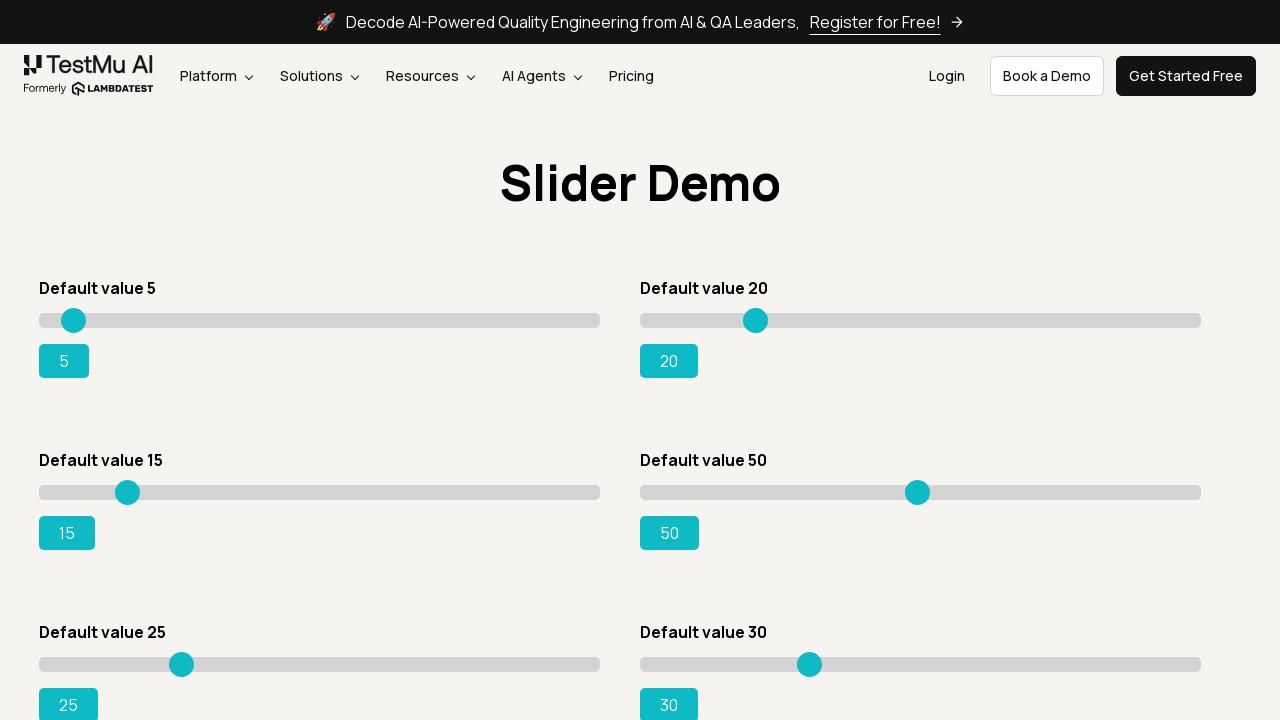

Pressed ArrowRight key (iteration 75)
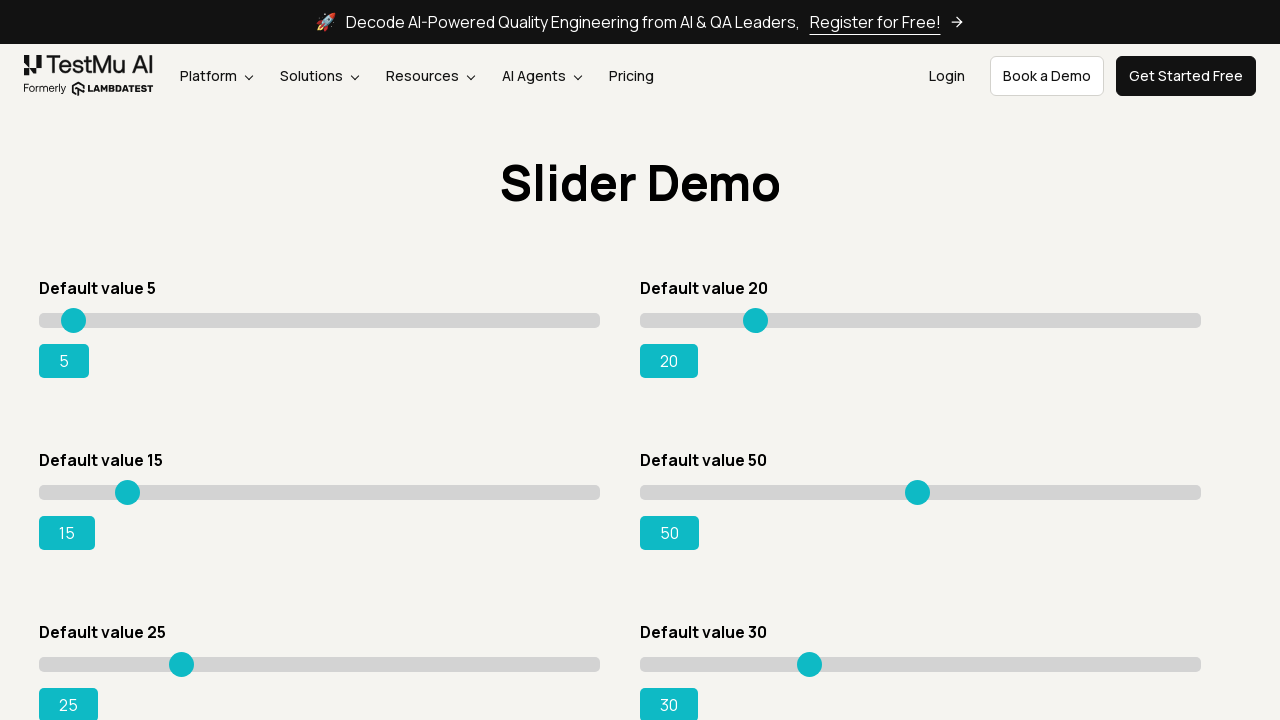

Pressed ArrowRight key (iteration 76)
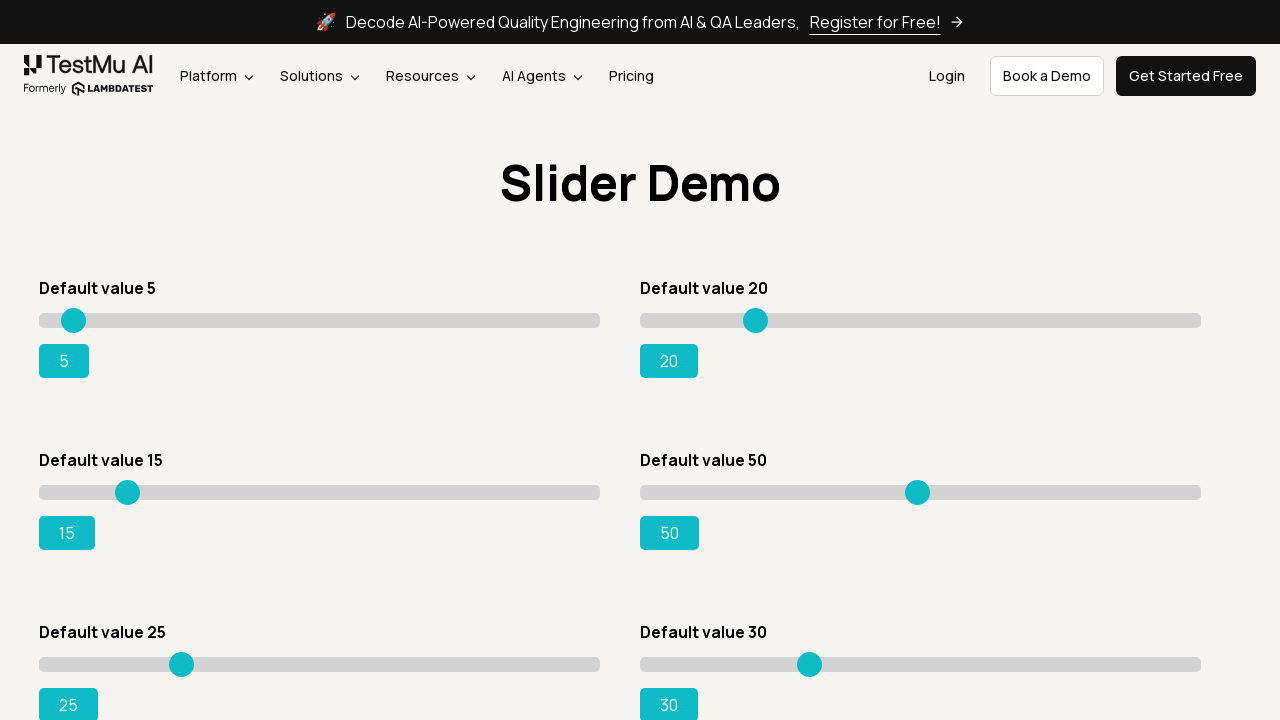

Pressed ArrowRight key (iteration 77)
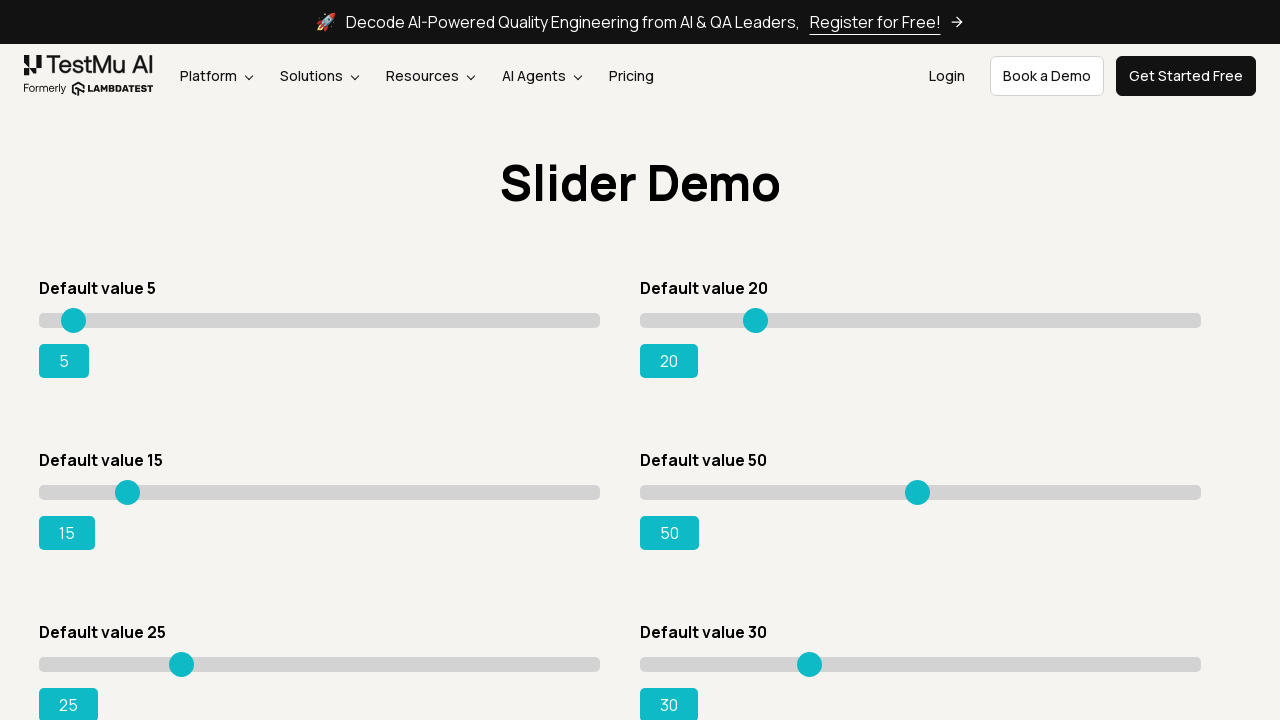

Pressed ArrowRight key (iteration 78)
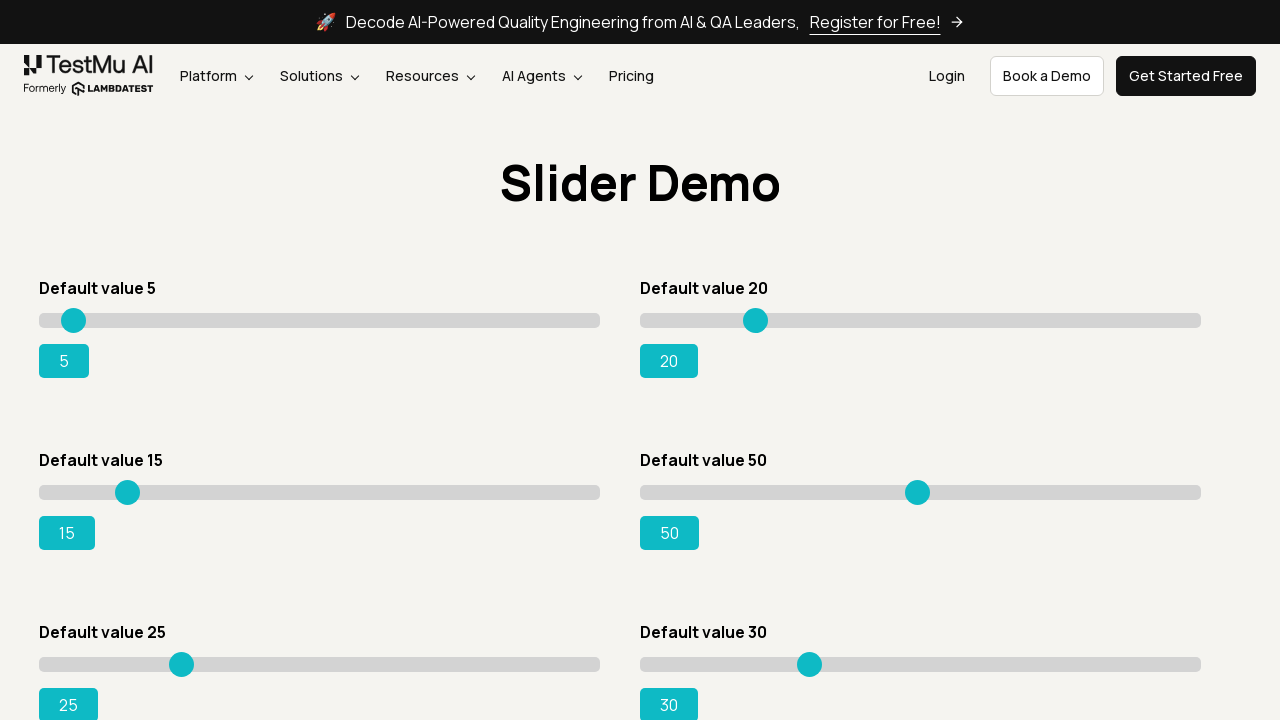

Pressed ArrowRight key (iteration 79)
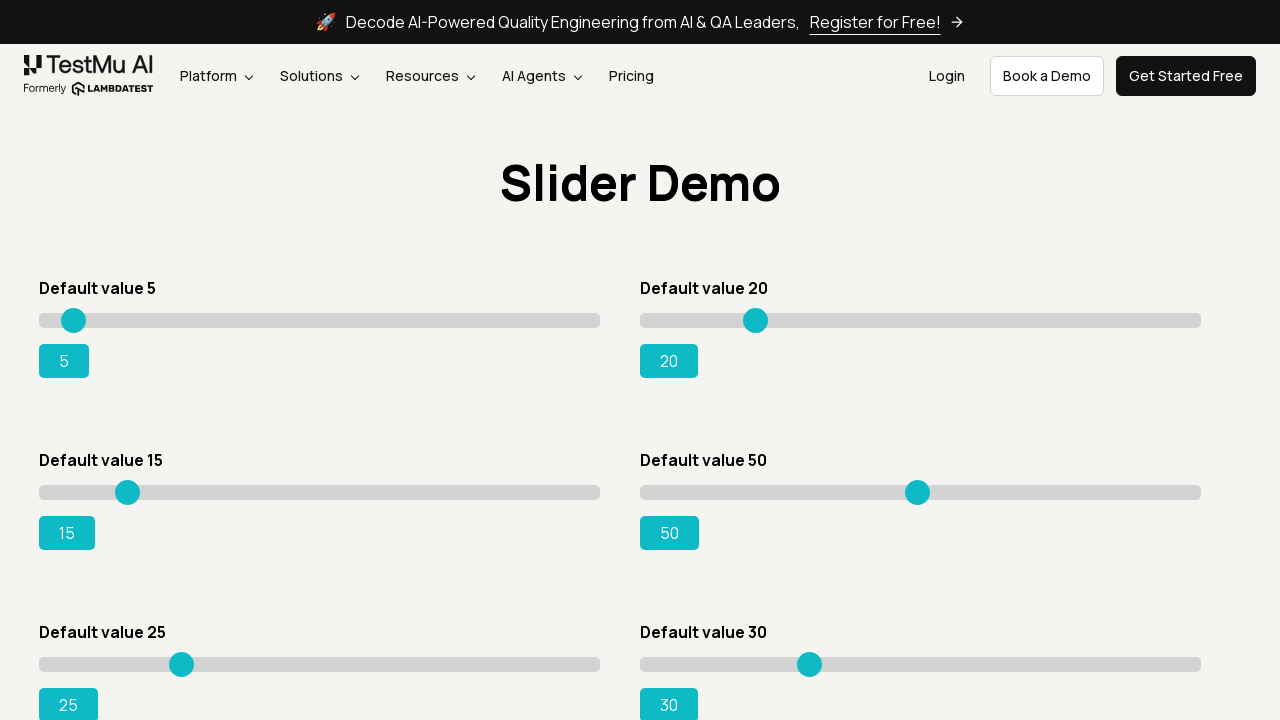

Pressed ArrowRight key (iteration 80)
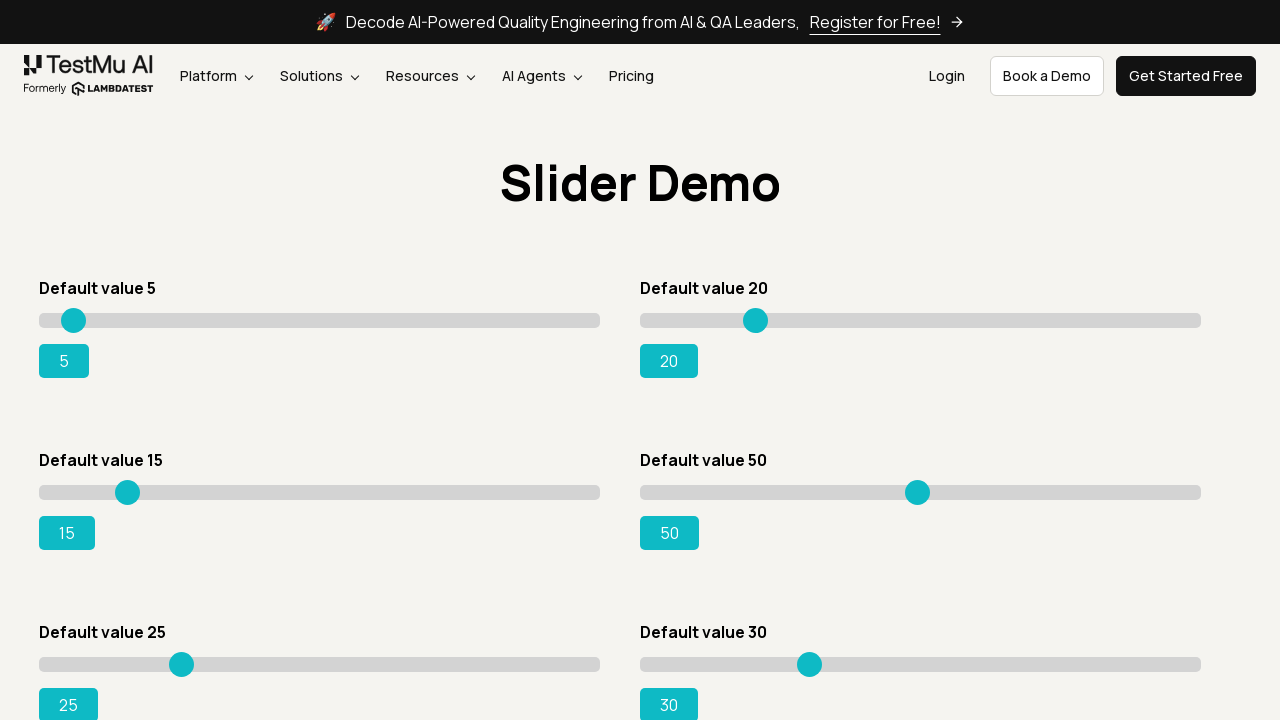

Pressed ArrowRight key (iteration 81)
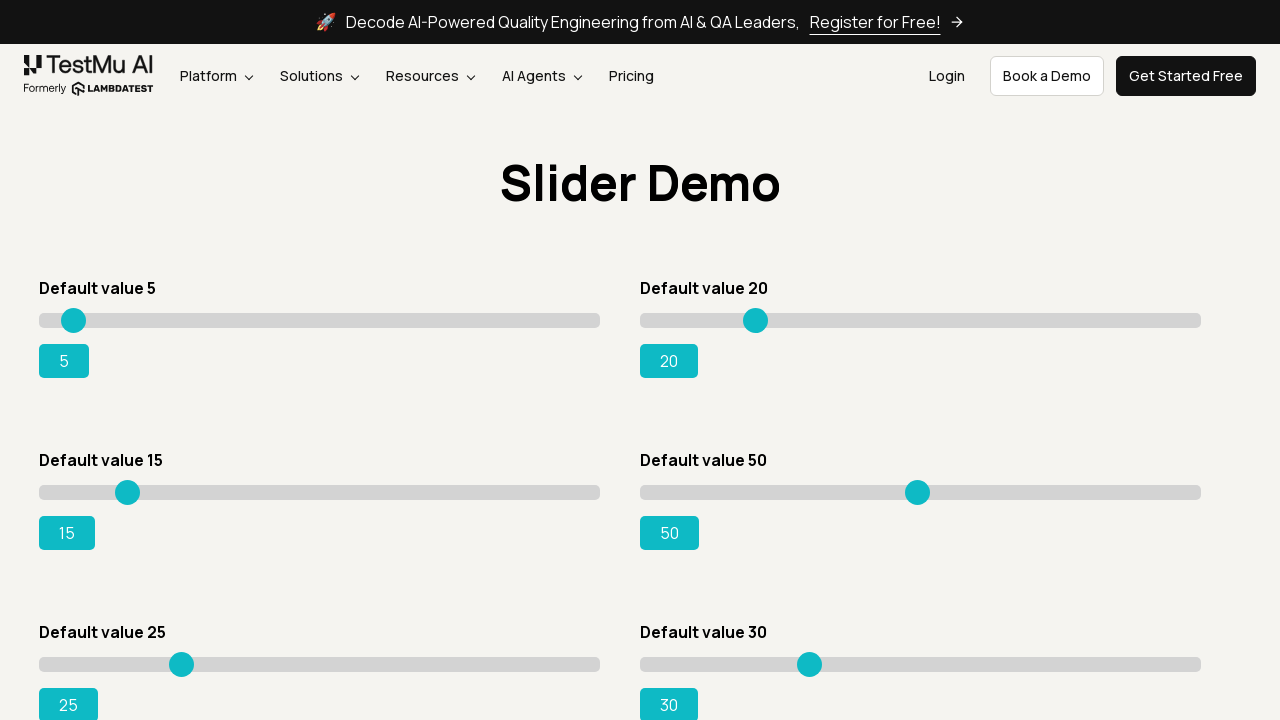

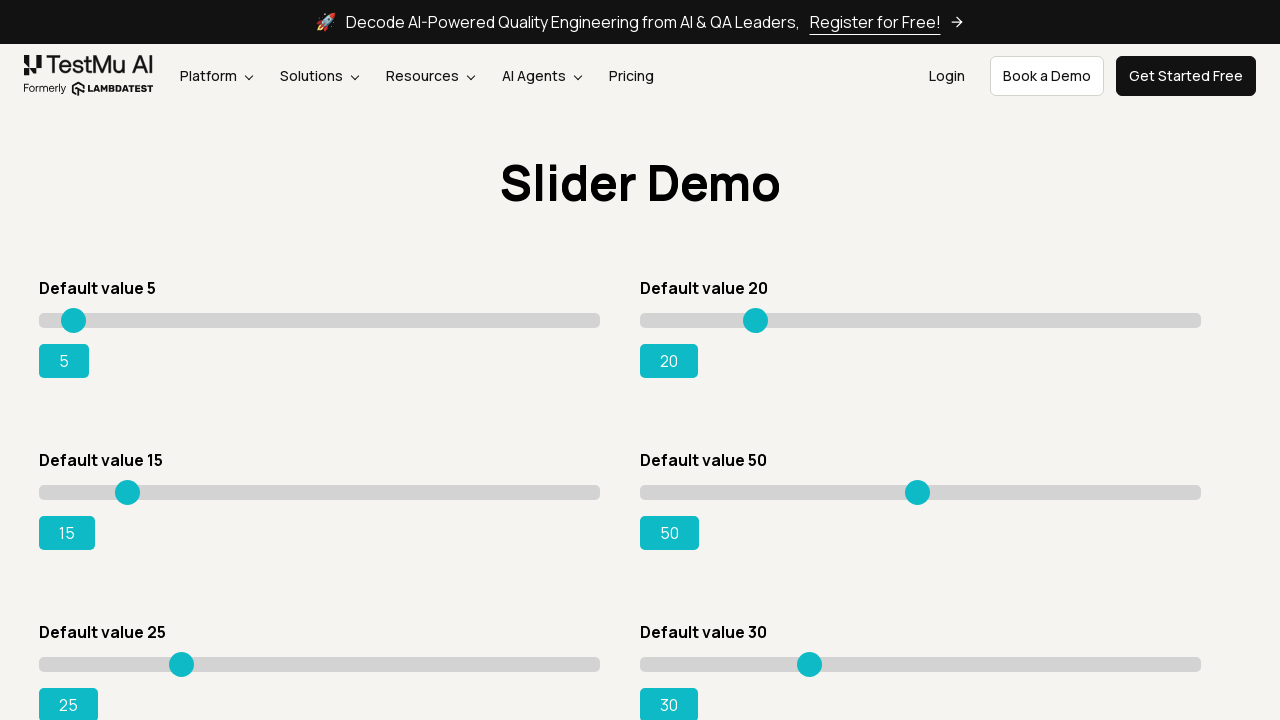